Fills out a large form with 100 text fields by entering "test answer" in each field and submitting the form

Starting URL: http://suninjuly.github.io/huge_form.html

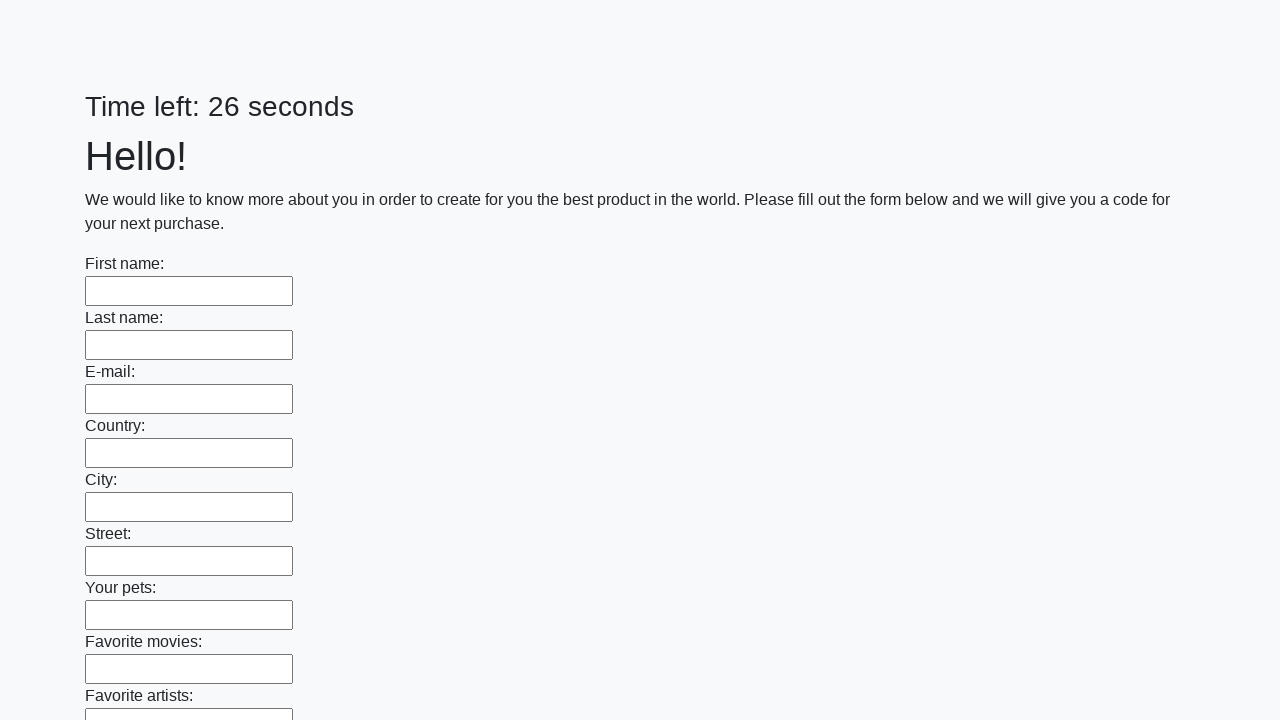

Located all 100 text input fields on the form
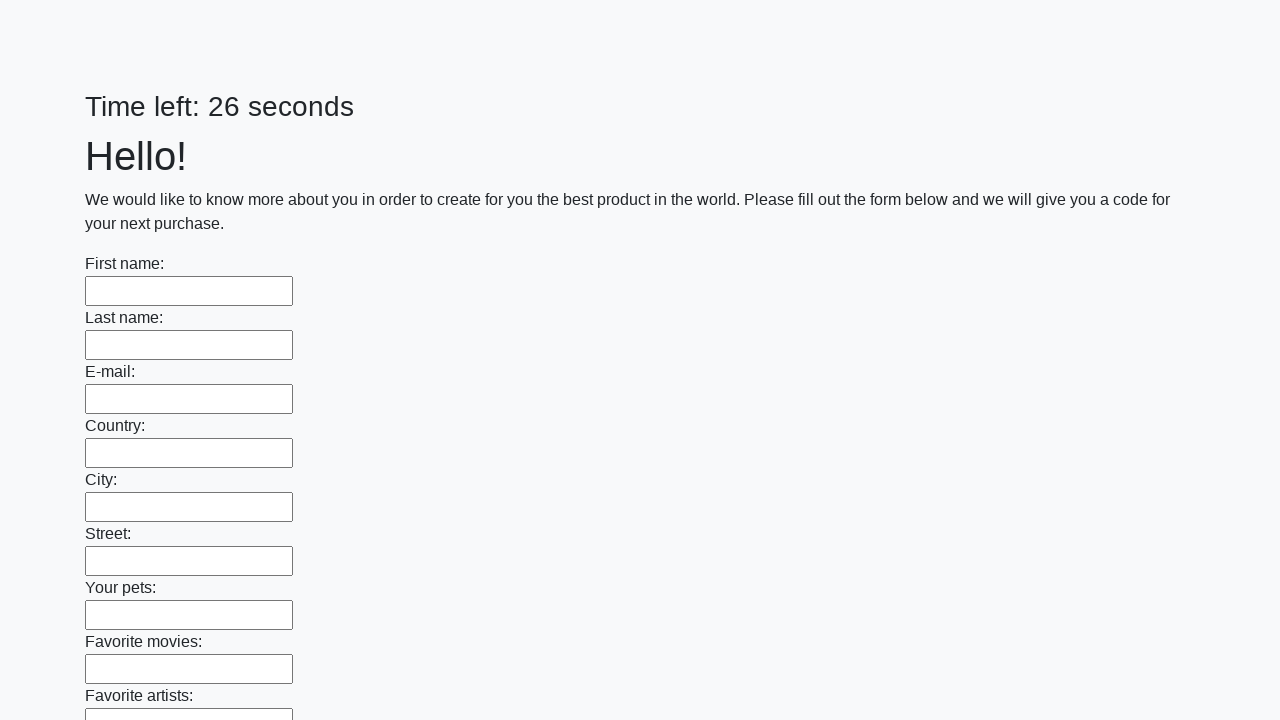

Filled a text field with 'test answer'
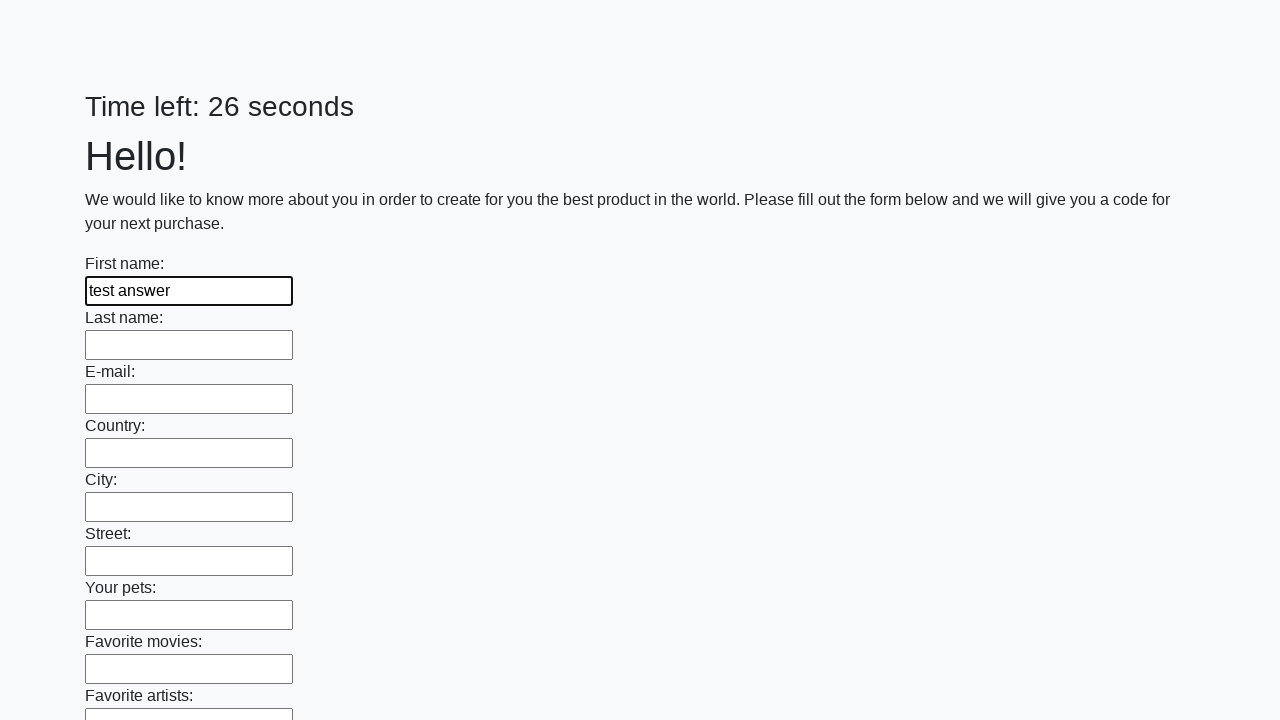

Filled a text field with 'test answer'
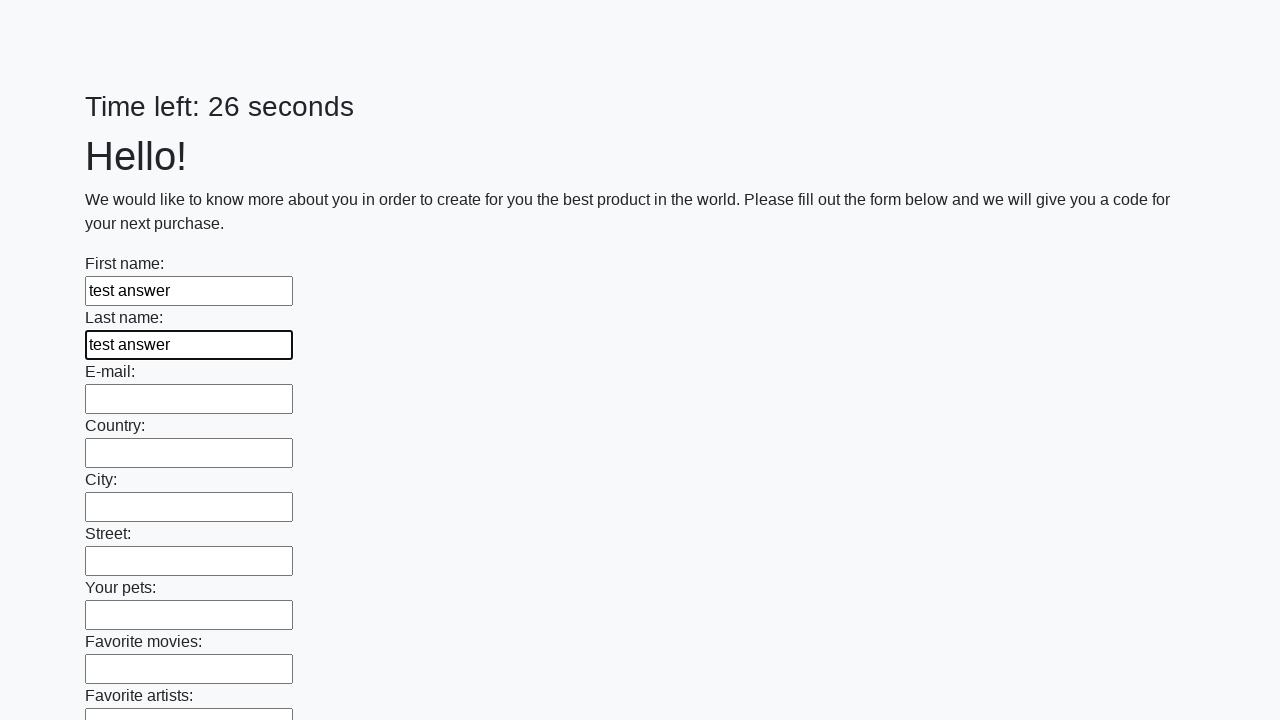

Filled a text field with 'test answer'
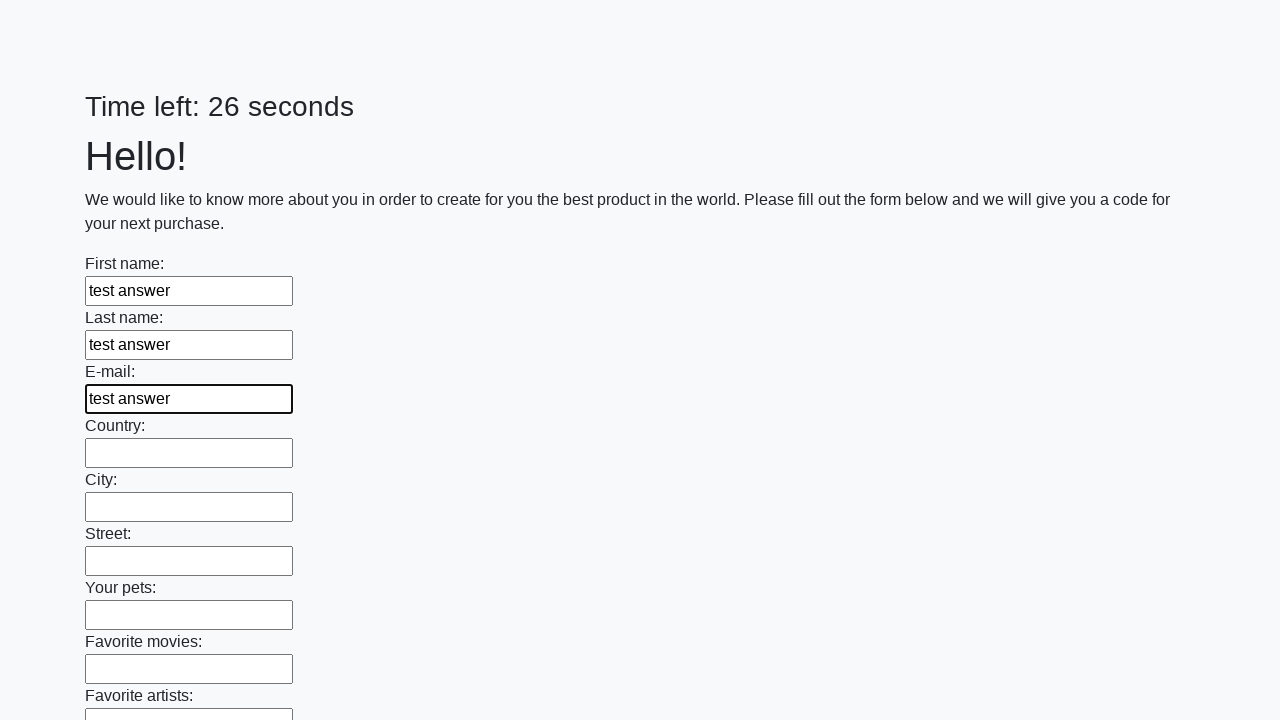

Filled a text field with 'test answer'
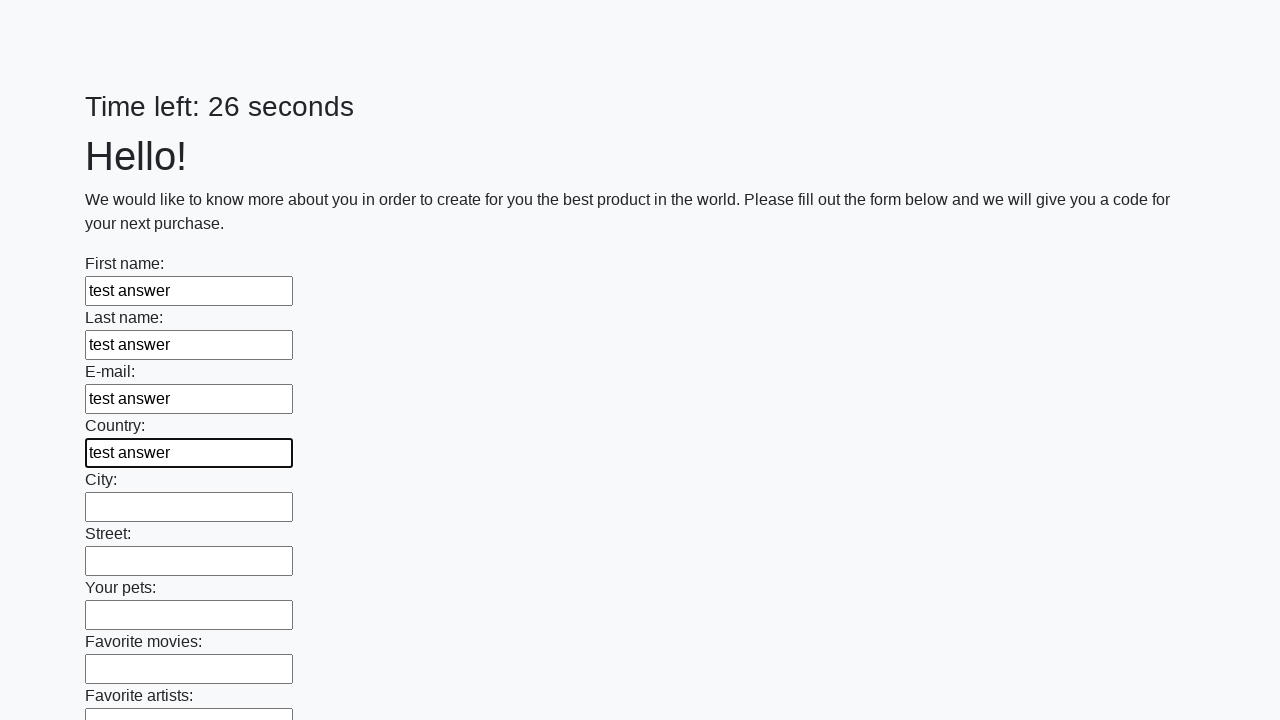

Filled a text field with 'test answer'
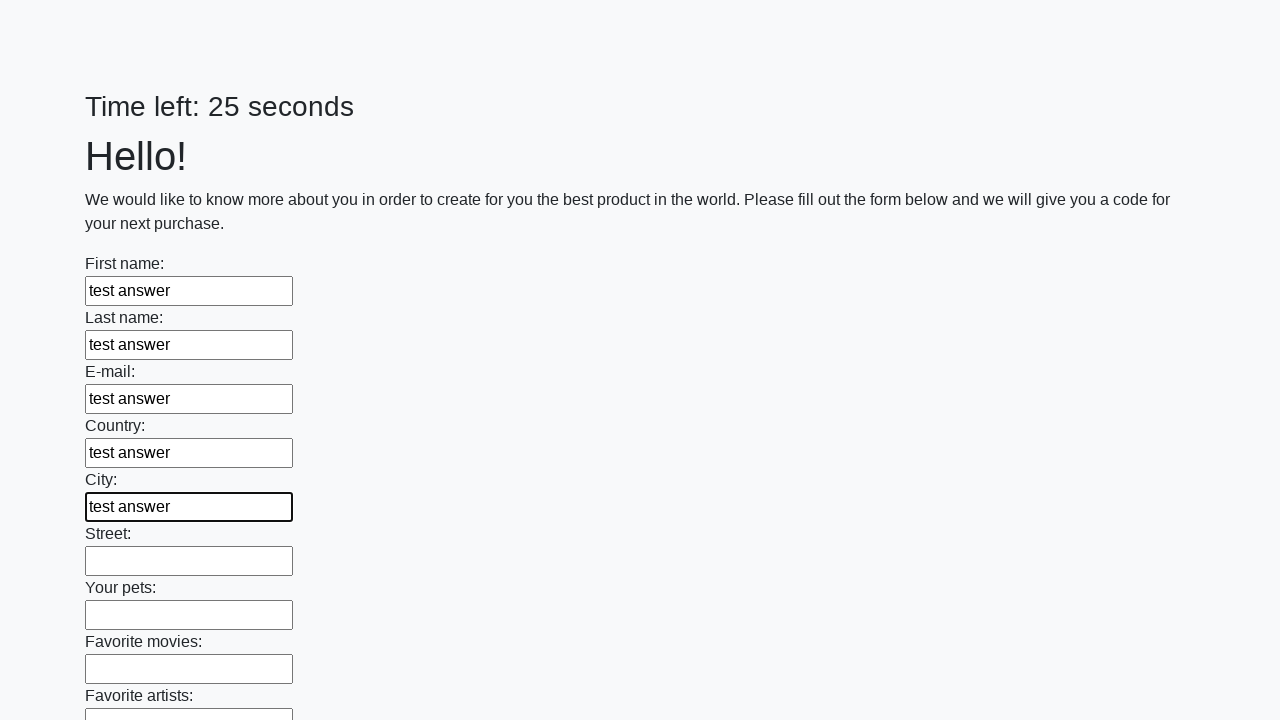

Filled a text field with 'test answer'
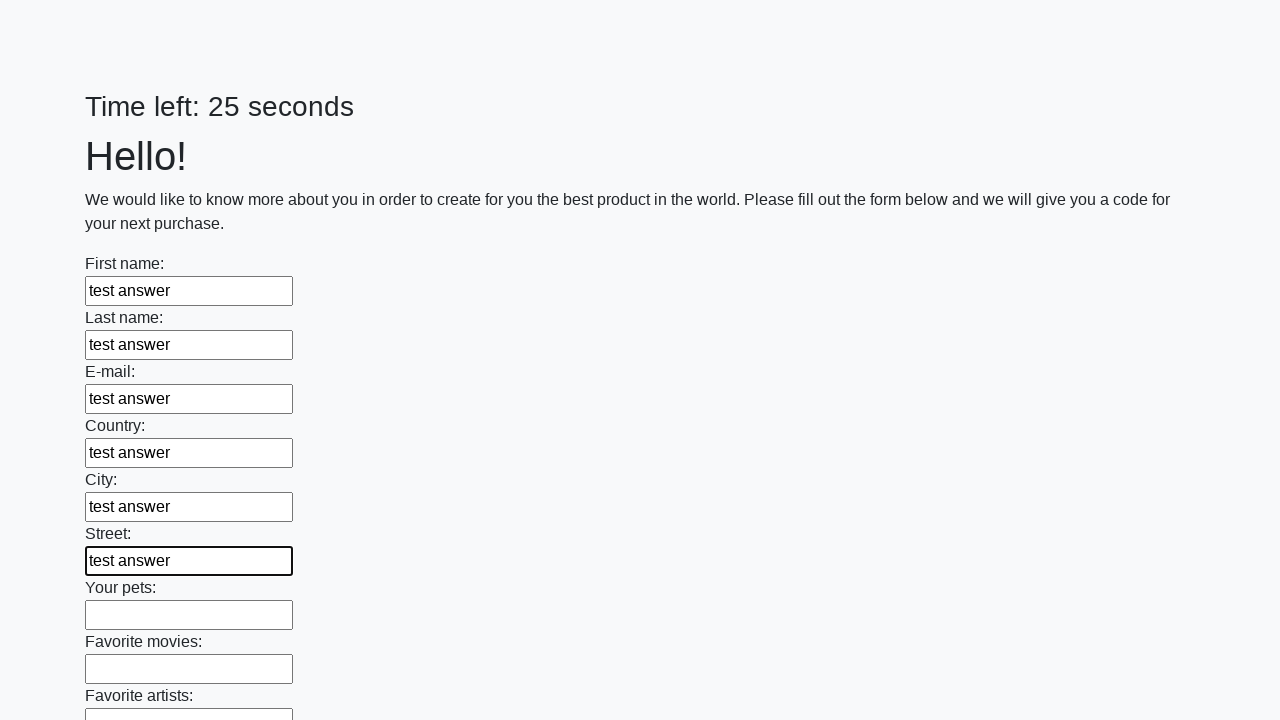

Filled a text field with 'test answer'
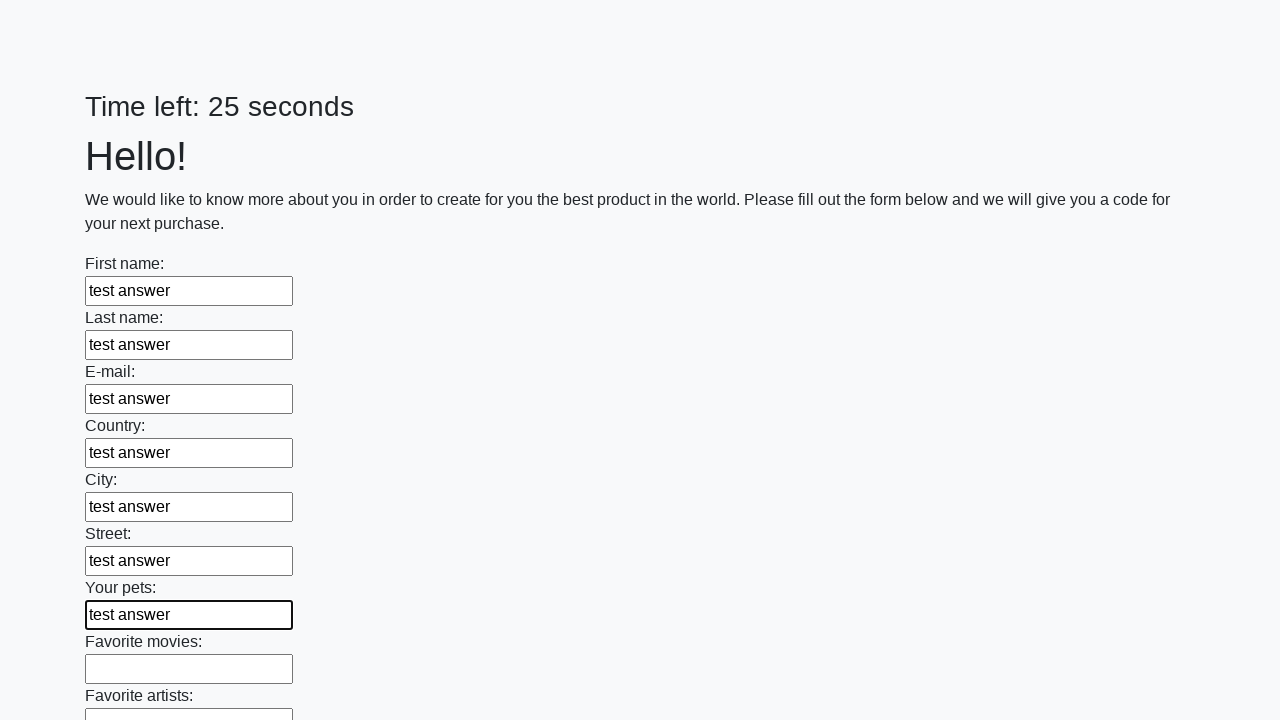

Filled a text field with 'test answer'
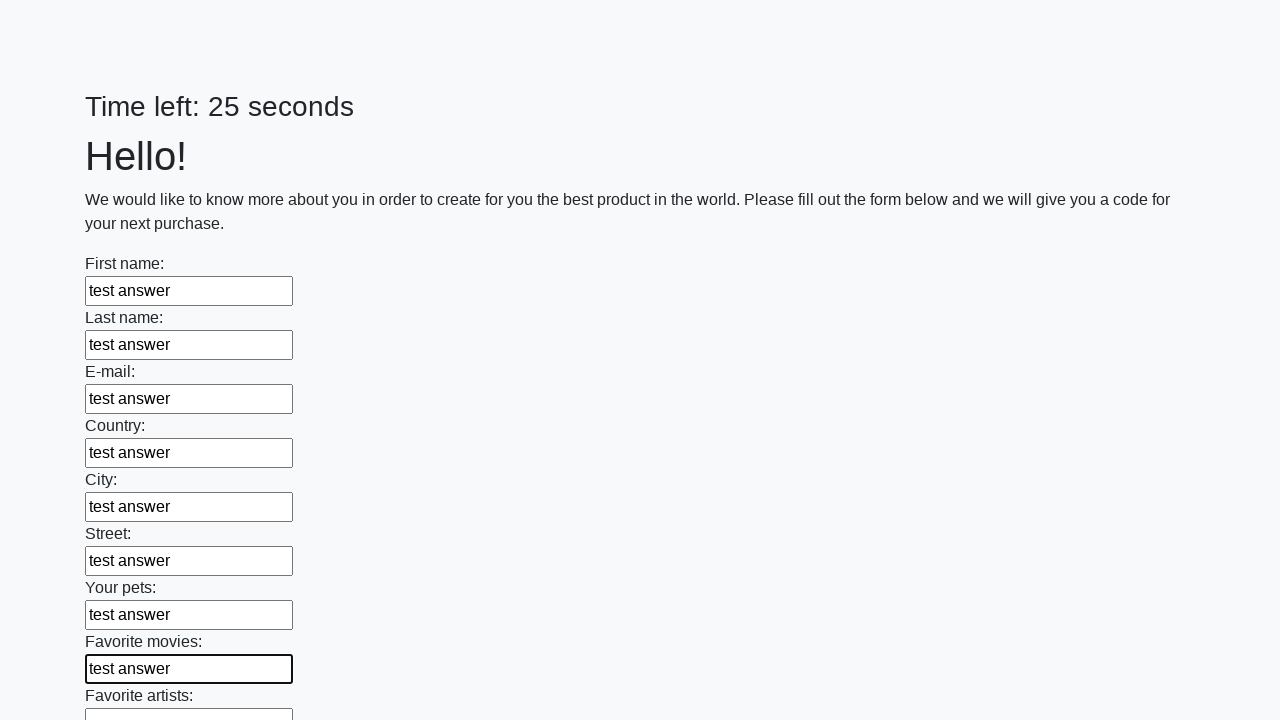

Filled a text field with 'test answer'
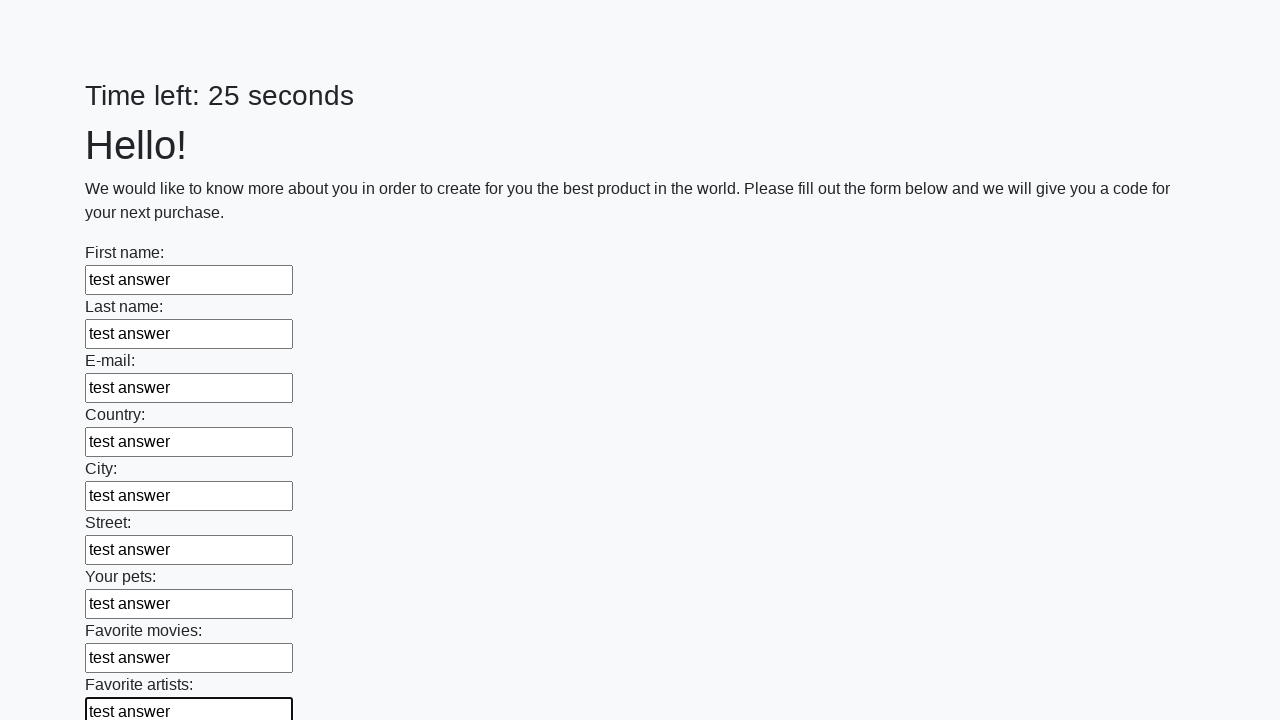

Filled a text field with 'test answer'
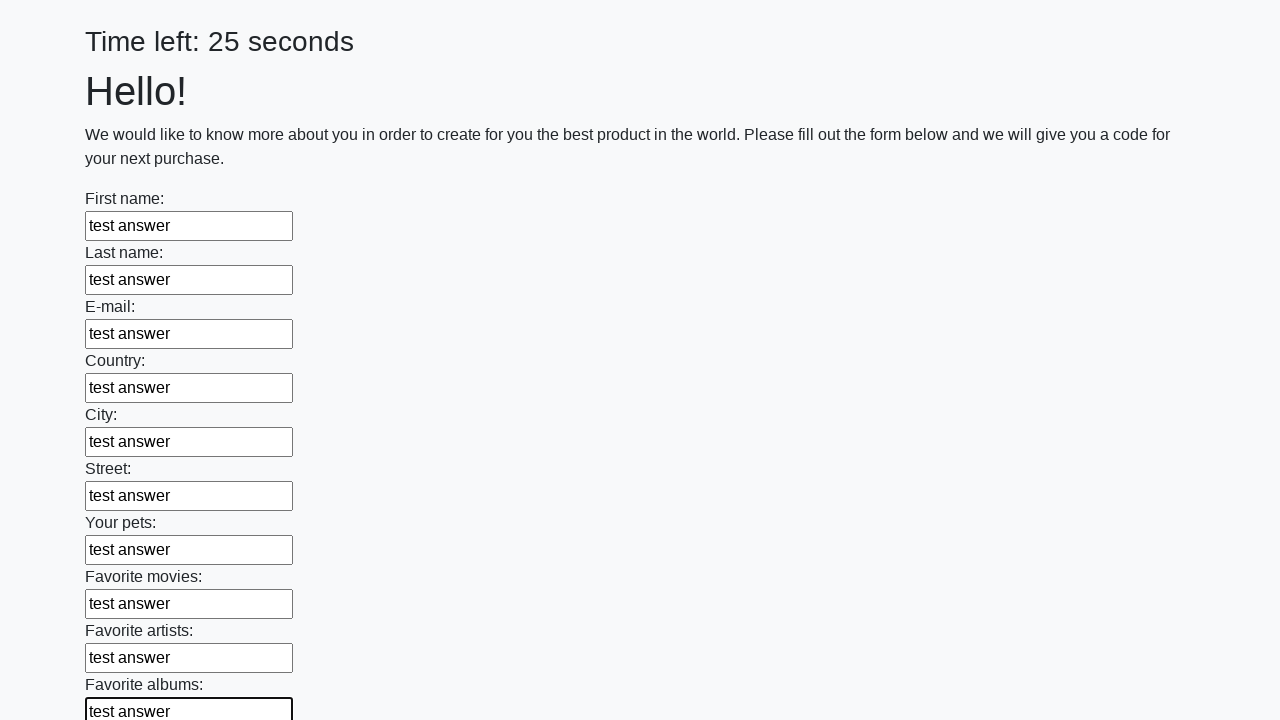

Filled a text field with 'test answer'
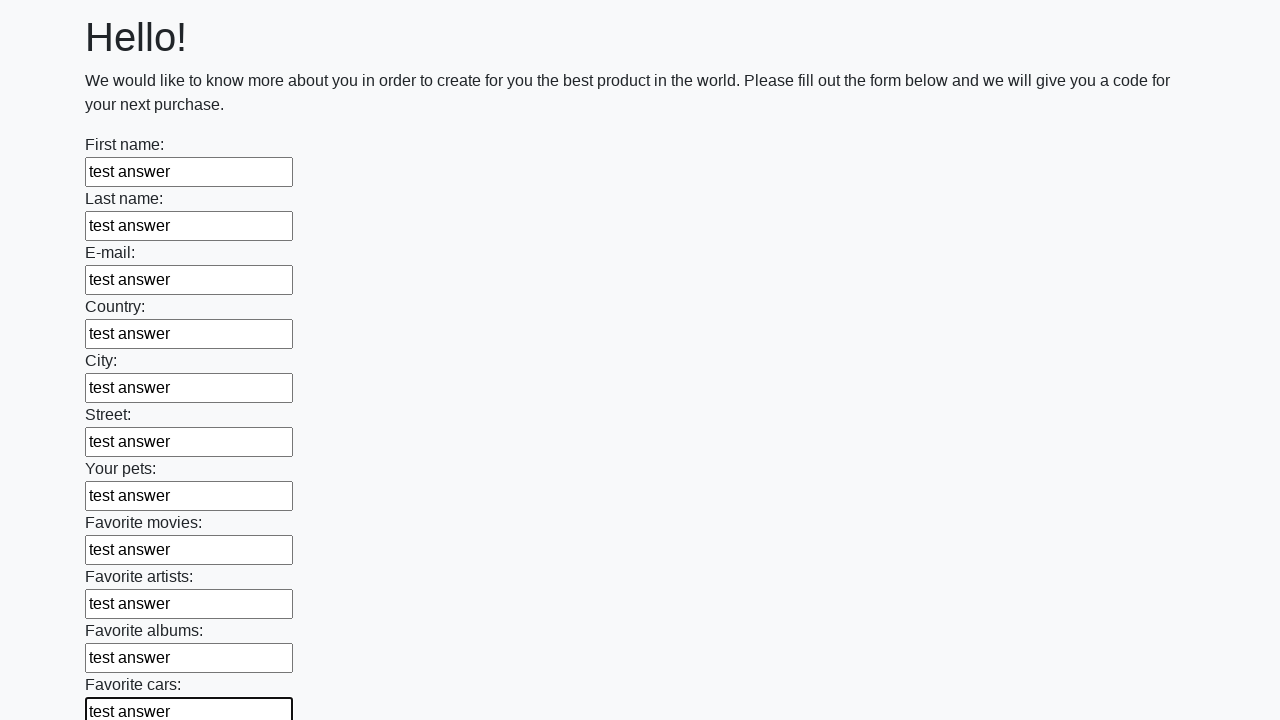

Filled a text field with 'test answer'
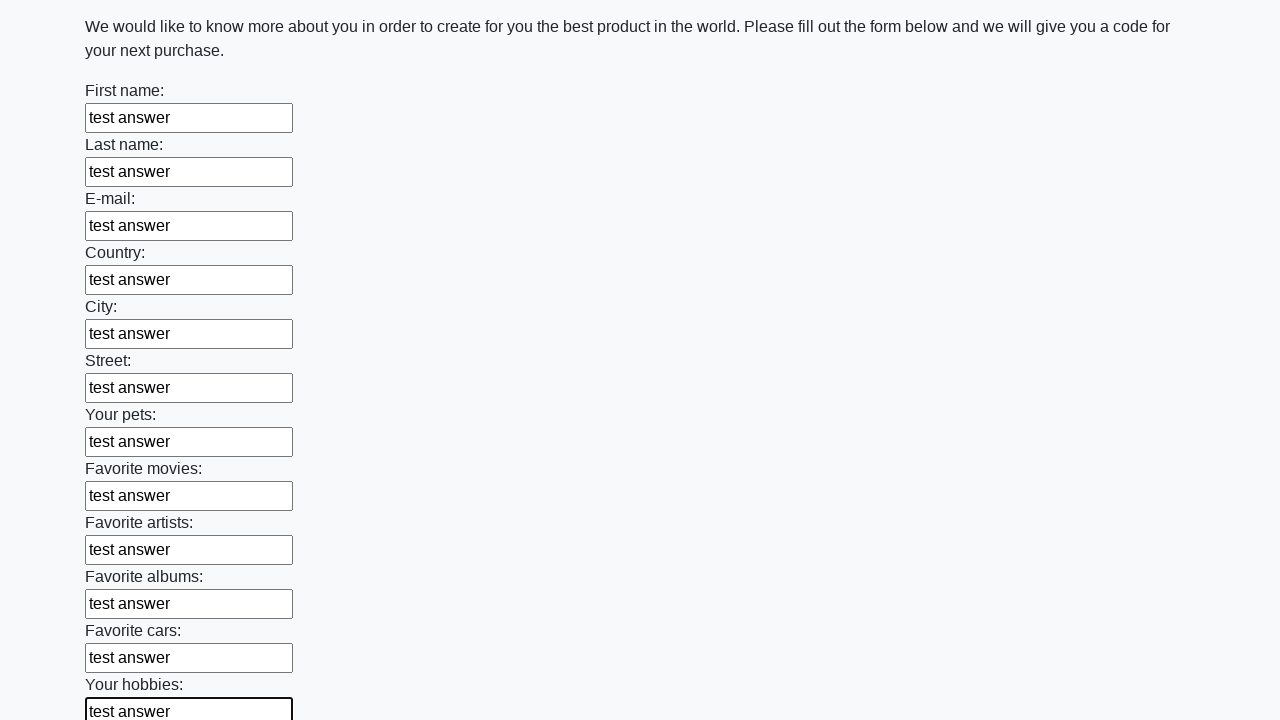

Filled a text field with 'test answer'
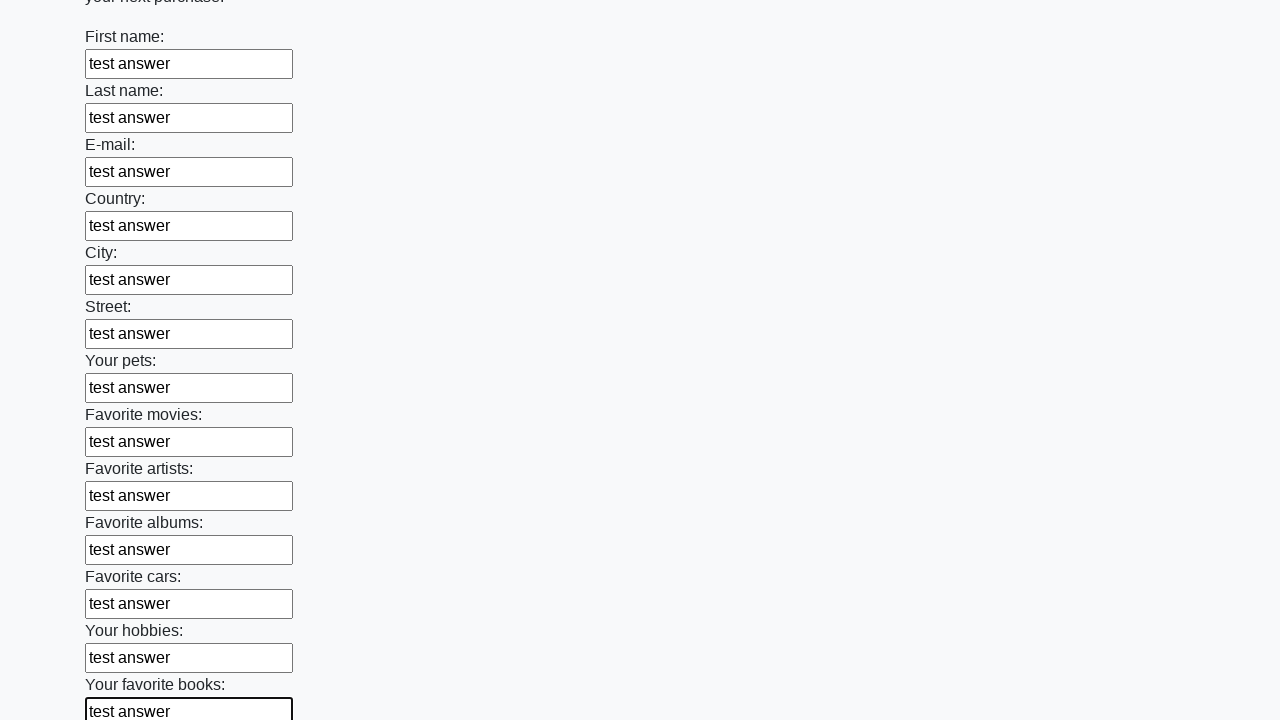

Filled a text field with 'test answer'
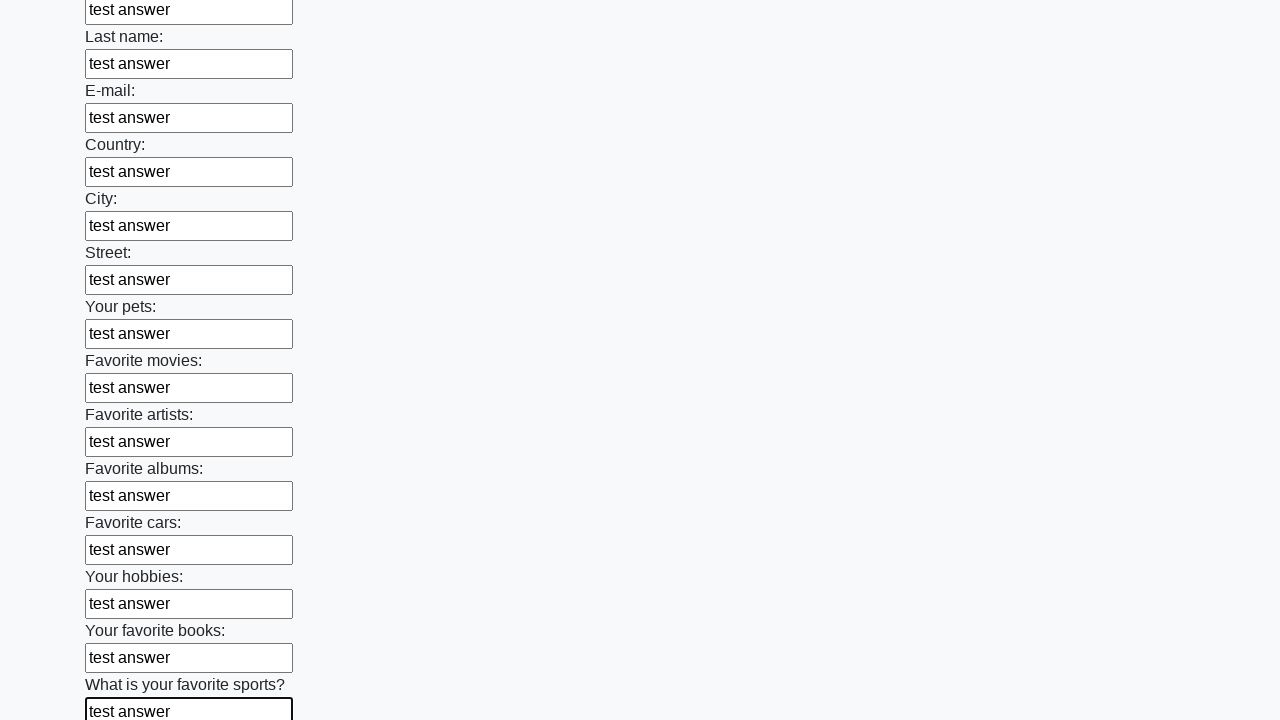

Filled a text field with 'test answer'
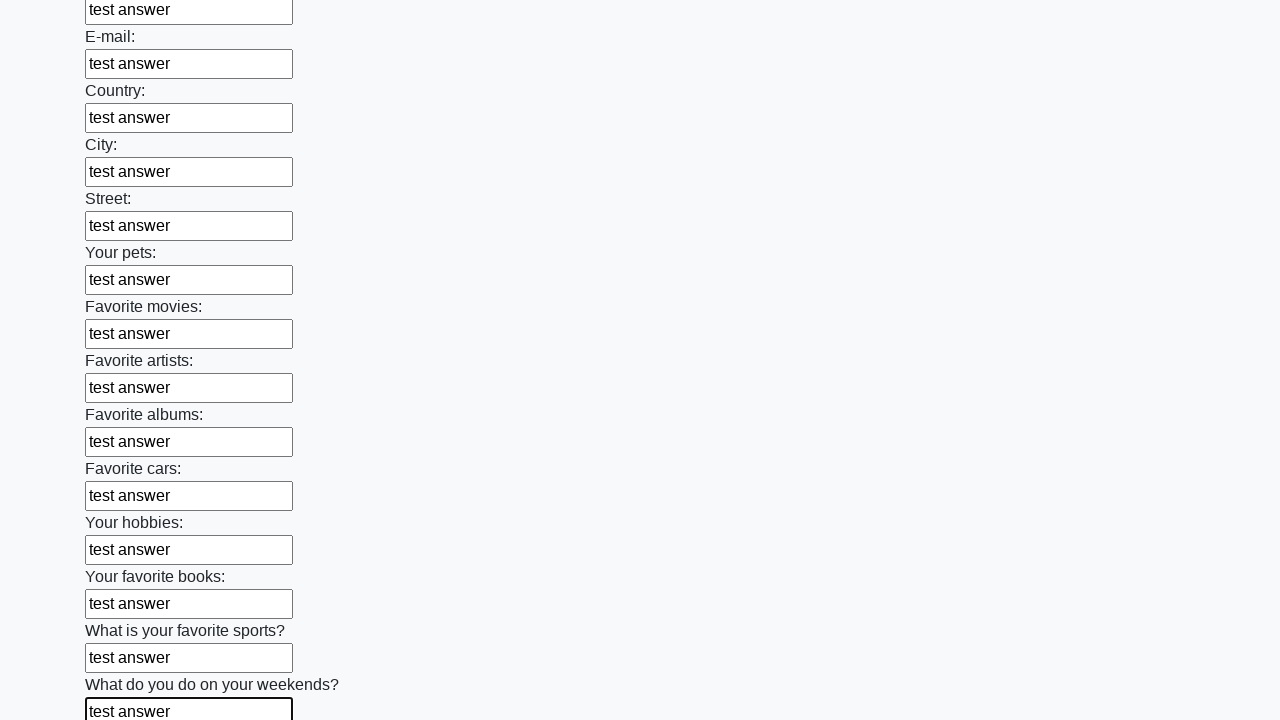

Filled a text field with 'test answer'
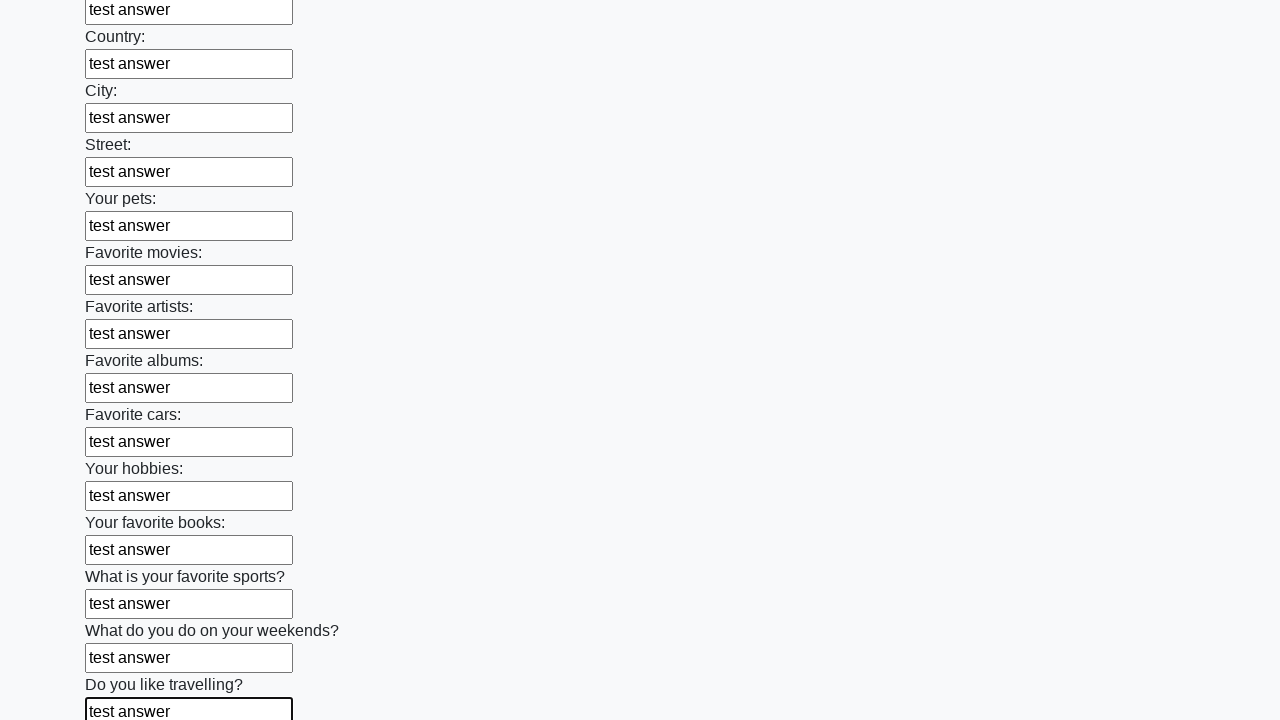

Filled a text field with 'test answer'
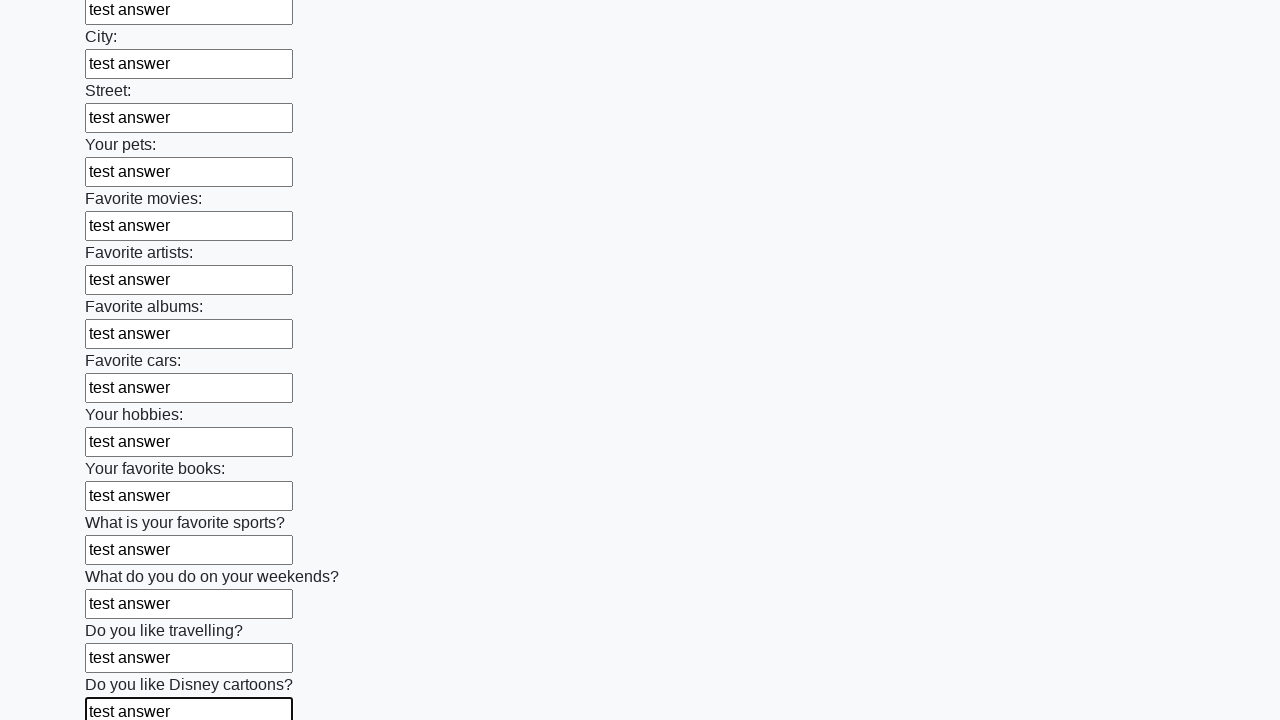

Filled a text field with 'test answer'
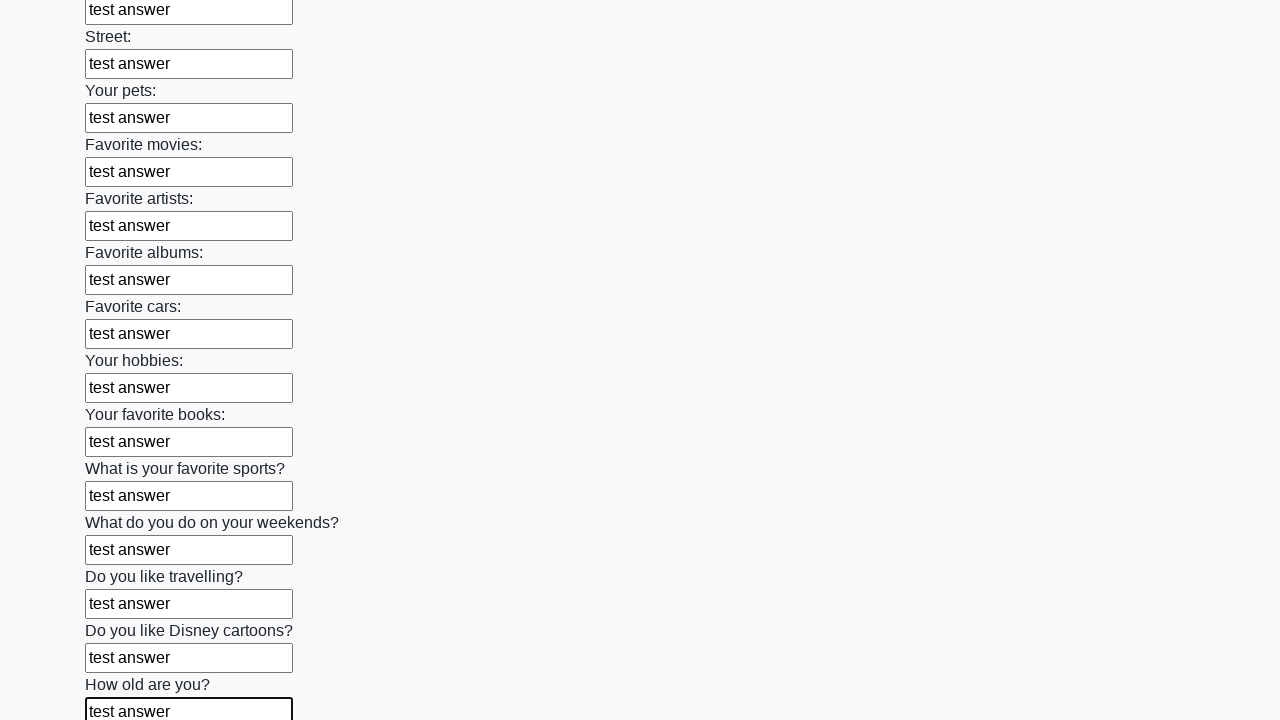

Filled a text field with 'test answer'
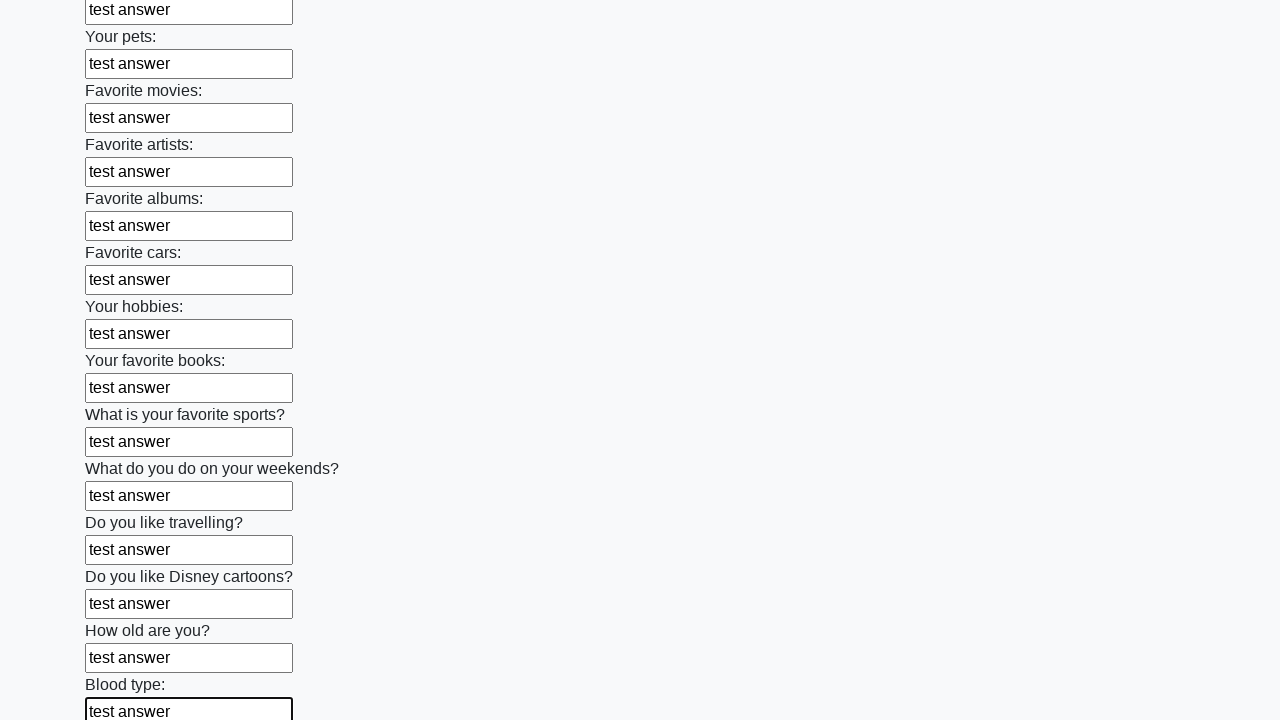

Filled a text field with 'test answer'
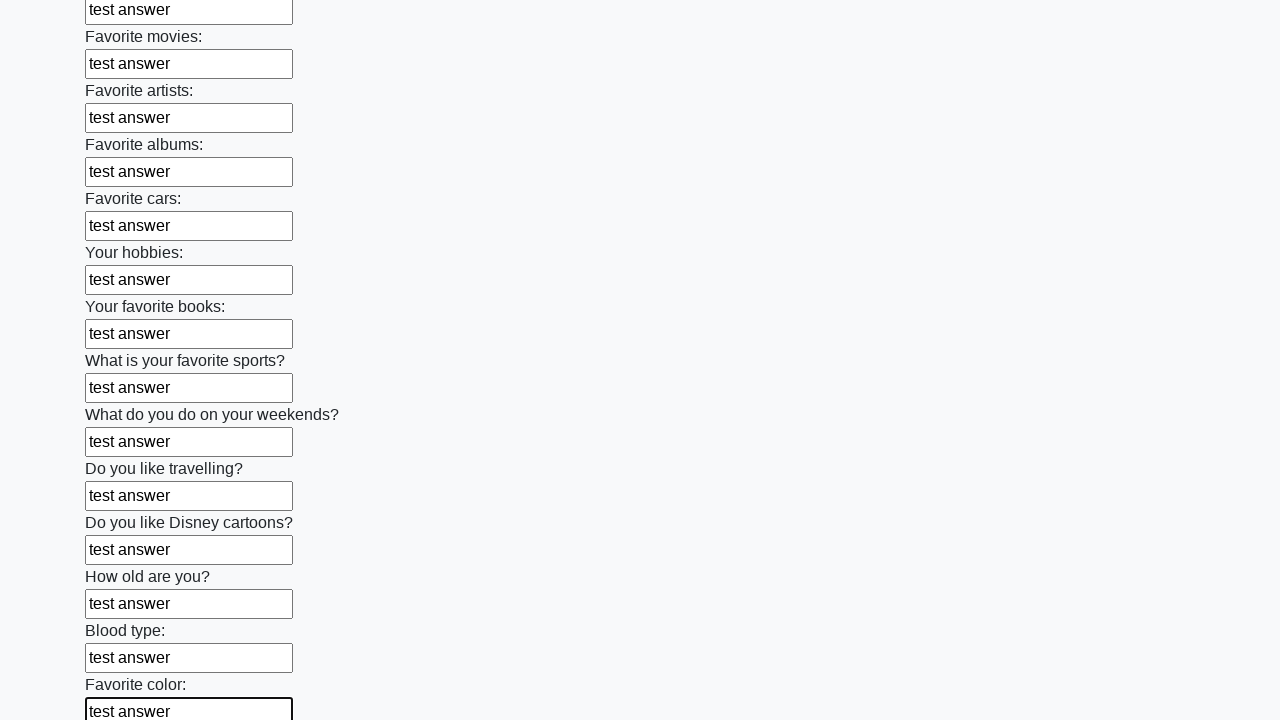

Filled a text field with 'test answer'
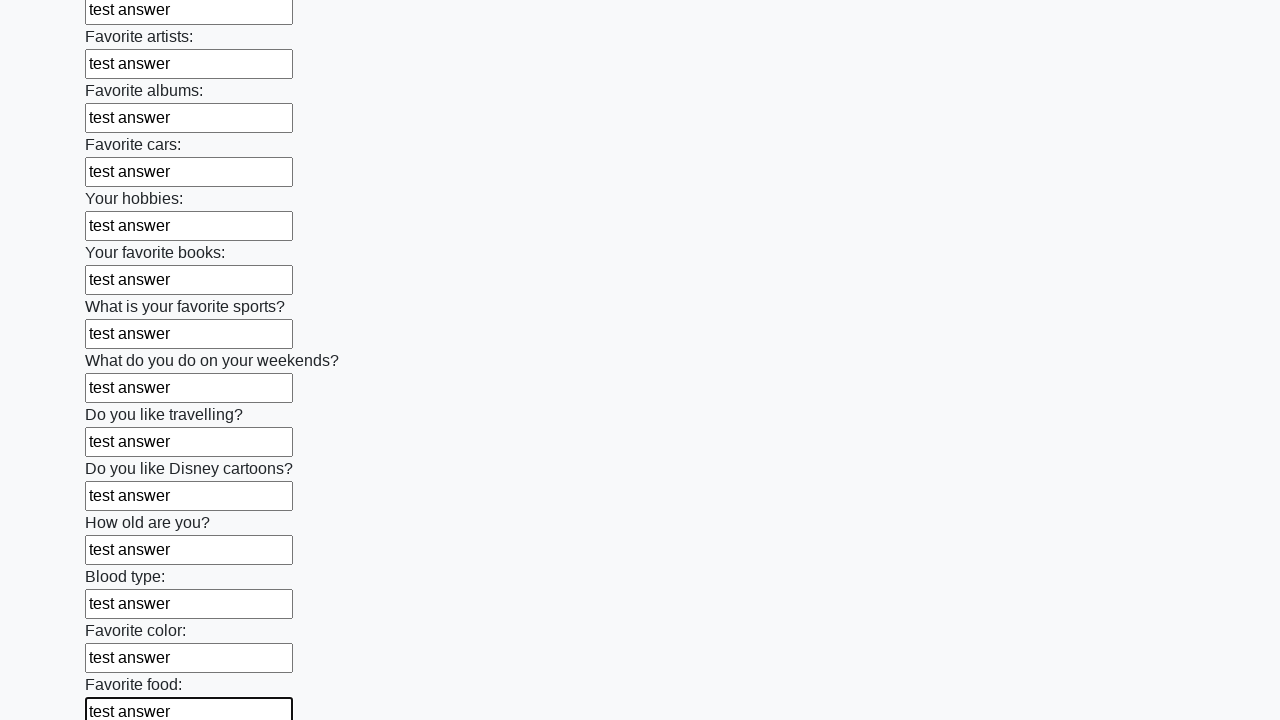

Filled a text field with 'test answer'
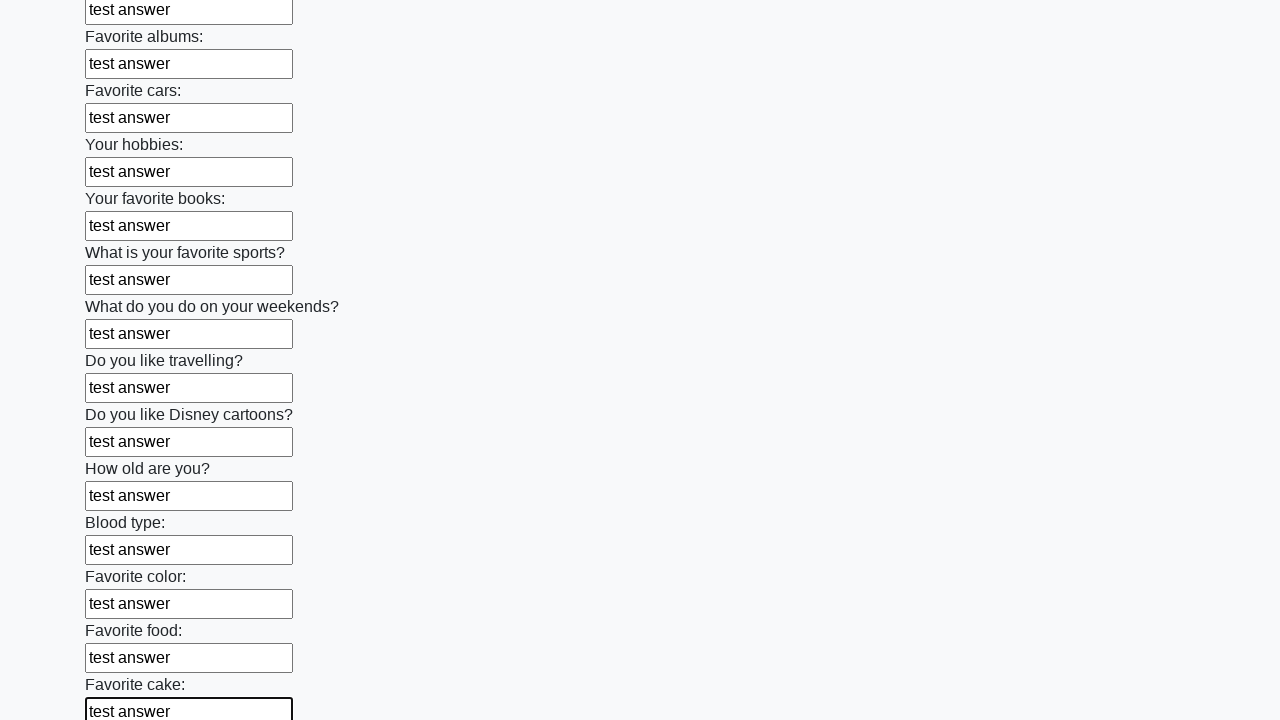

Filled a text field with 'test answer'
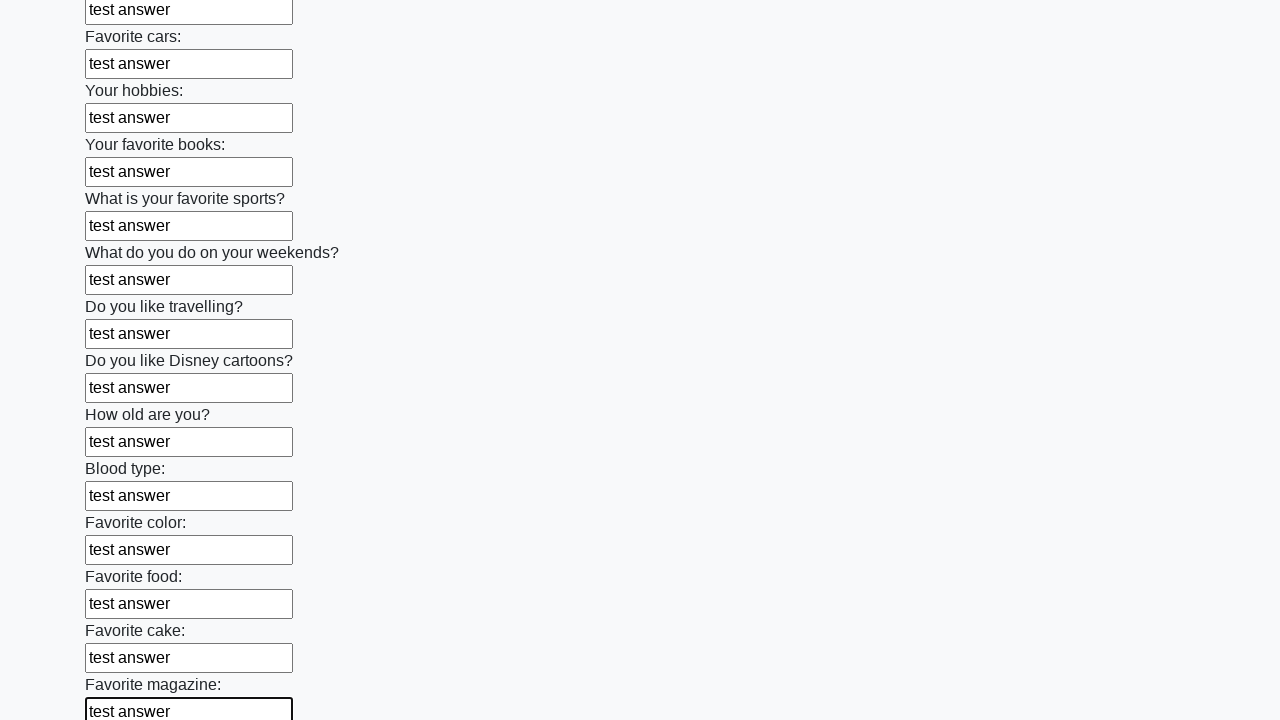

Filled a text field with 'test answer'
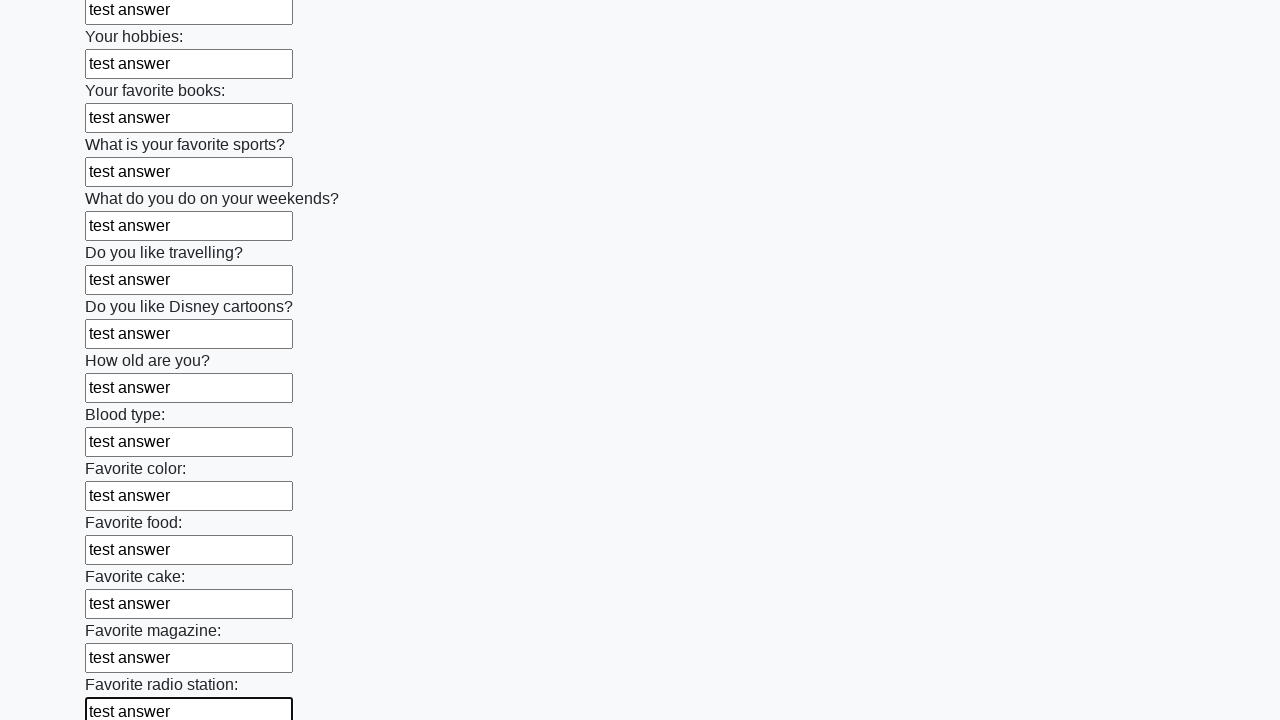

Filled a text field with 'test answer'
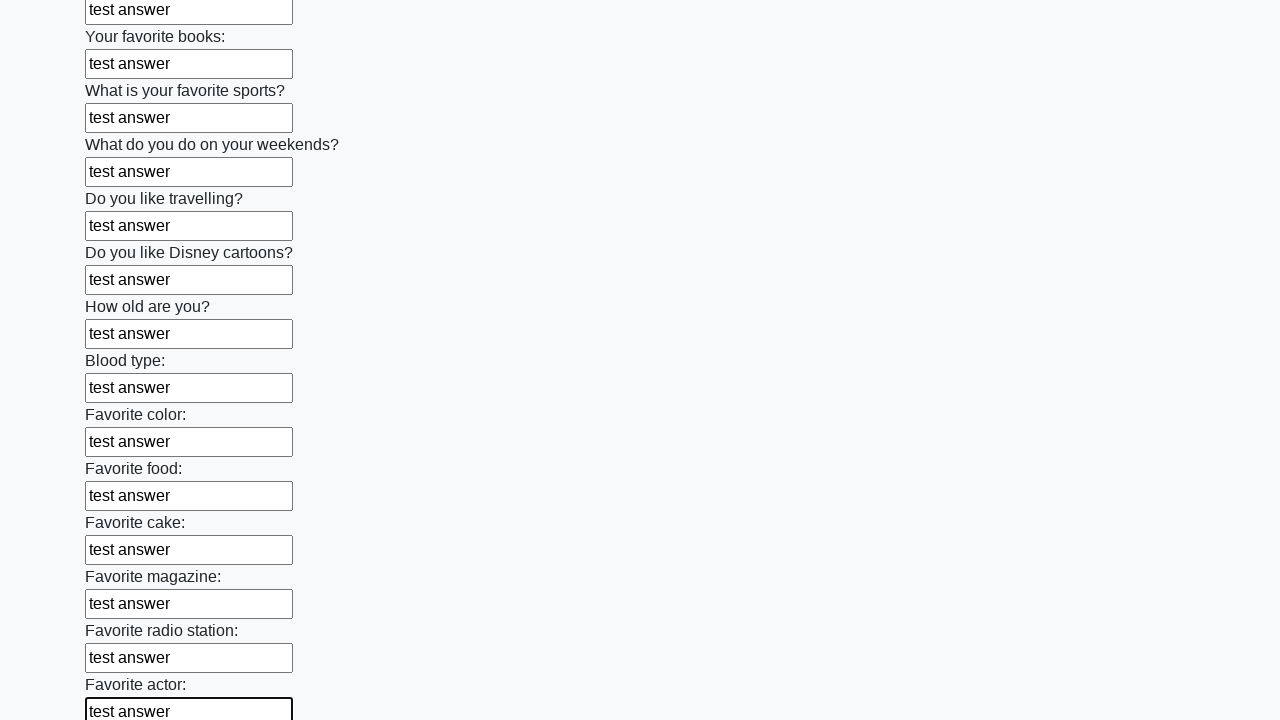

Filled a text field with 'test answer'
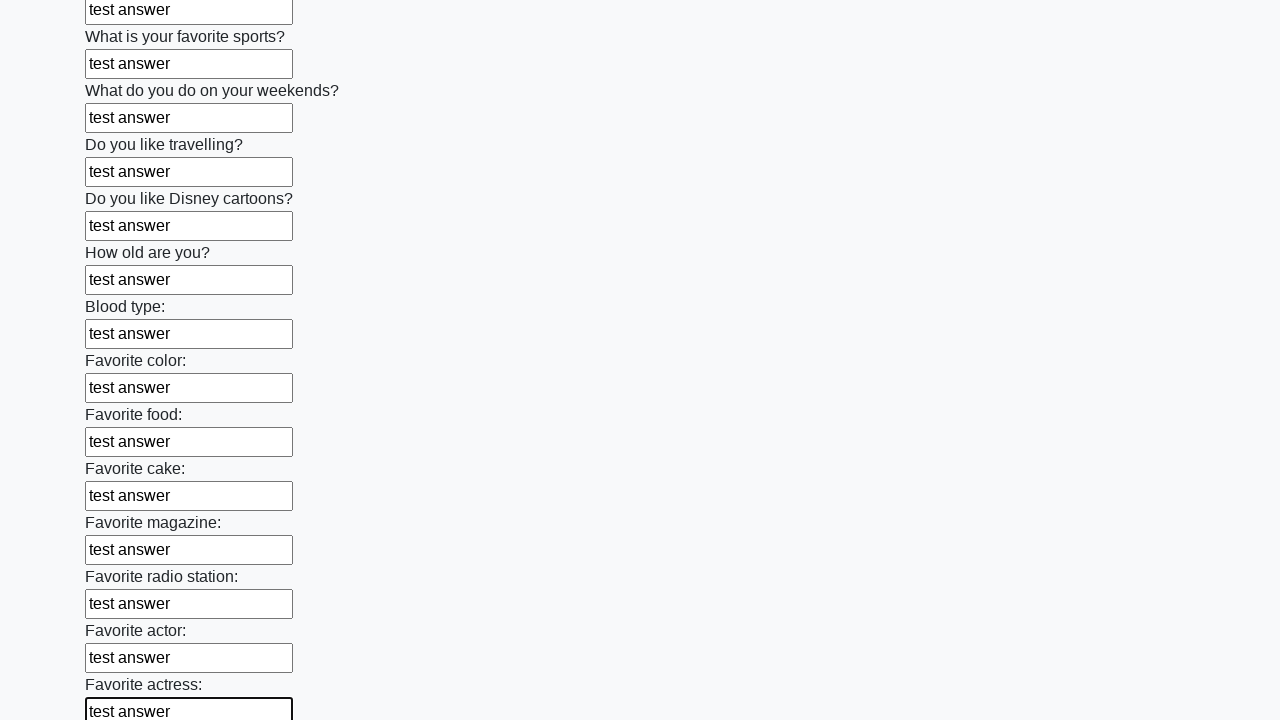

Filled a text field with 'test answer'
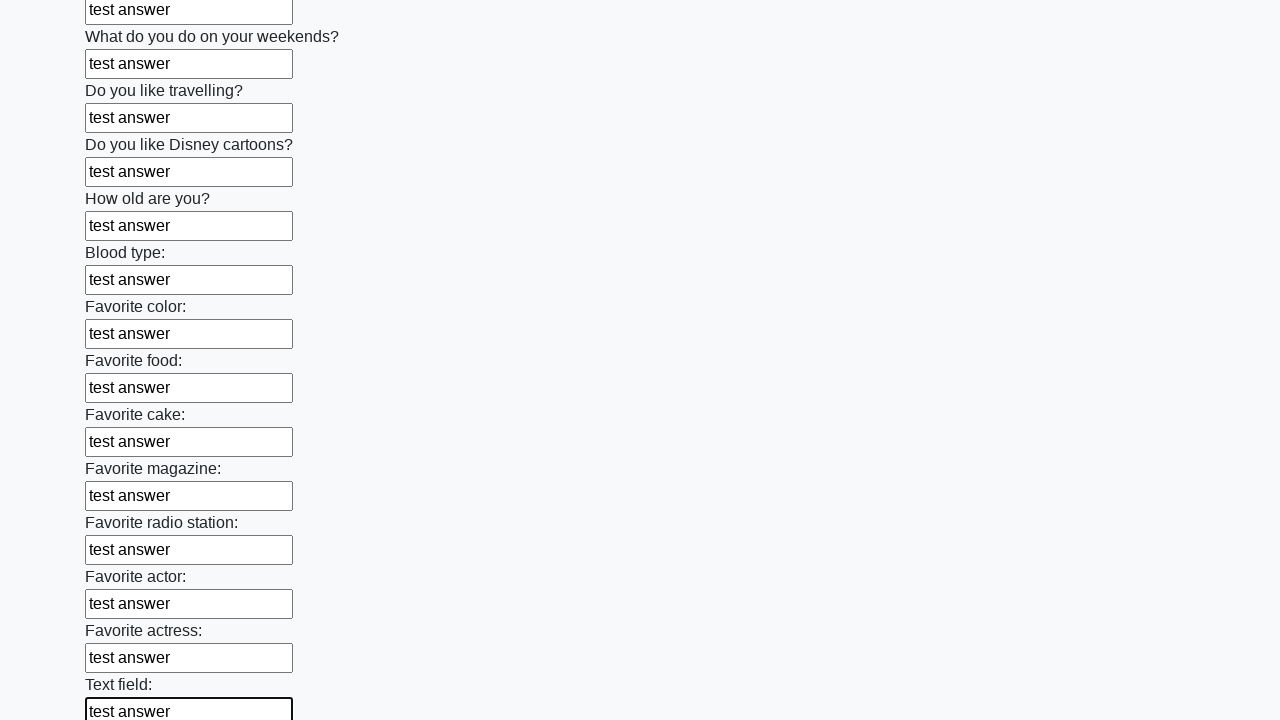

Filled a text field with 'test answer'
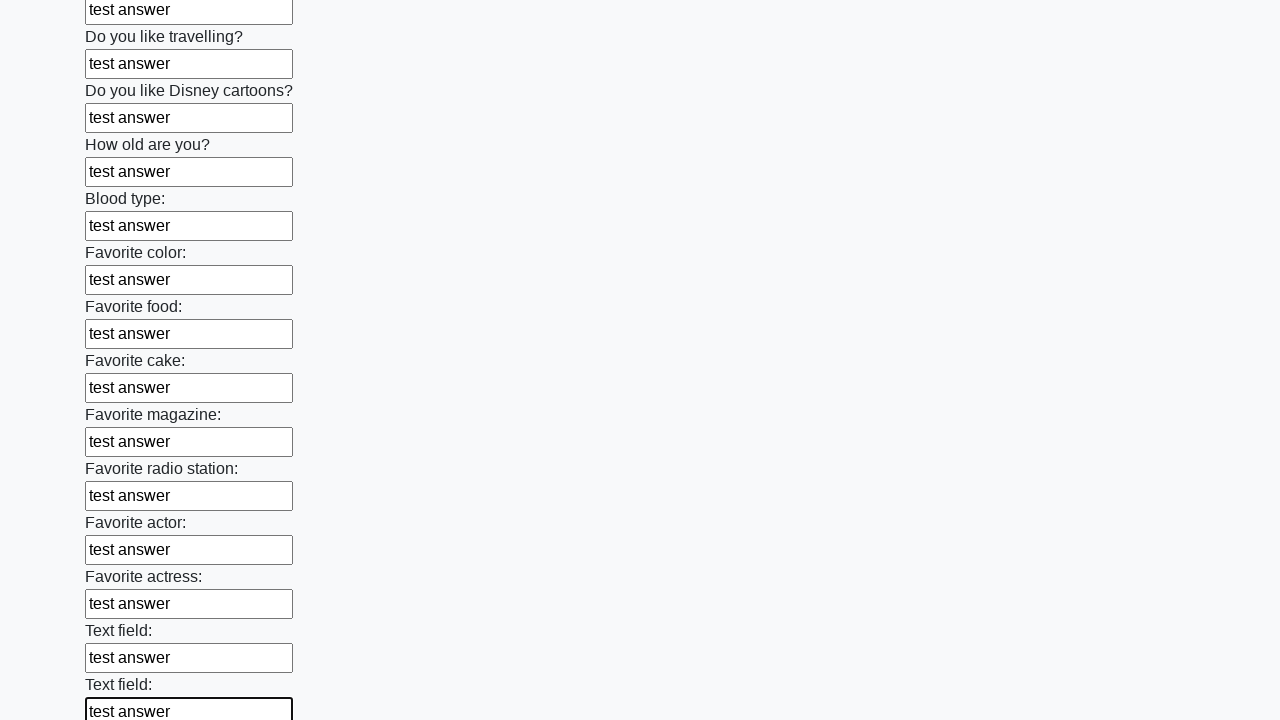

Filled a text field with 'test answer'
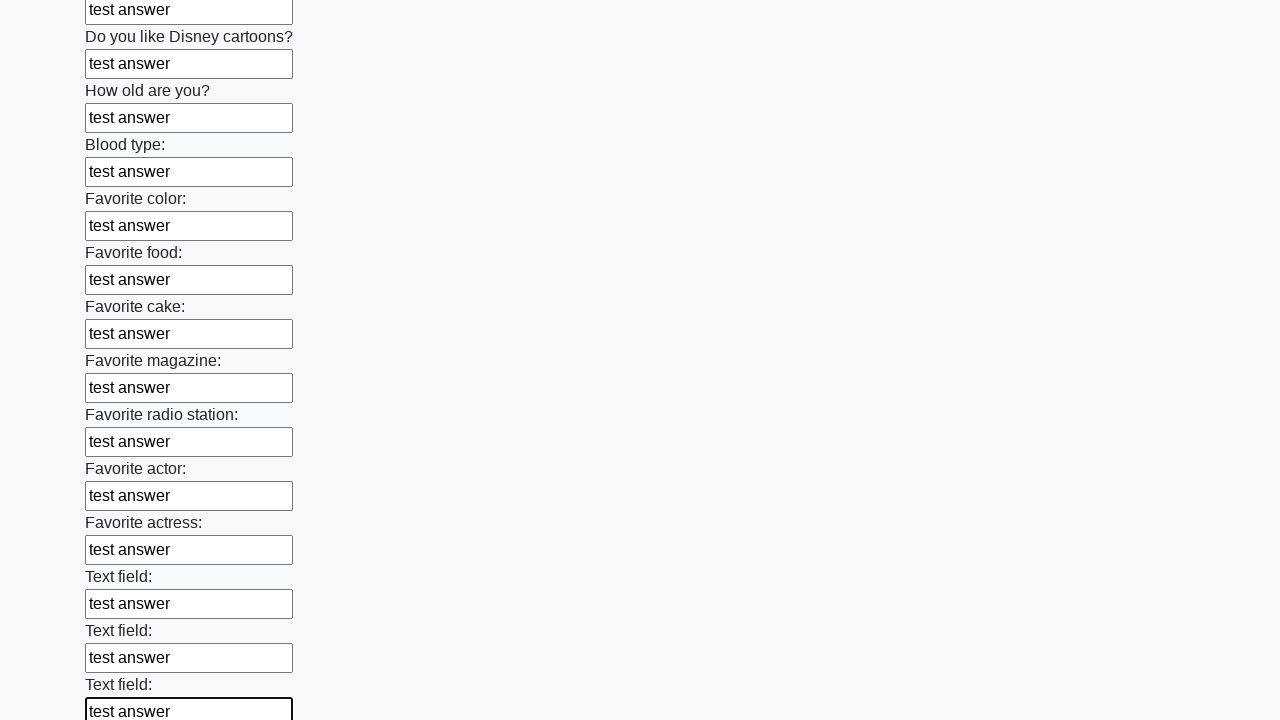

Filled a text field with 'test answer'
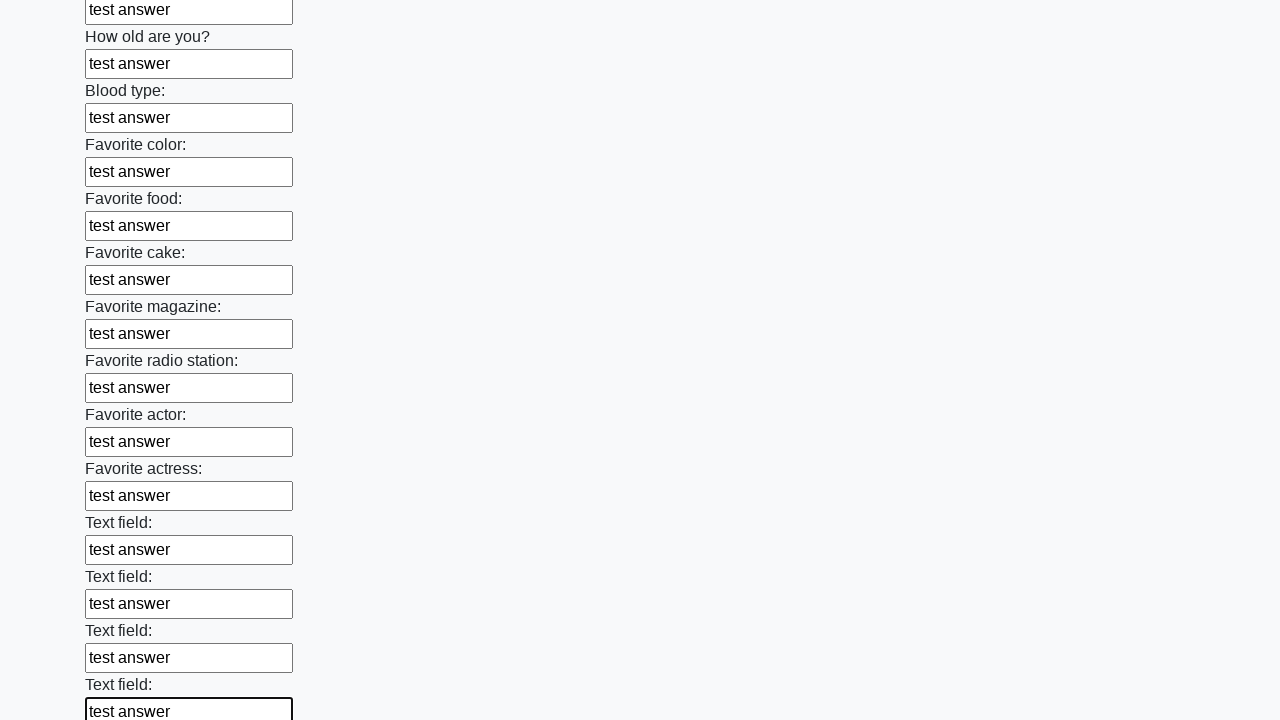

Filled a text field with 'test answer'
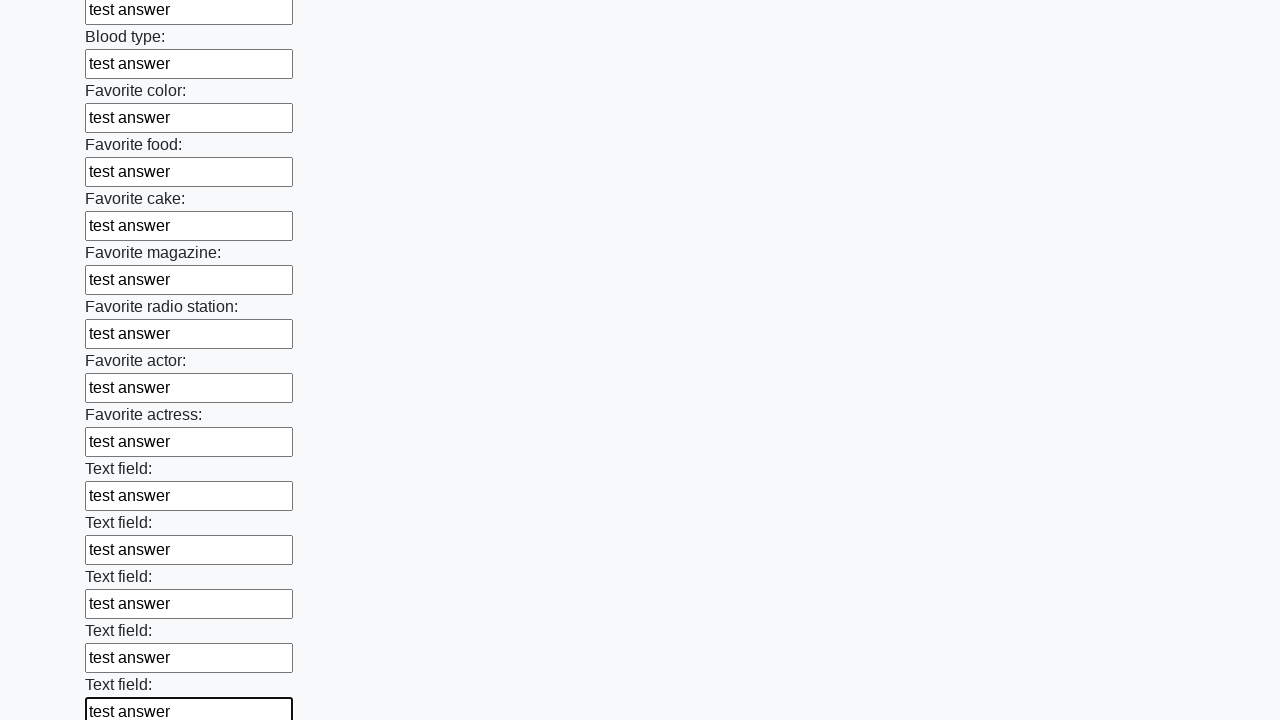

Filled a text field with 'test answer'
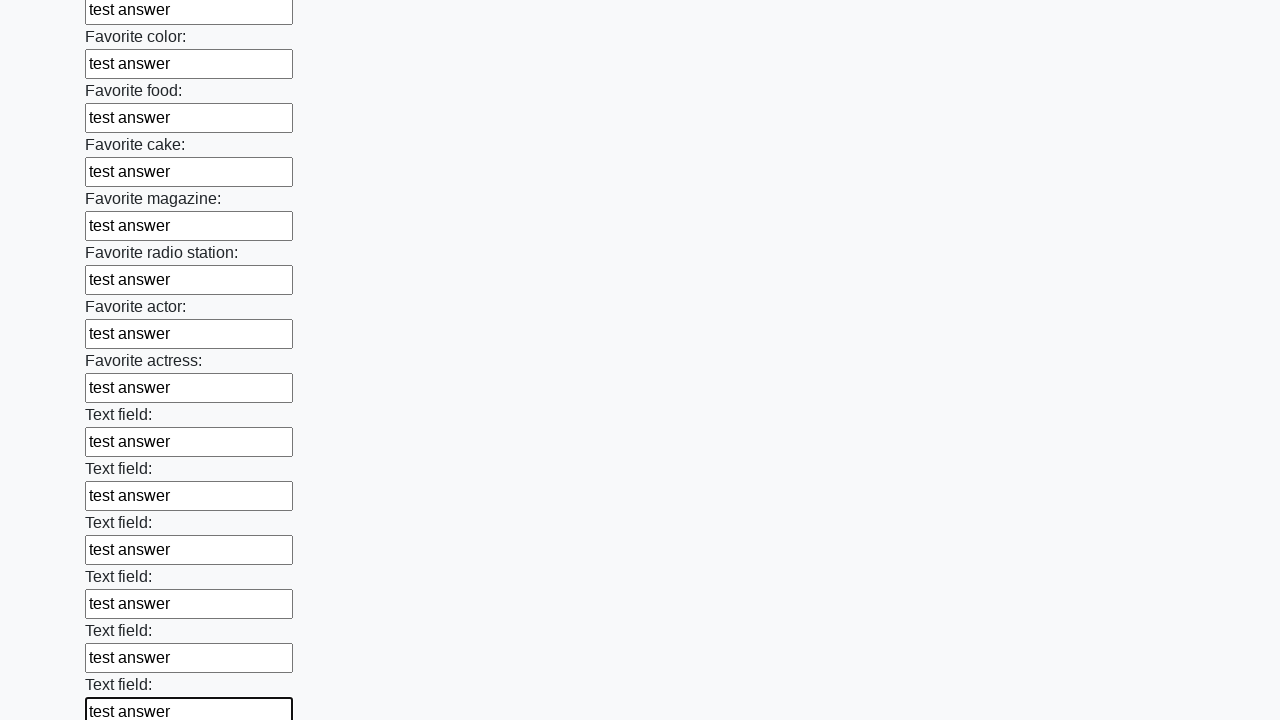

Filled a text field with 'test answer'
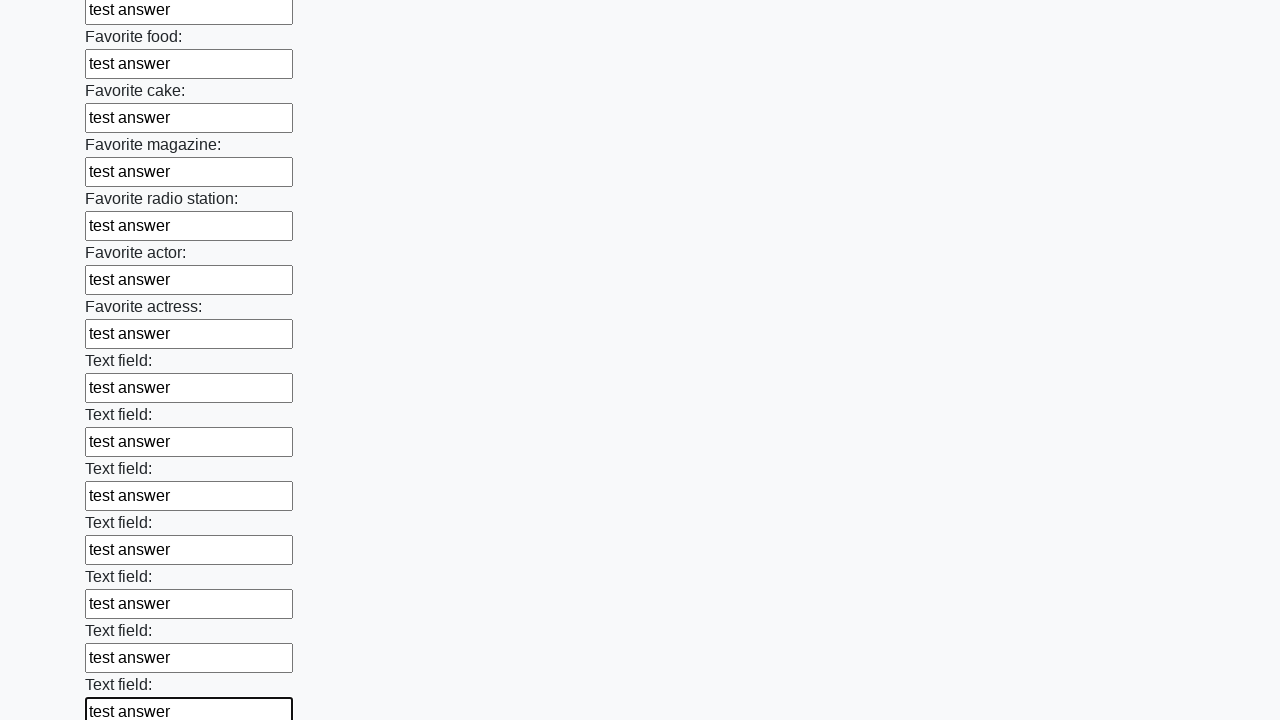

Filled a text field with 'test answer'
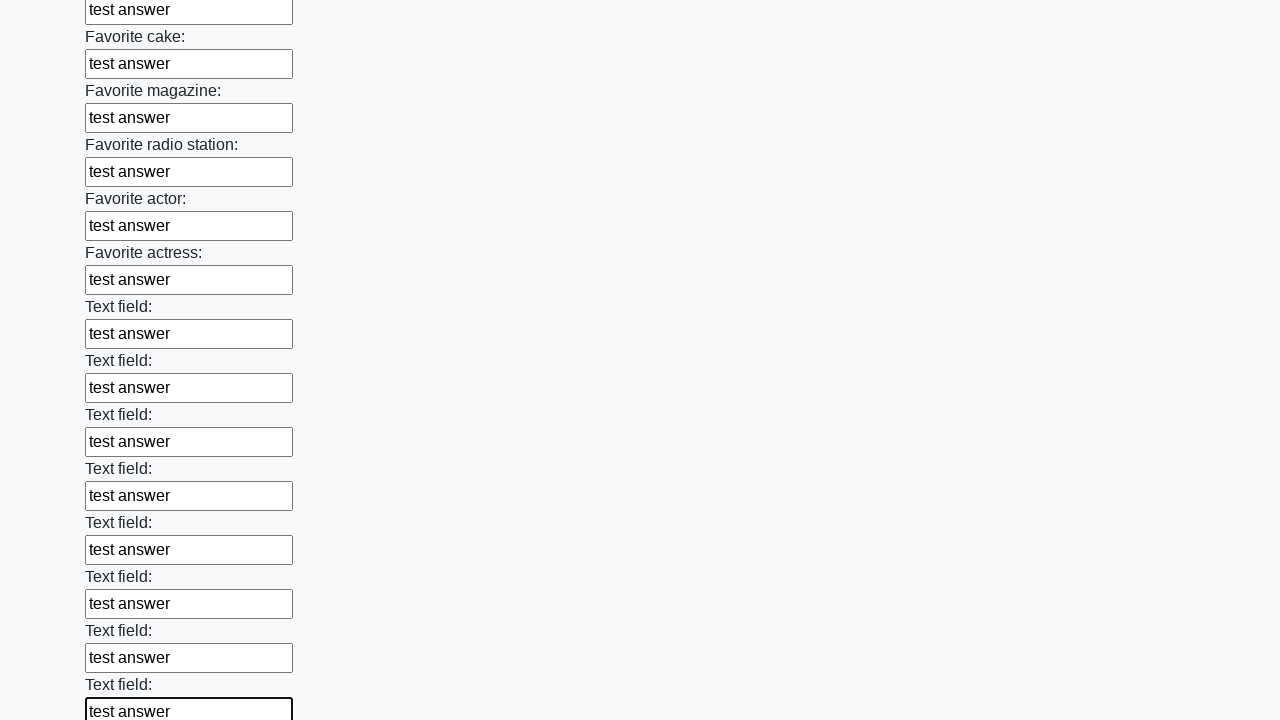

Filled a text field with 'test answer'
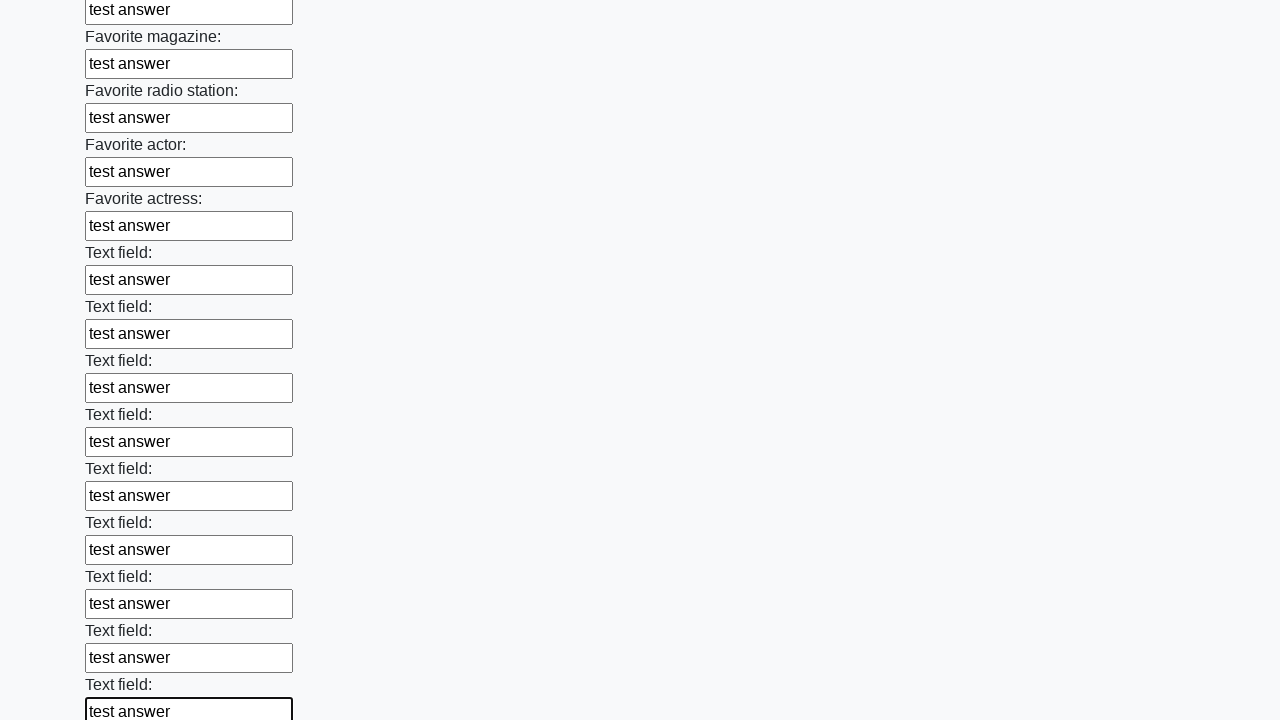

Filled a text field with 'test answer'
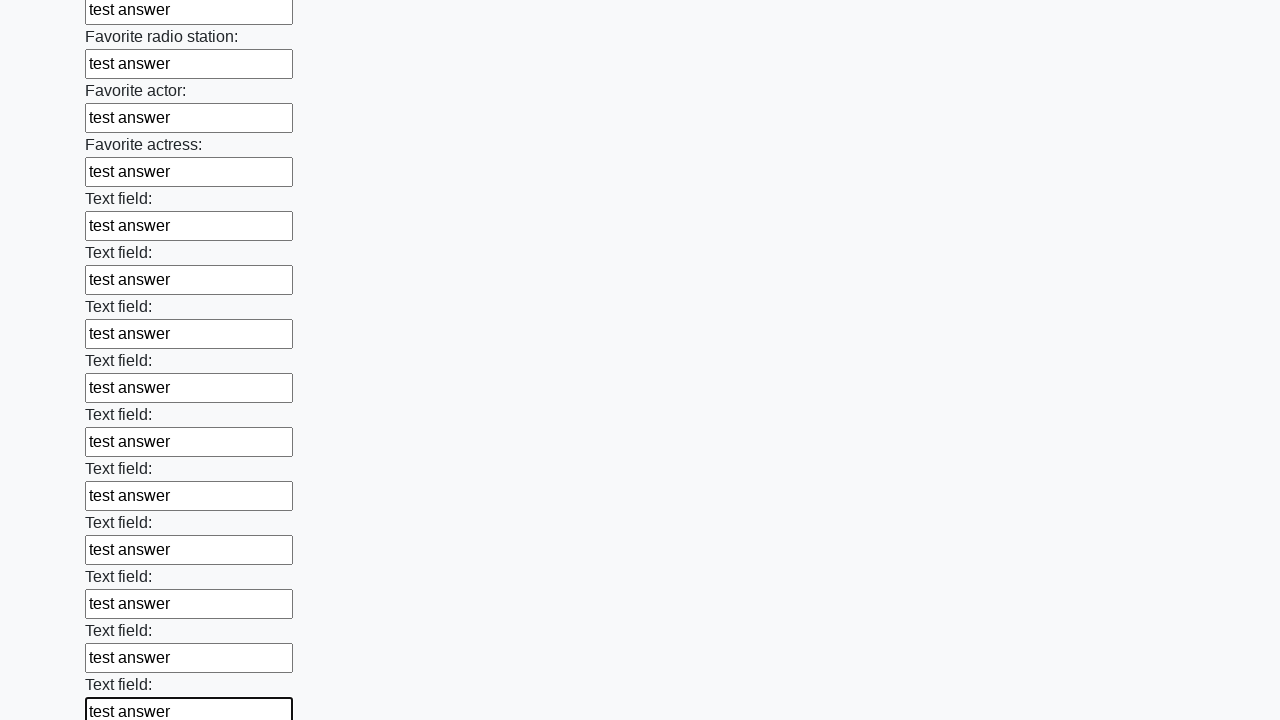

Filled a text field with 'test answer'
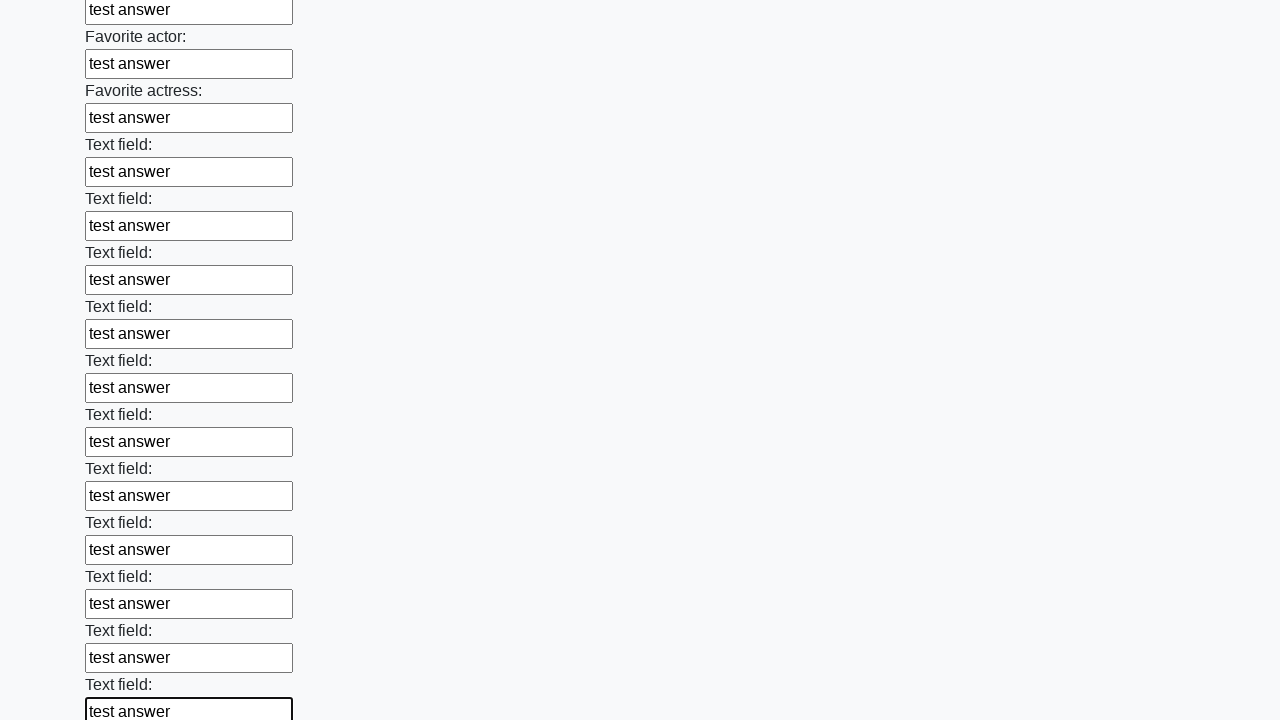

Filled a text field with 'test answer'
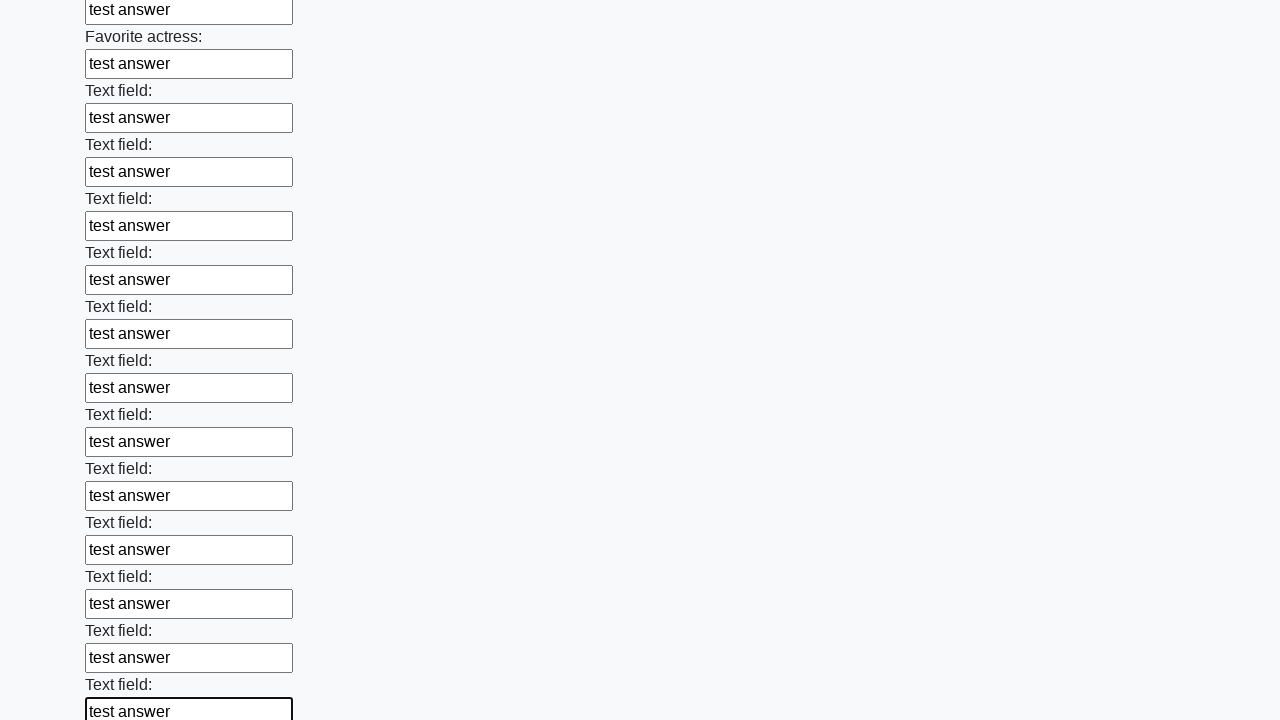

Filled a text field with 'test answer'
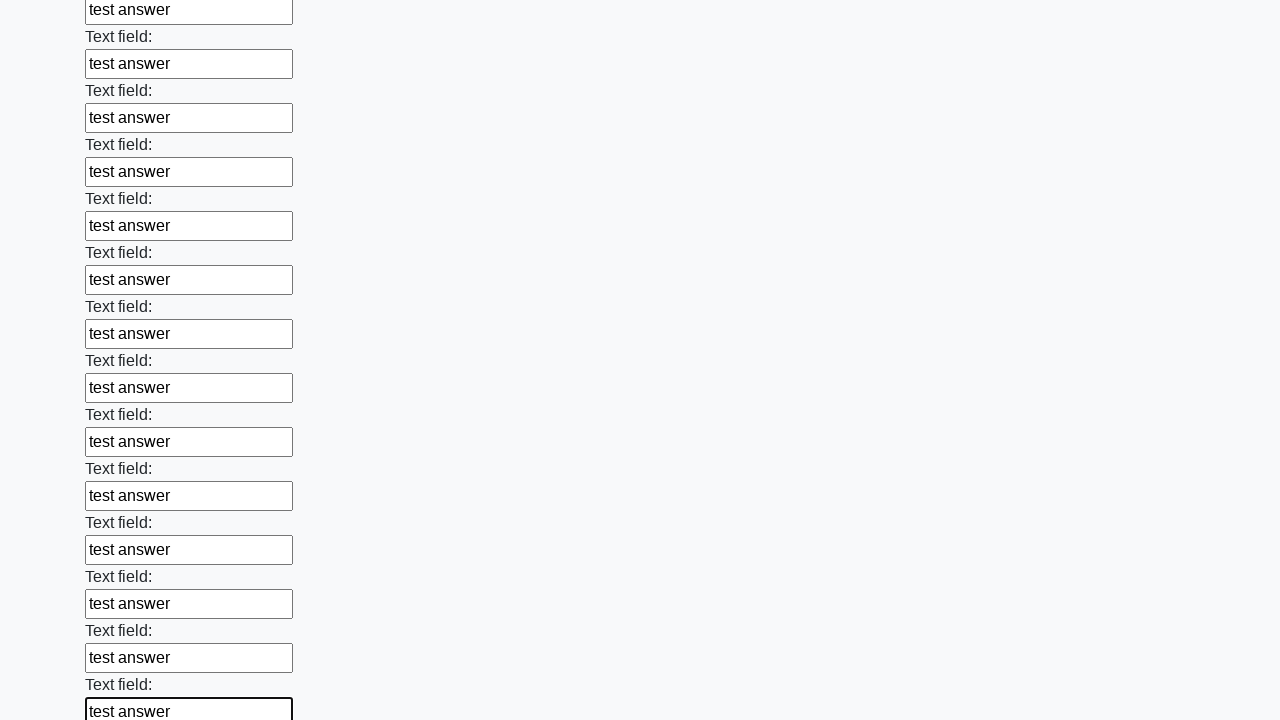

Filled a text field with 'test answer'
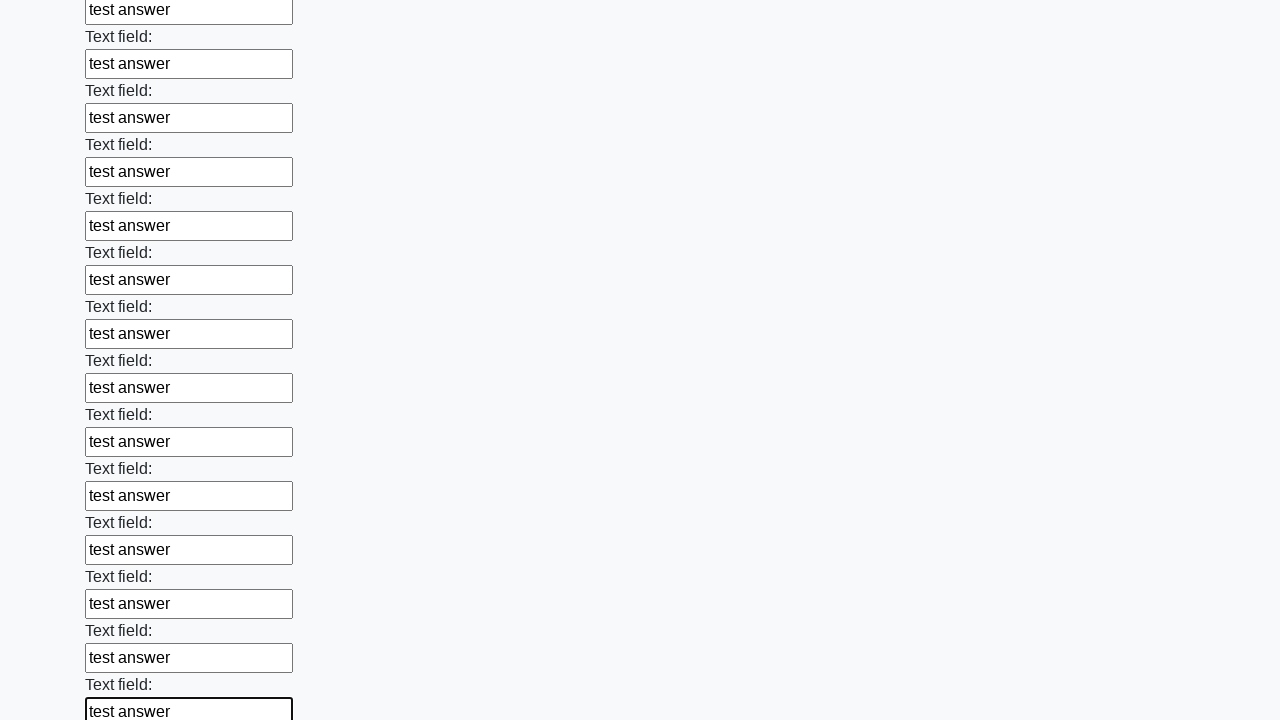

Filled a text field with 'test answer'
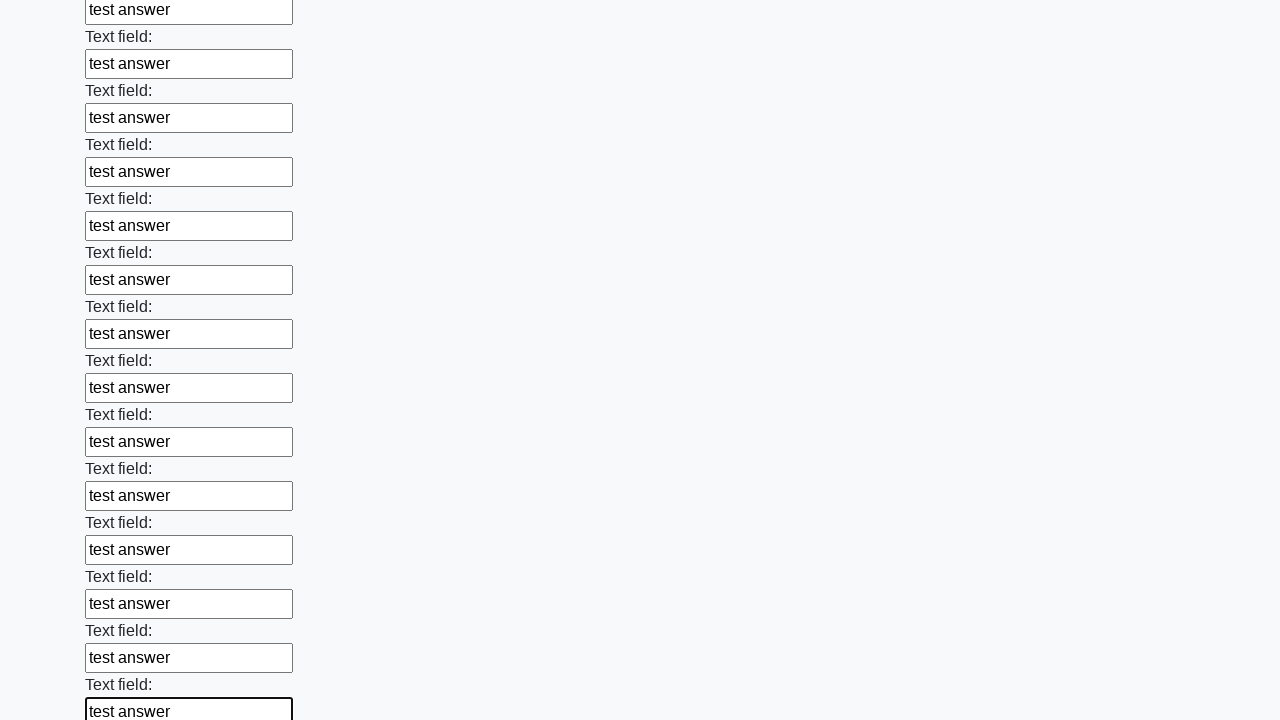

Filled a text field with 'test answer'
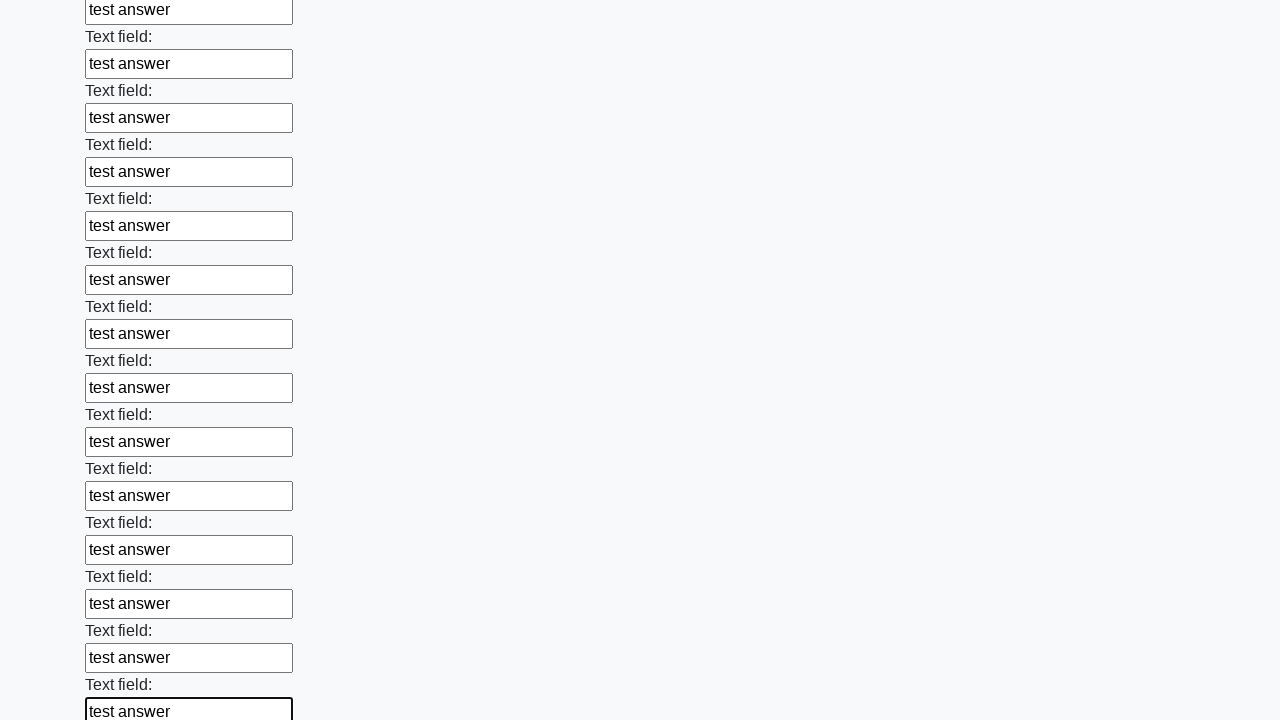

Filled a text field with 'test answer'
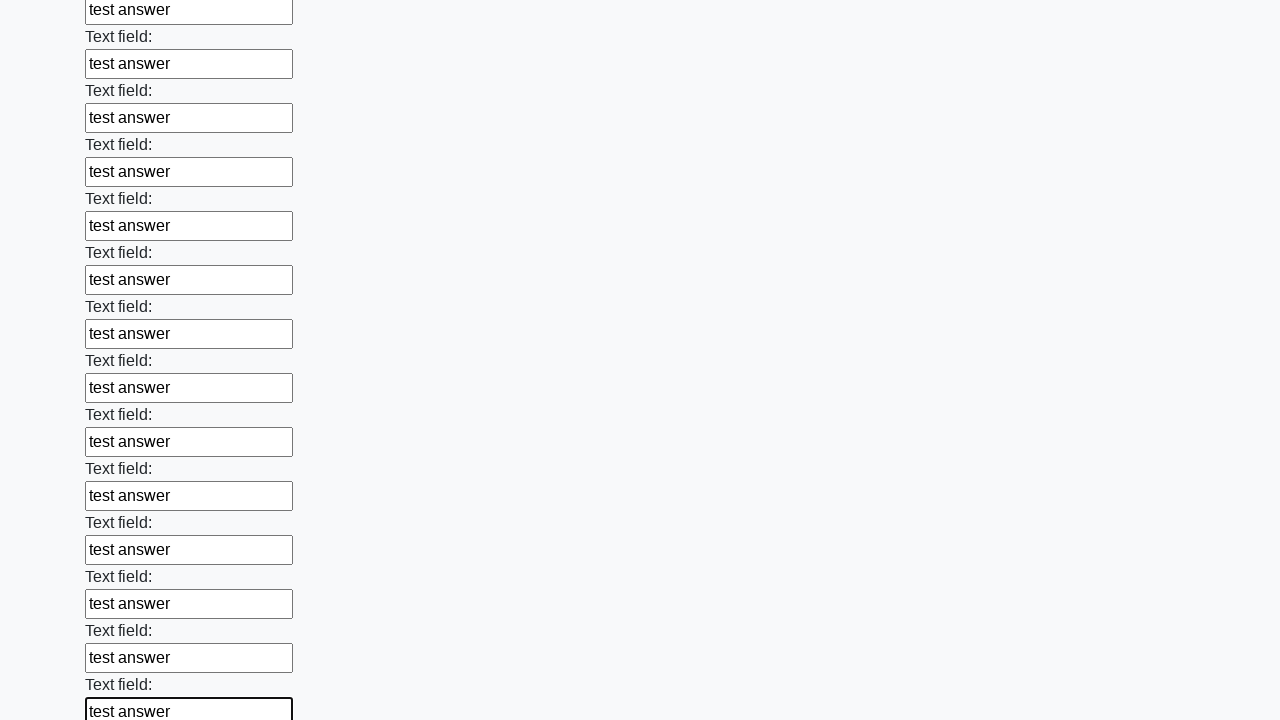

Filled a text field with 'test answer'
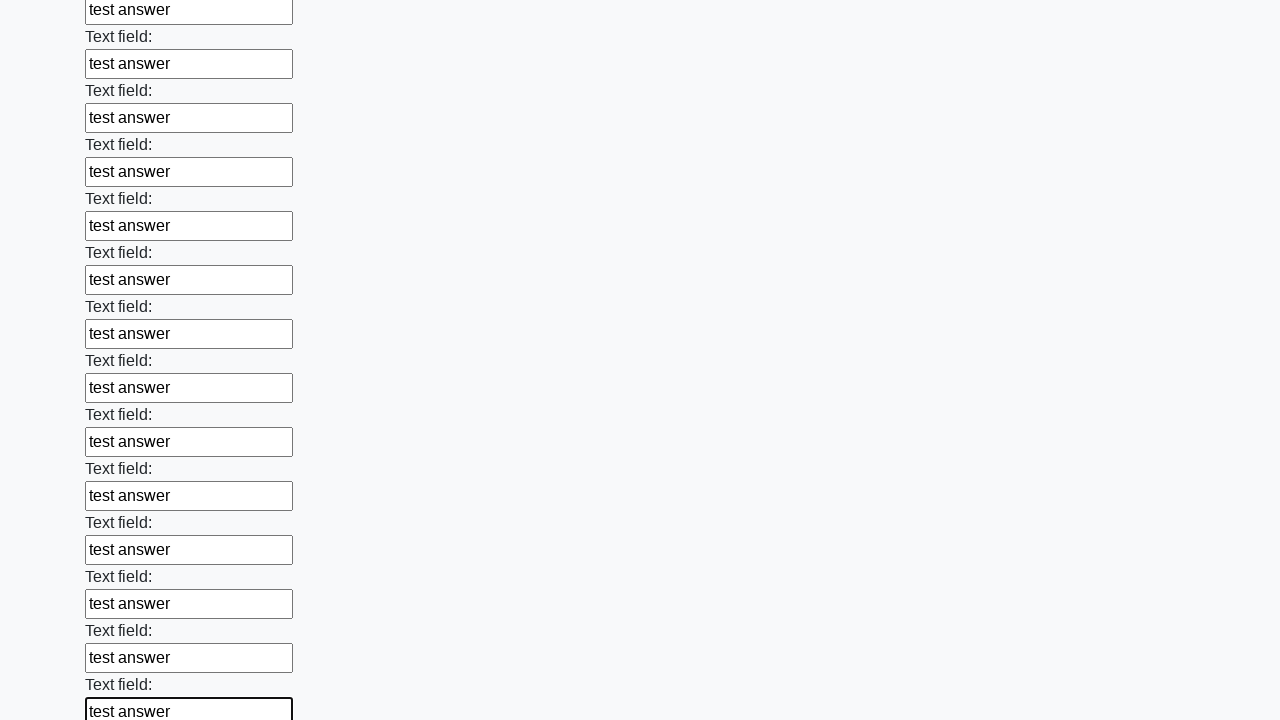

Filled a text field with 'test answer'
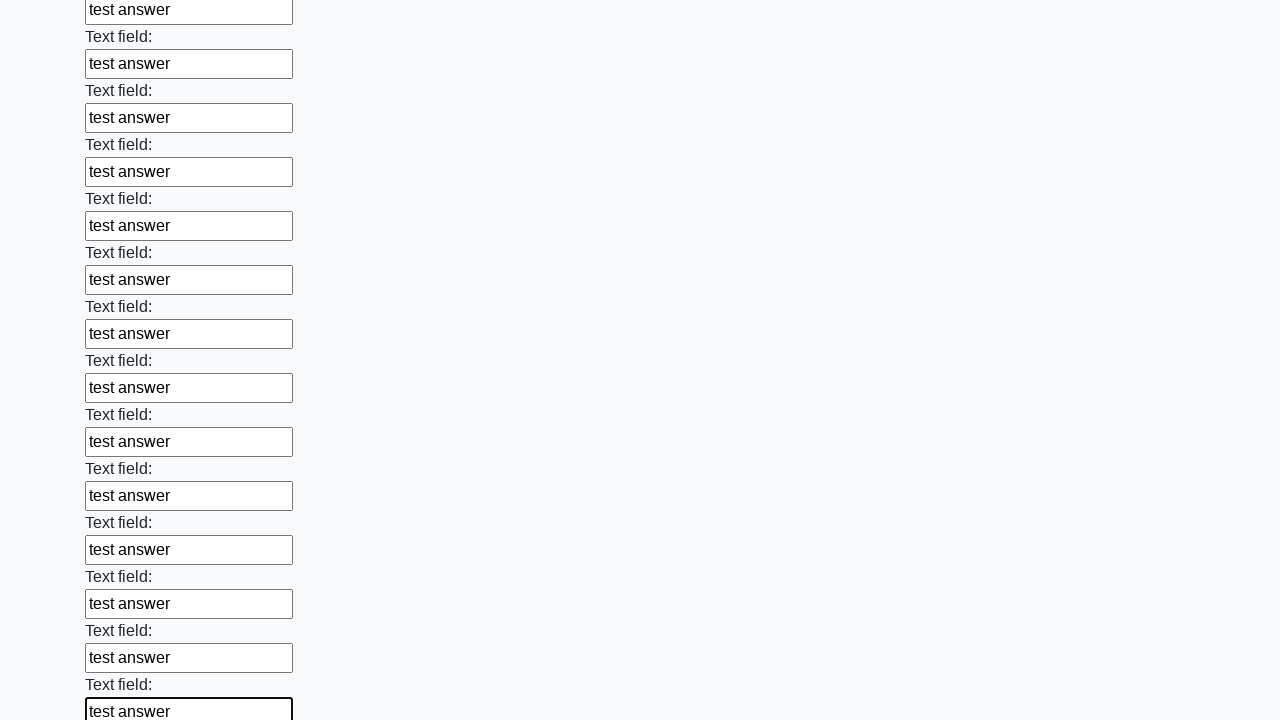

Filled a text field with 'test answer'
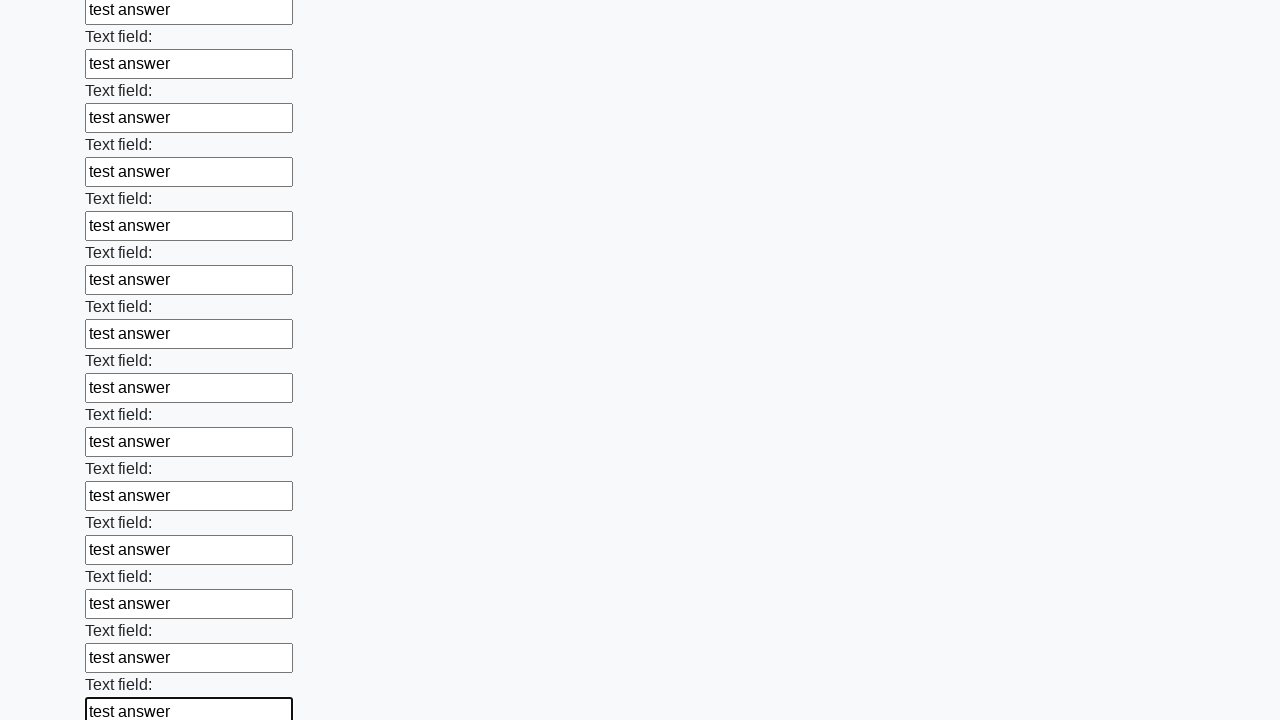

Filled a text field with 'test answer'
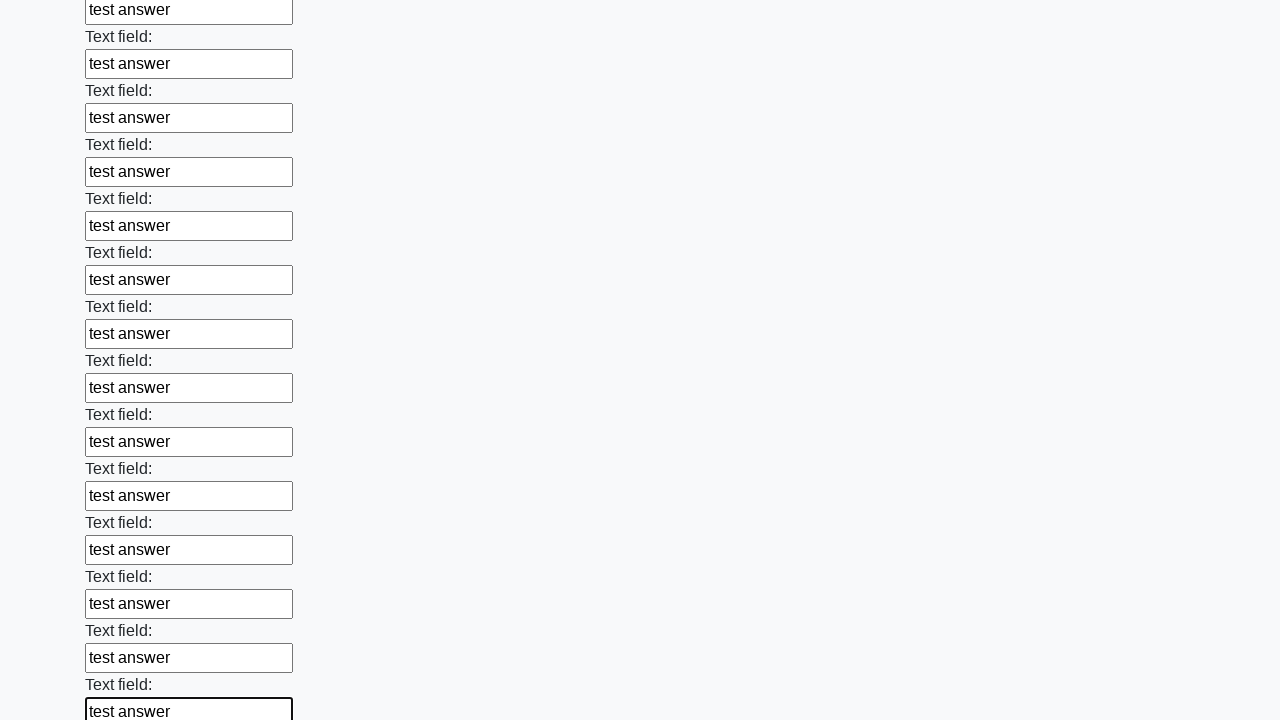

Filled a text field with 'test answer'
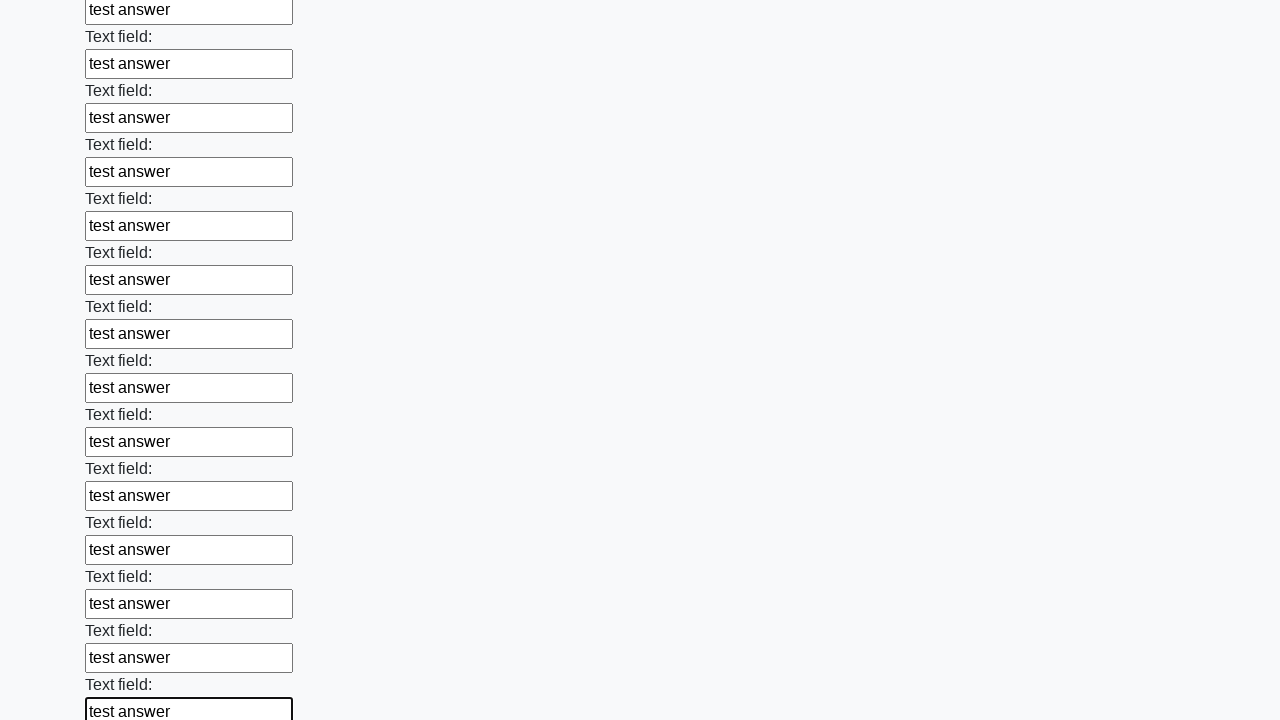

Filled a text field with 'test answer'
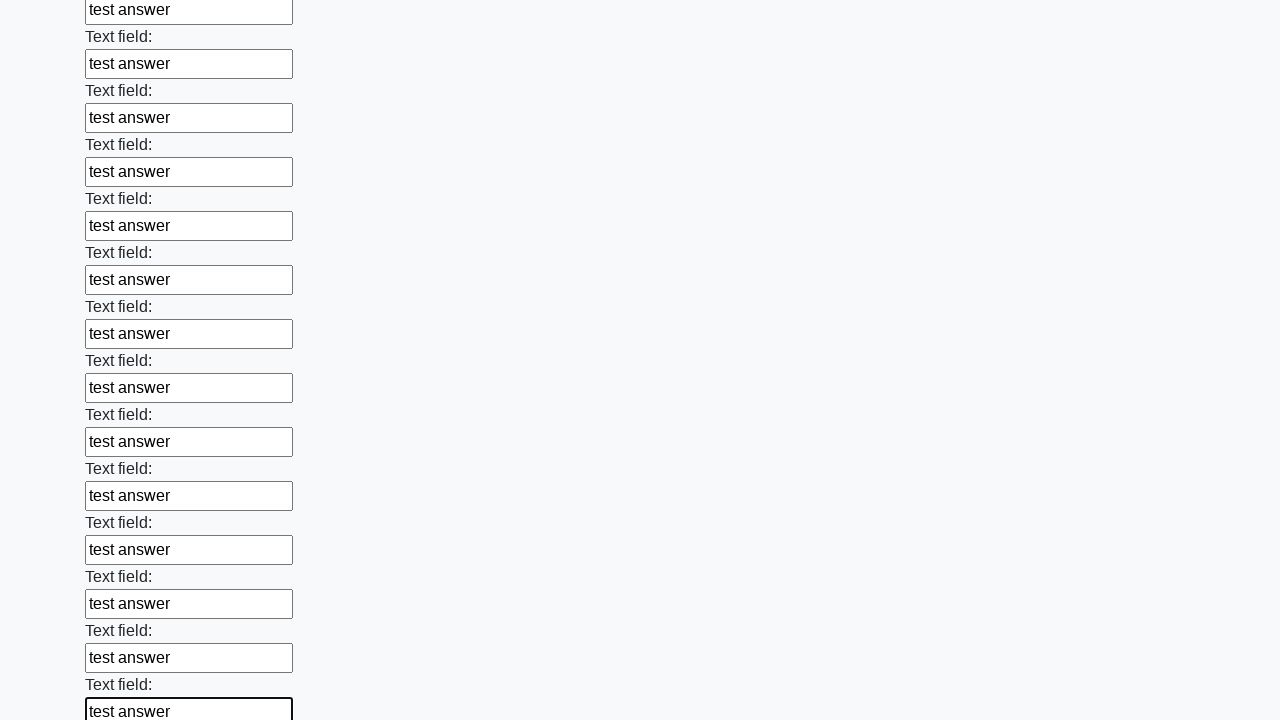

Filled a text field with 'test answer'
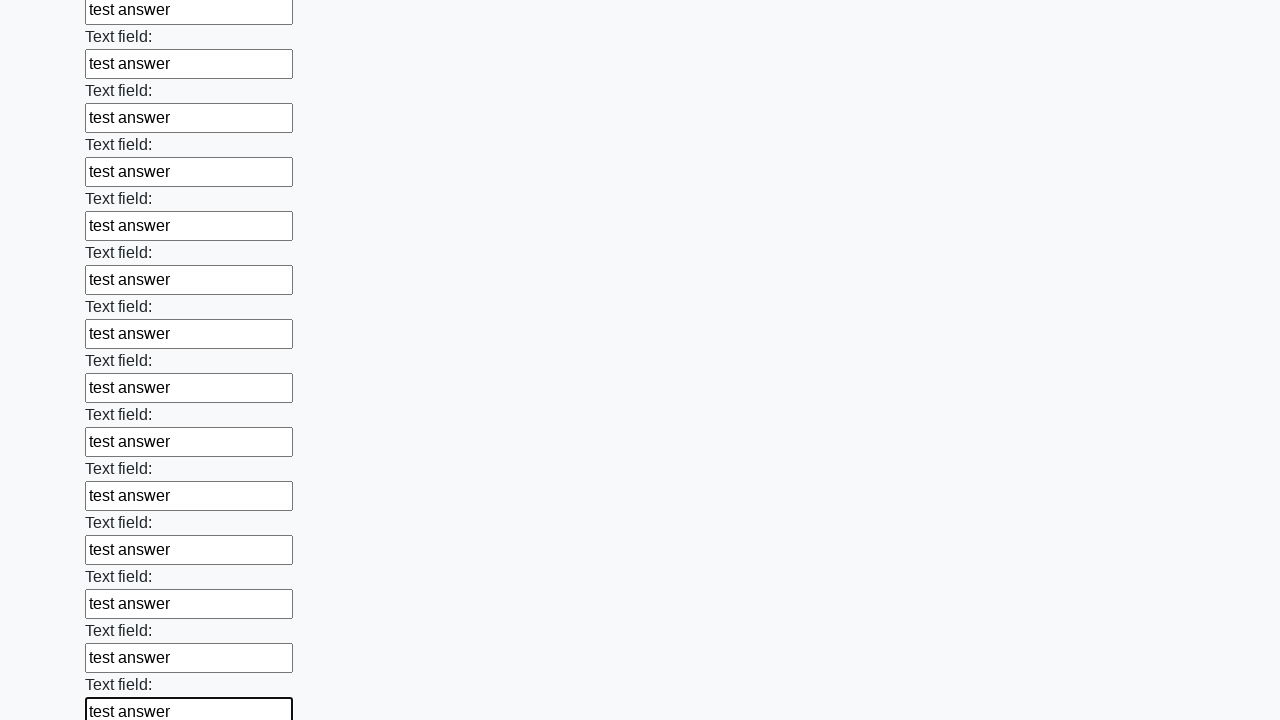

Filled a text field with 'test answer'
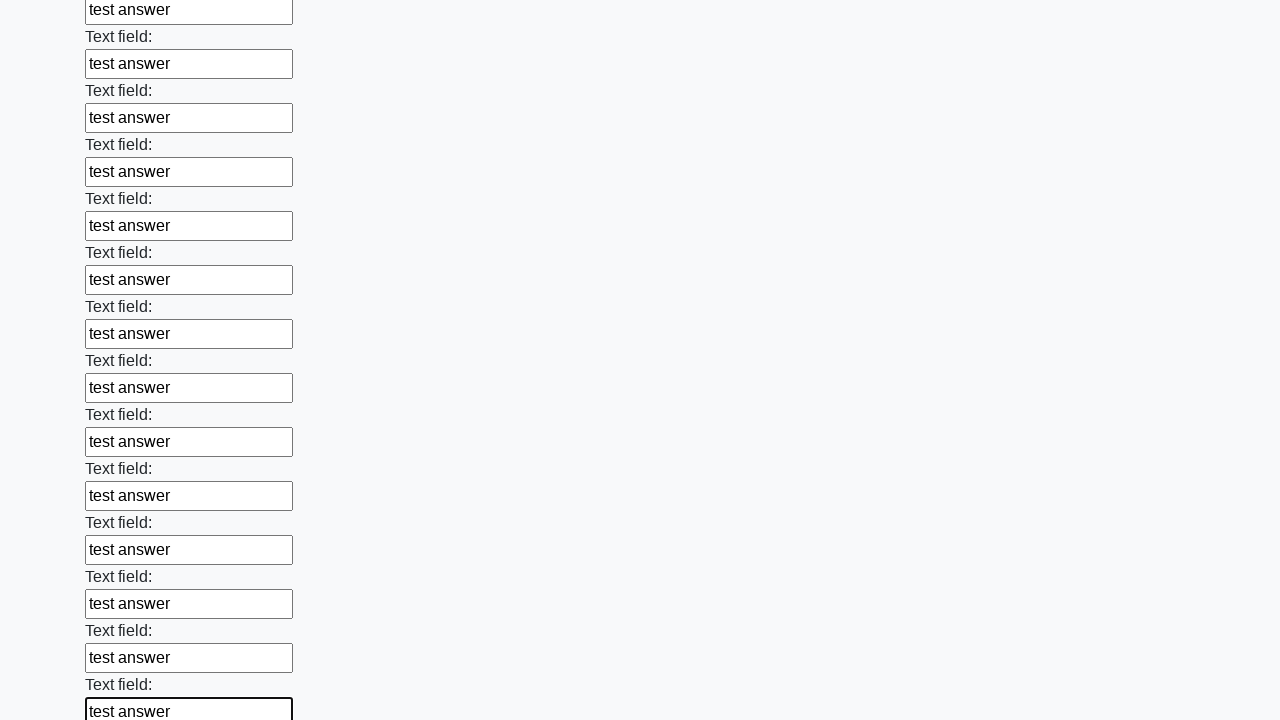

Filled a text field with 'test answer'
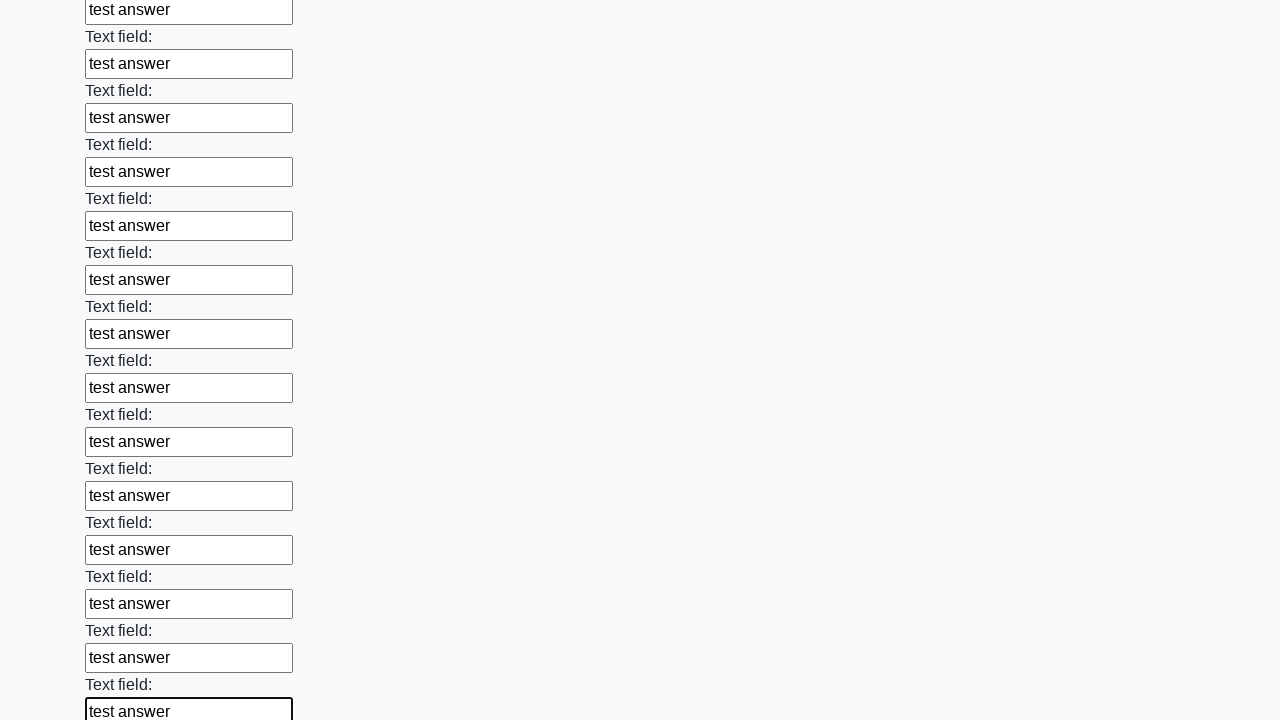

Filled a text field with 'test answer'
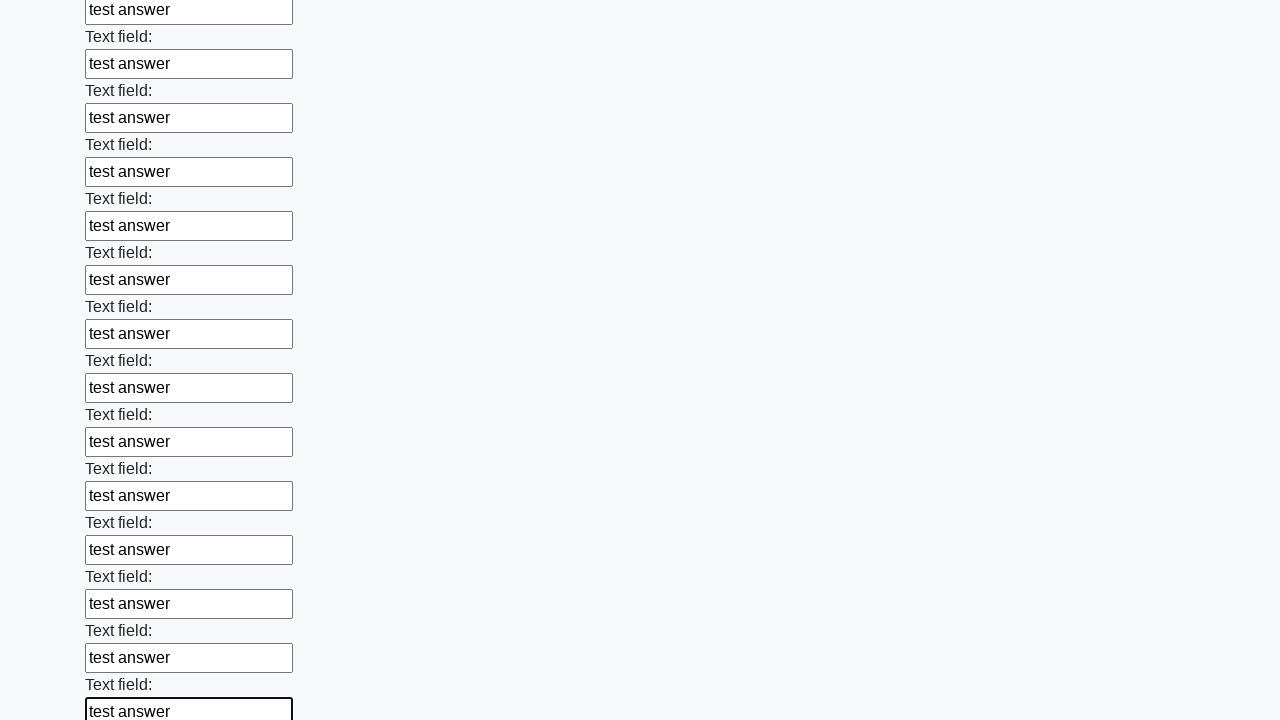

Filled a text field with 'test answer'
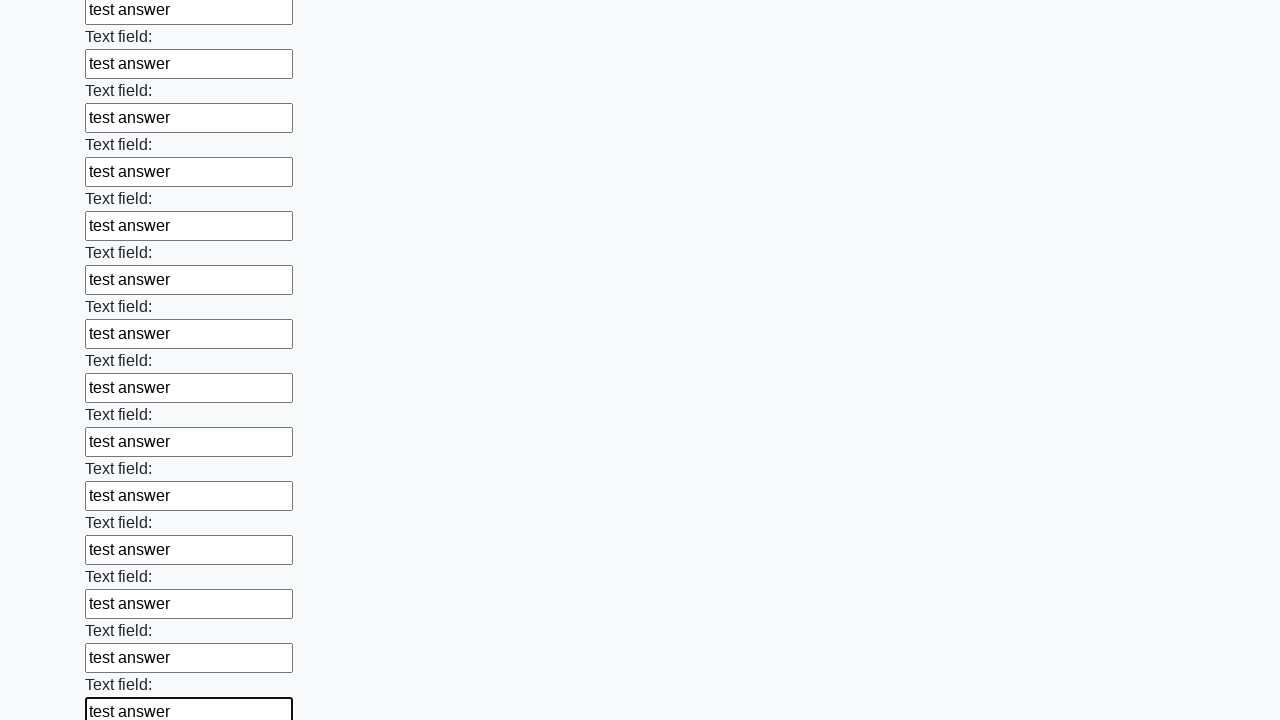

Filled a text field with 'test answer'
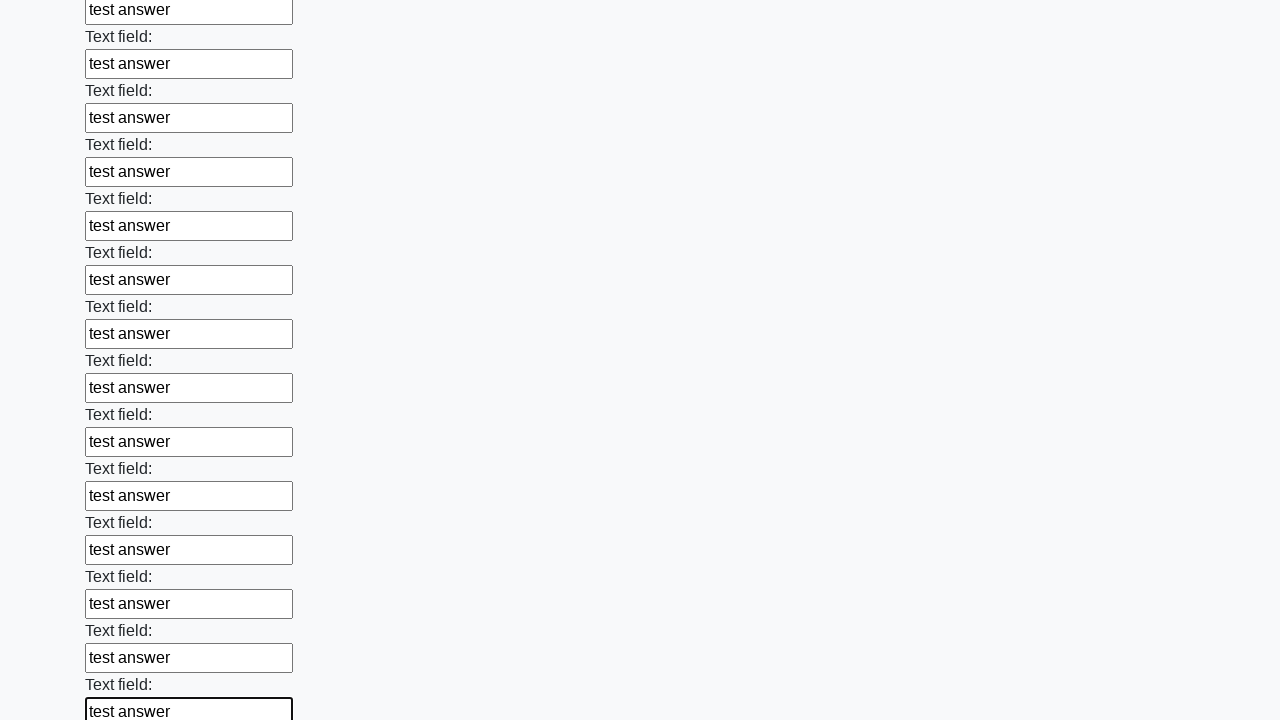

Filled a text field with 'test answer'
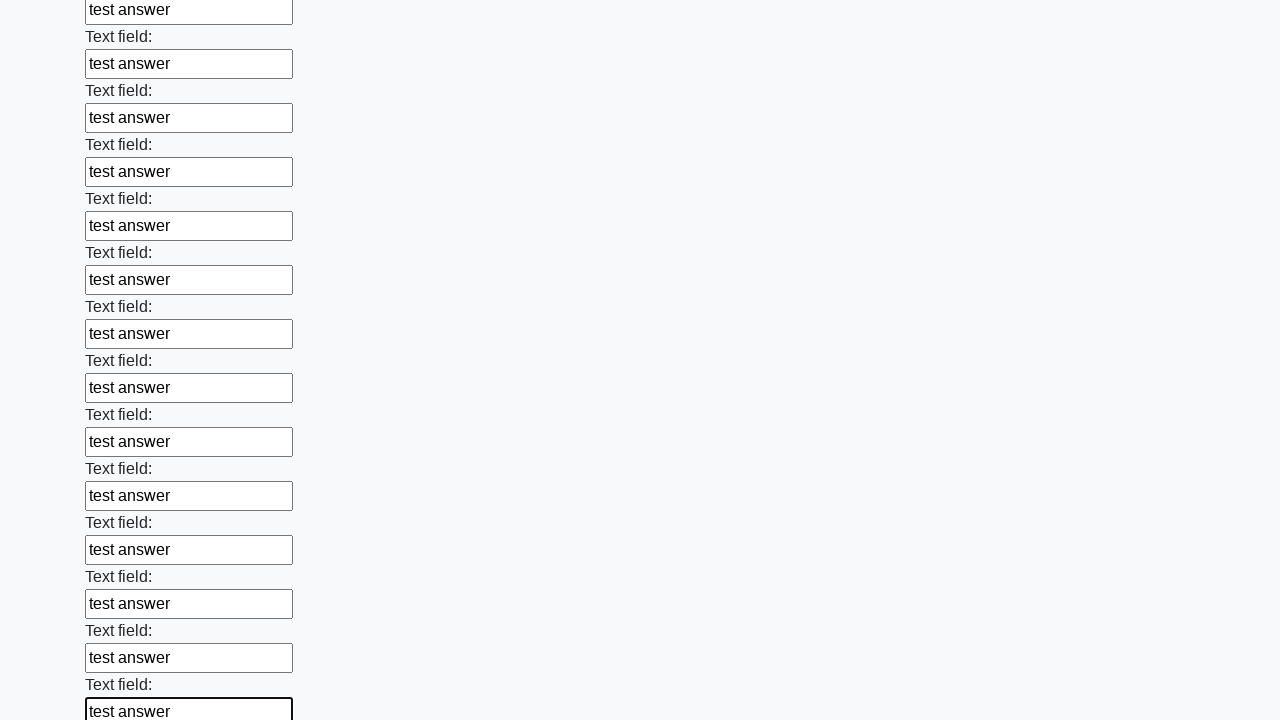

Filled a text field with 'test answer'
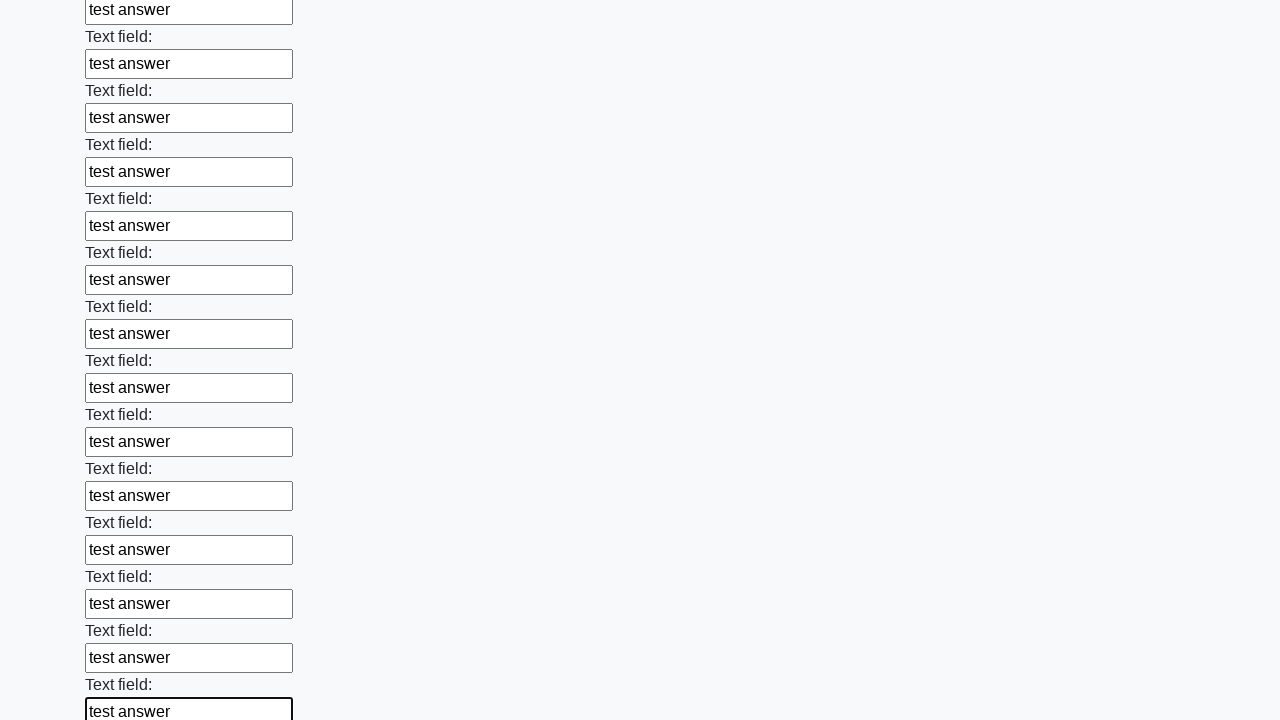

Filled a text field with 'test answer'
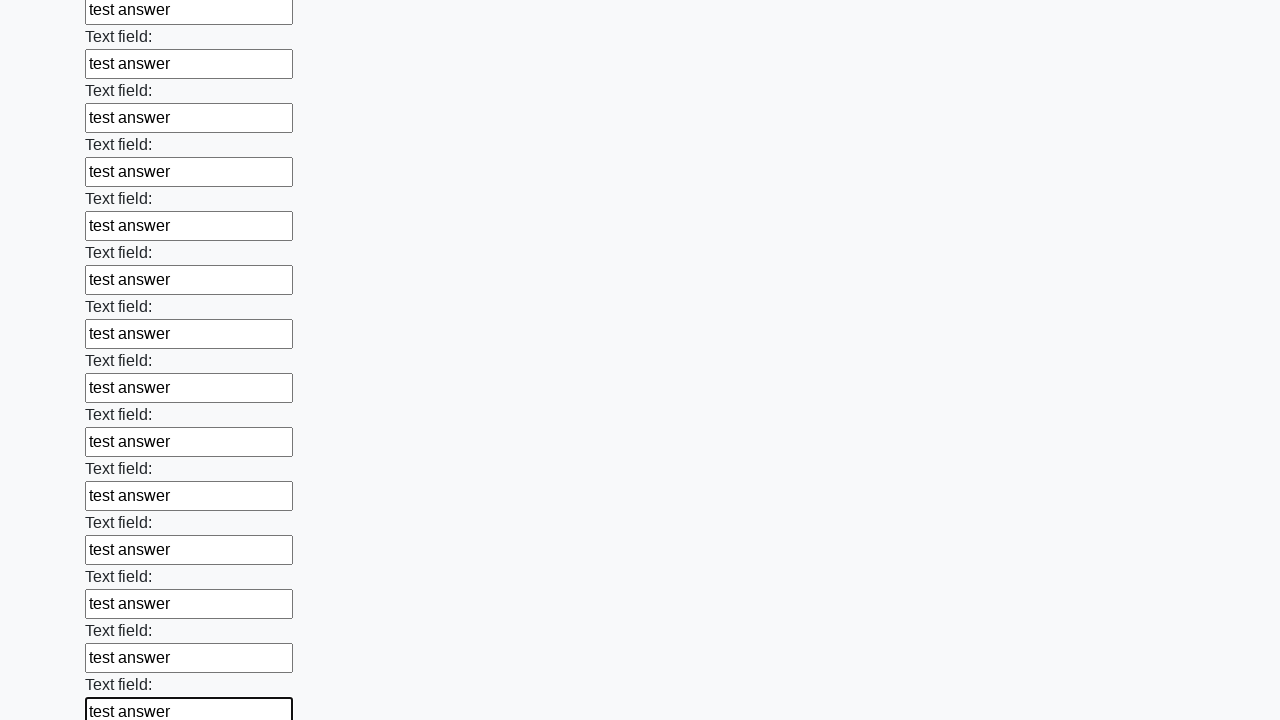

Filled a text field with 'test answer'
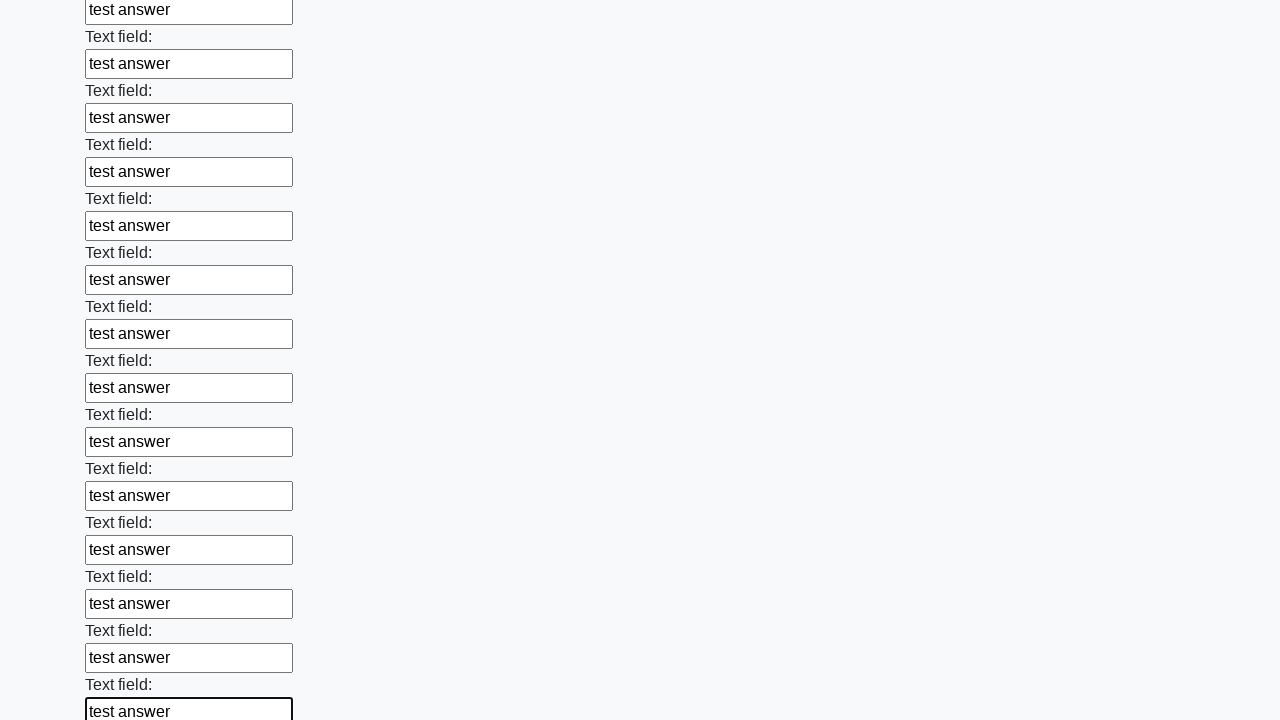

Filled a text field with 'test answer'
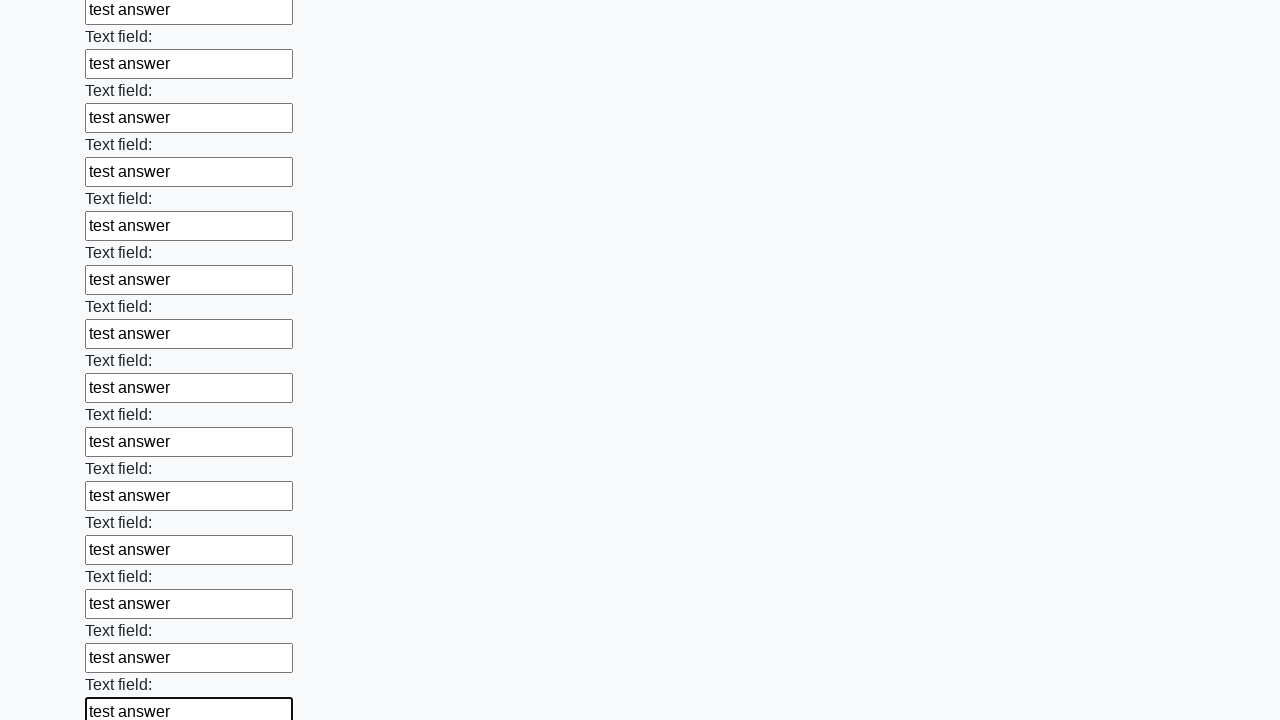

Filled a text field with 'test answer'
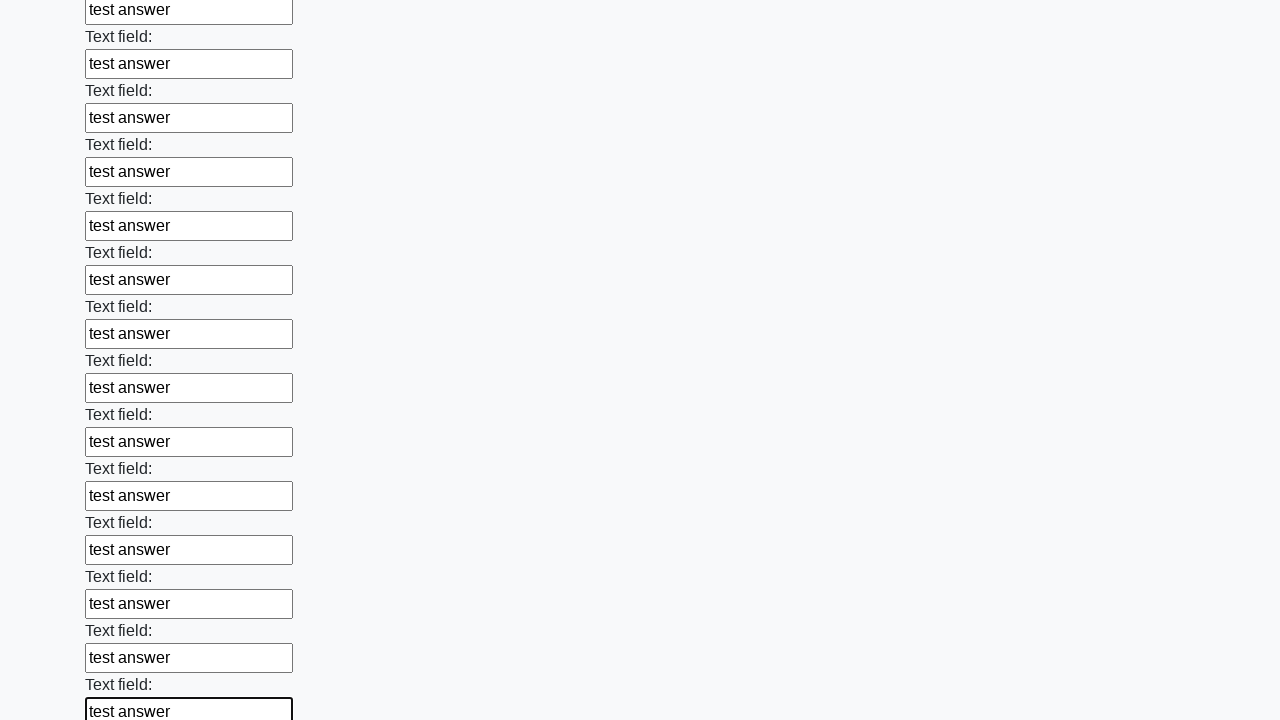

Filled a text field with 'test answer'
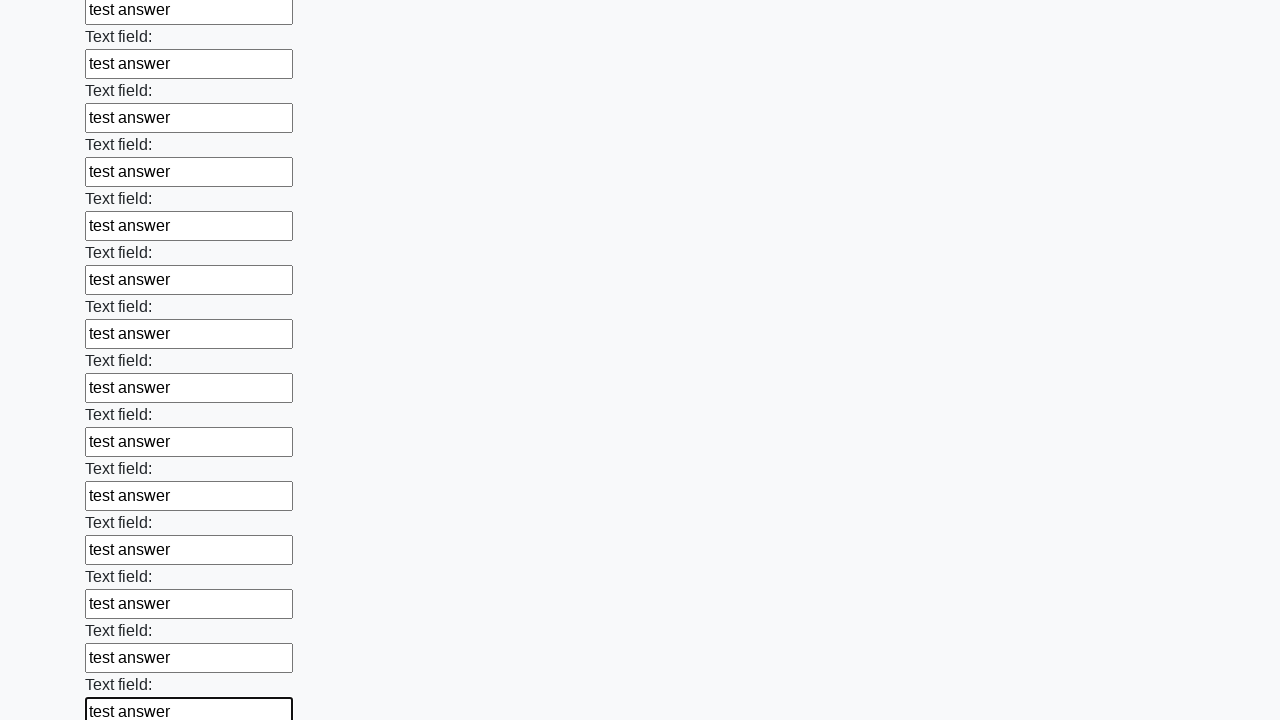

Filled a text field with 'test answer'
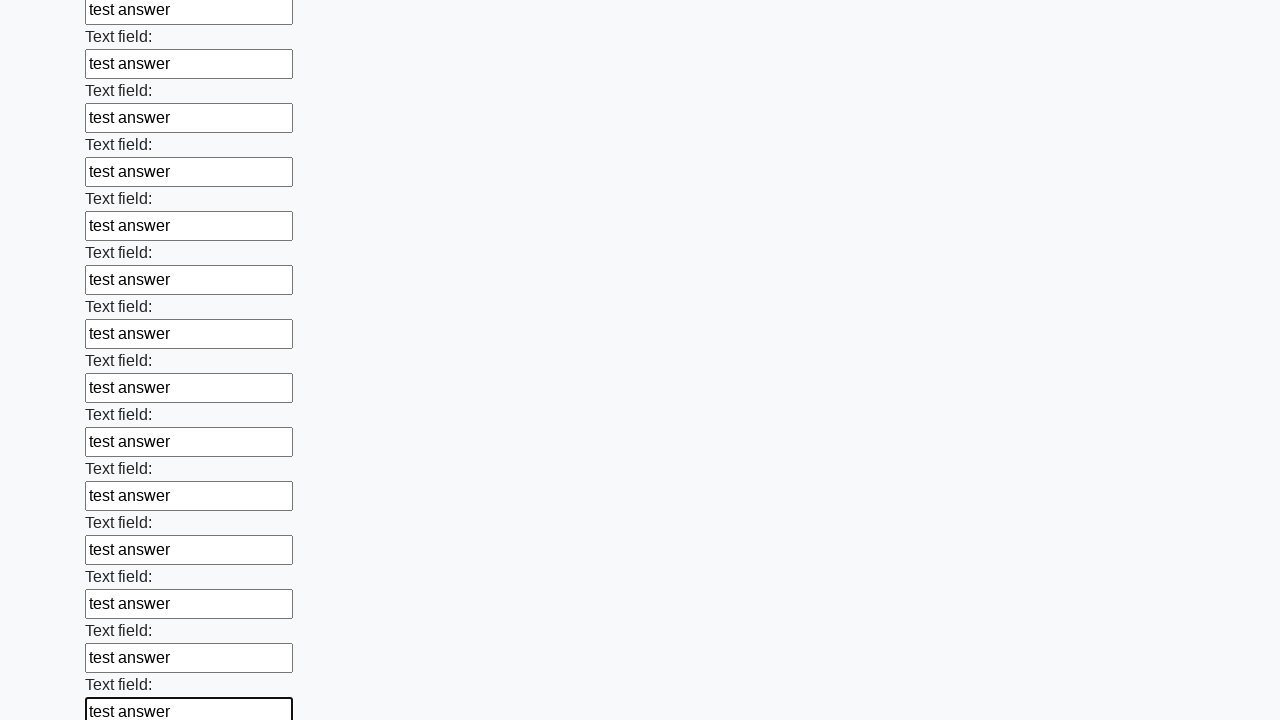

Filled a text field with 'test answer'
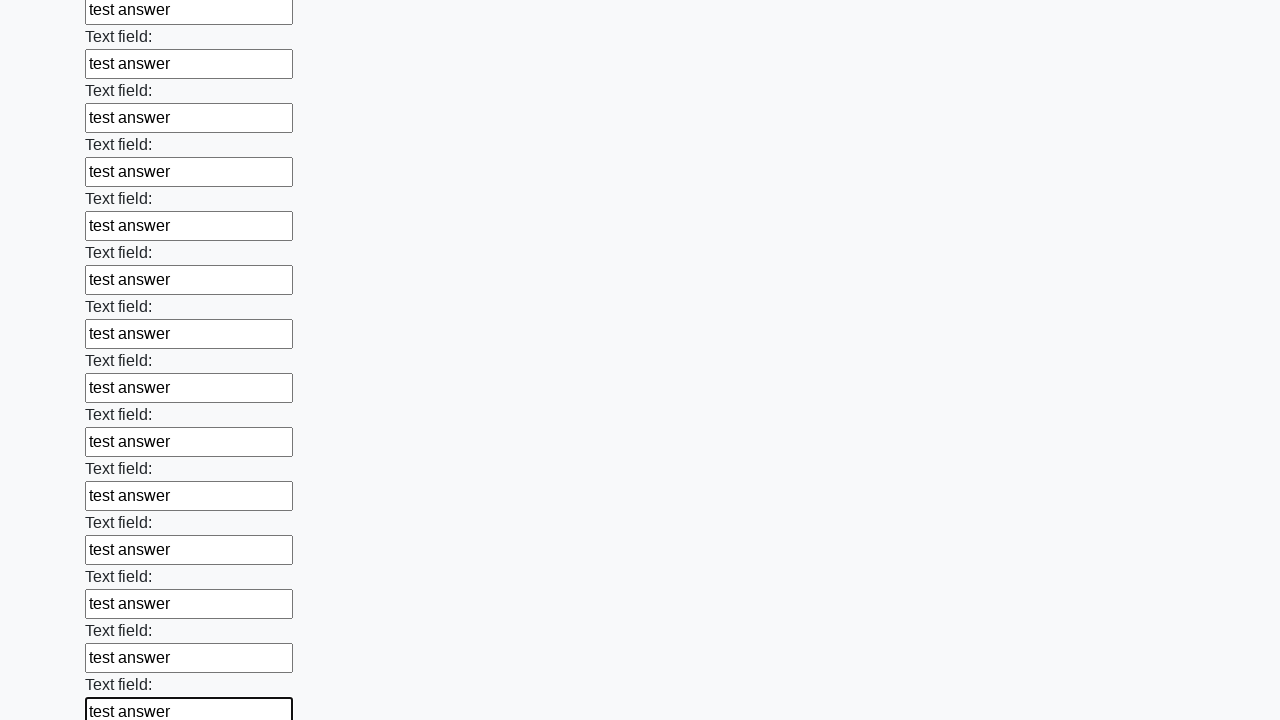

Filled a text field with 'test answer'
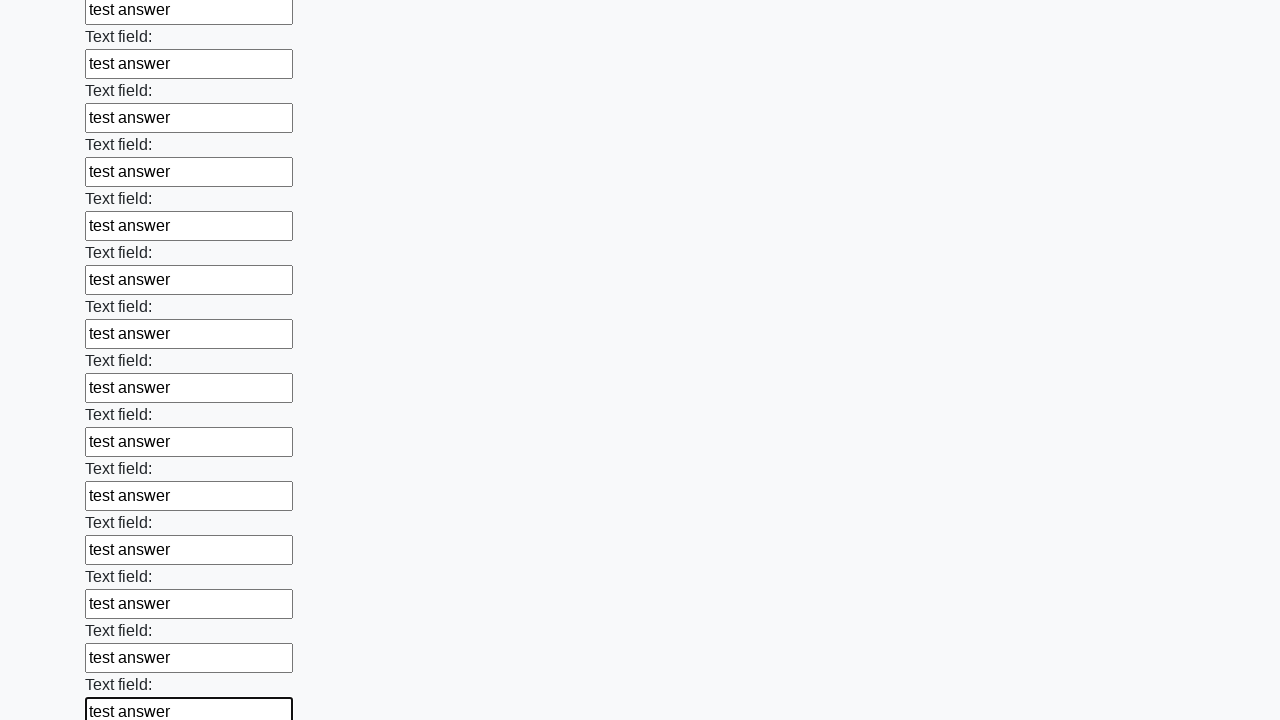

Filled a text field with 'test answer'
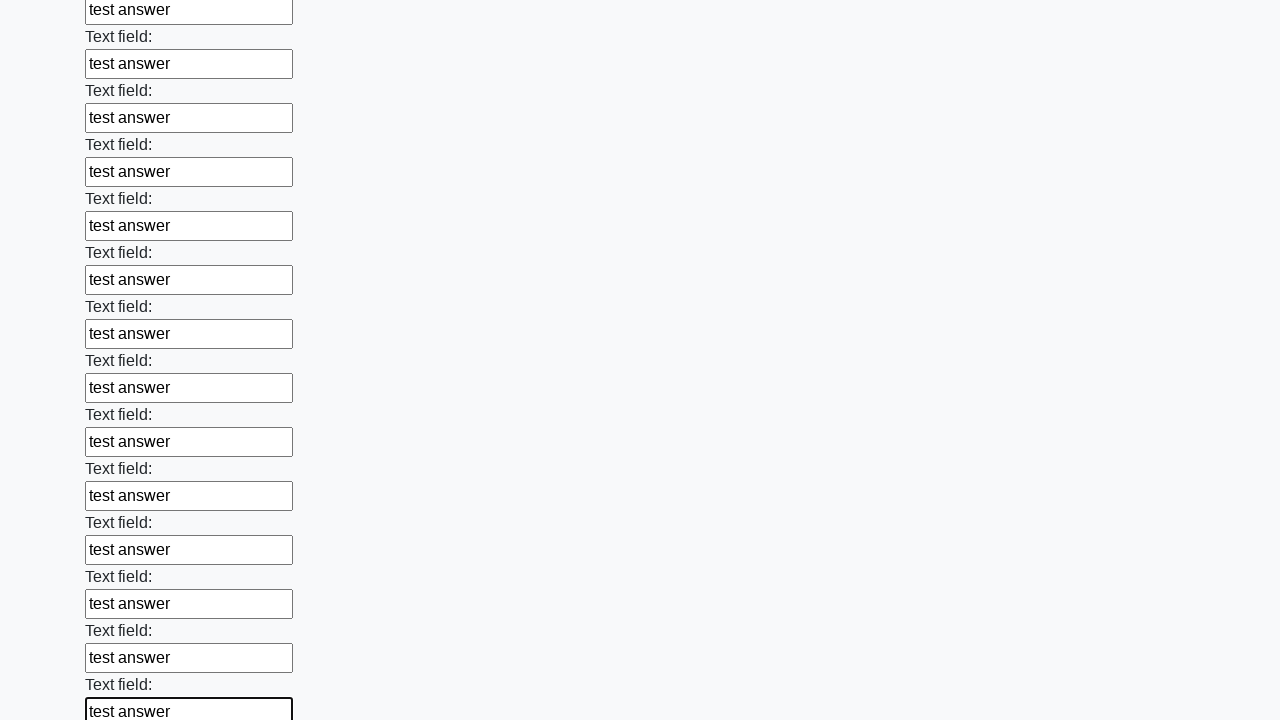

Filled a text field with 'test answer'
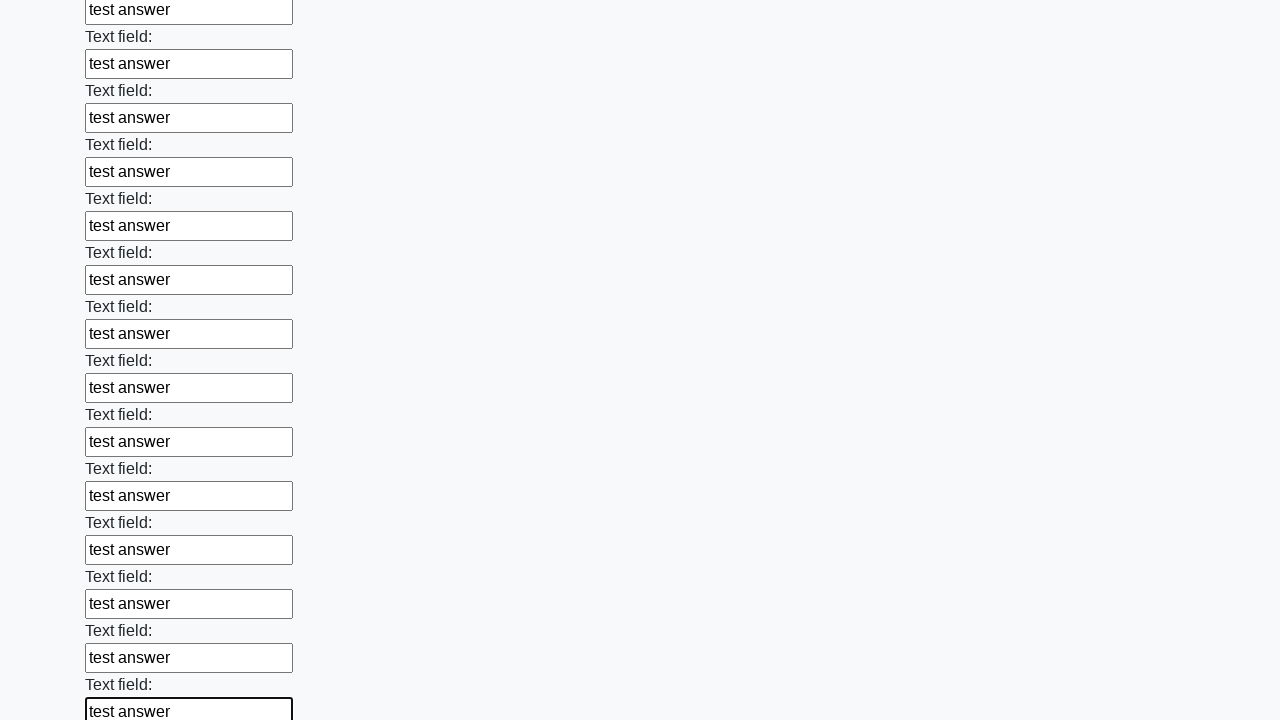

Filled a text field with 'test answer'
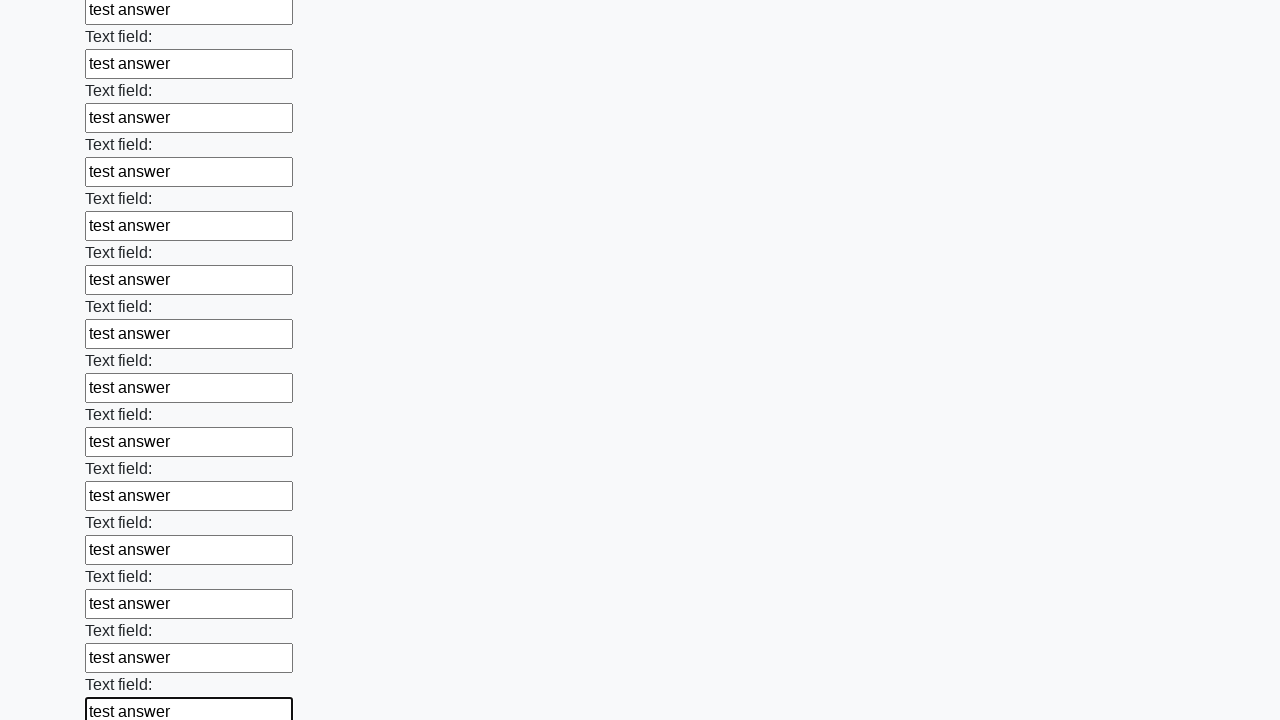

Filled a text field with 'test answer'
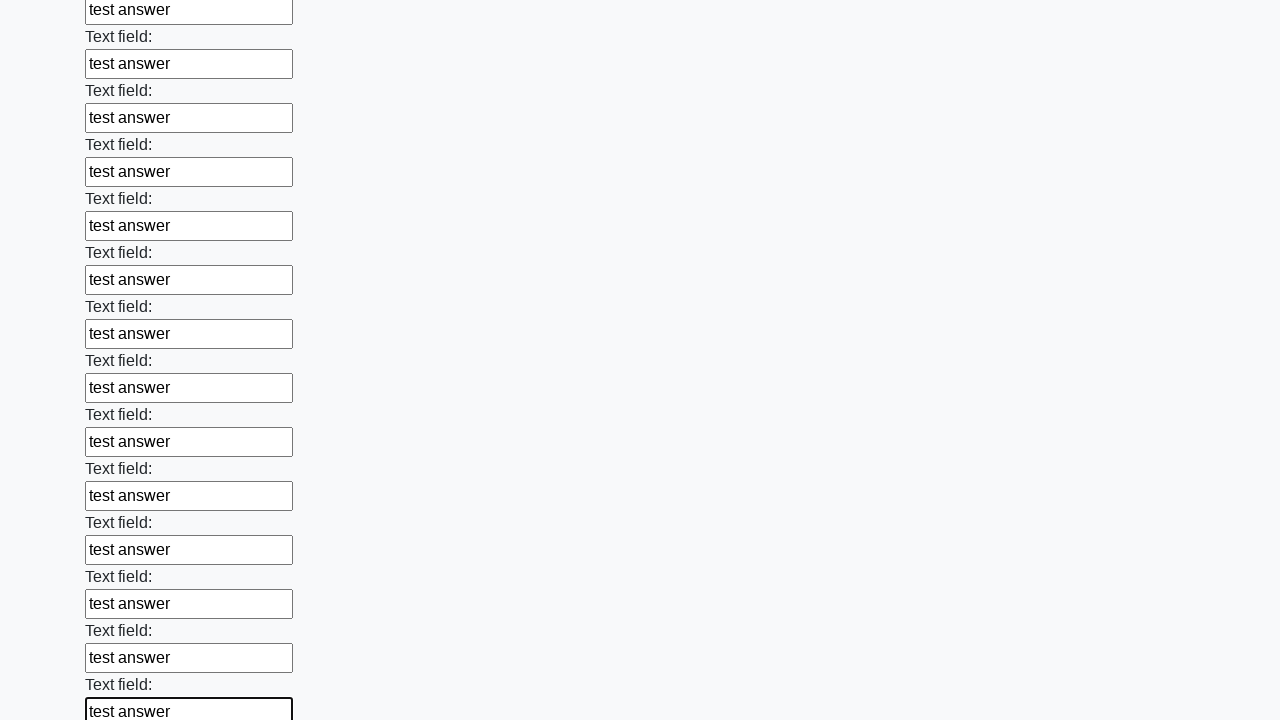

Filled a text field with 'test answer'
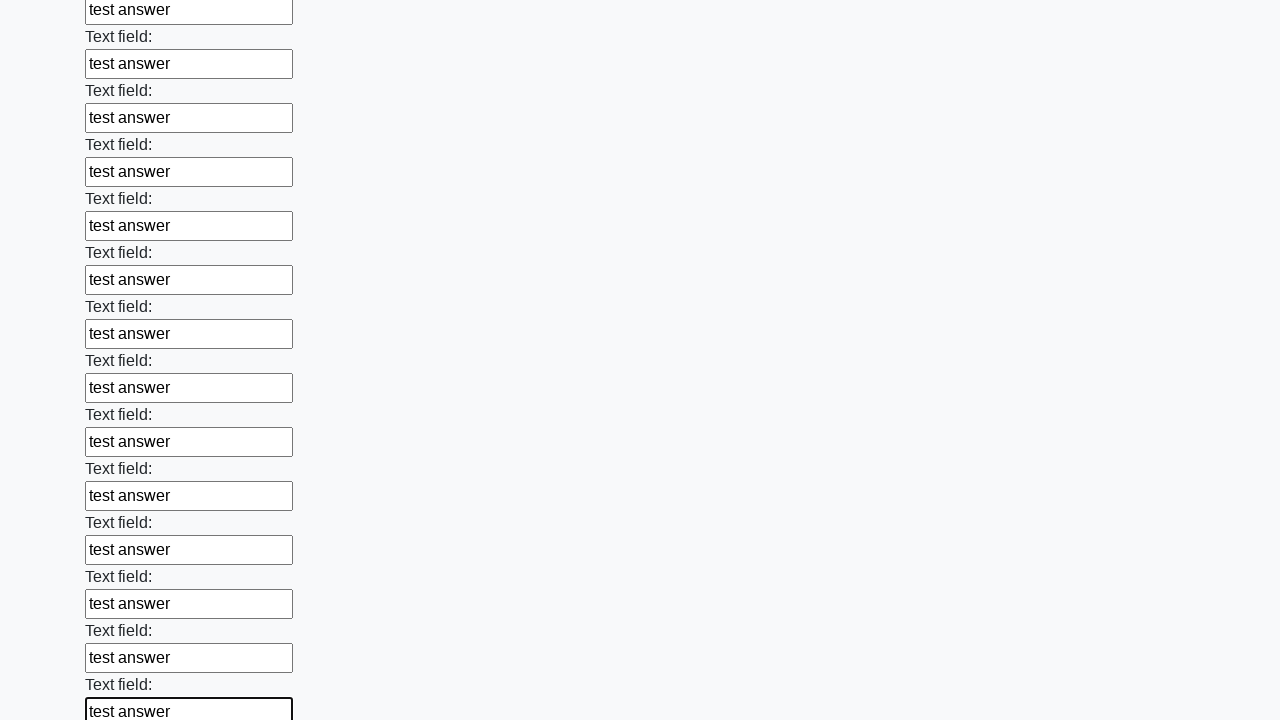

Filled a text field with 'test answer'
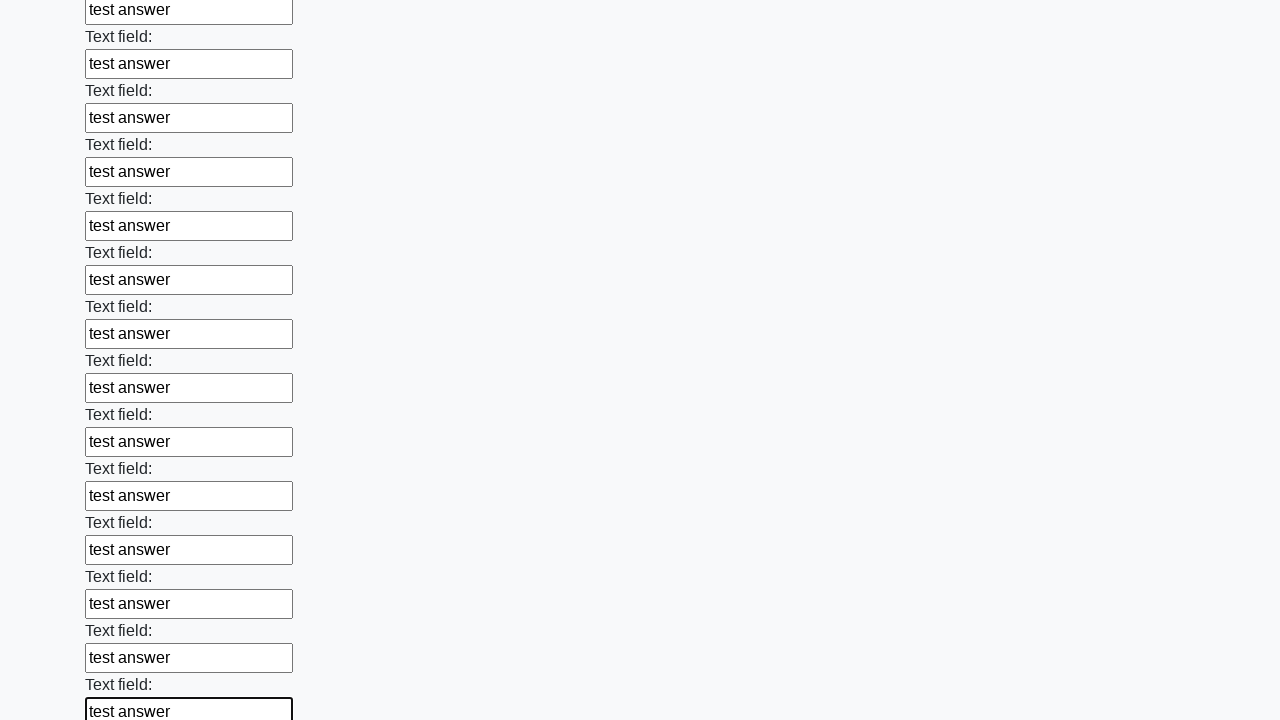

Filled a text field with 'test answer'
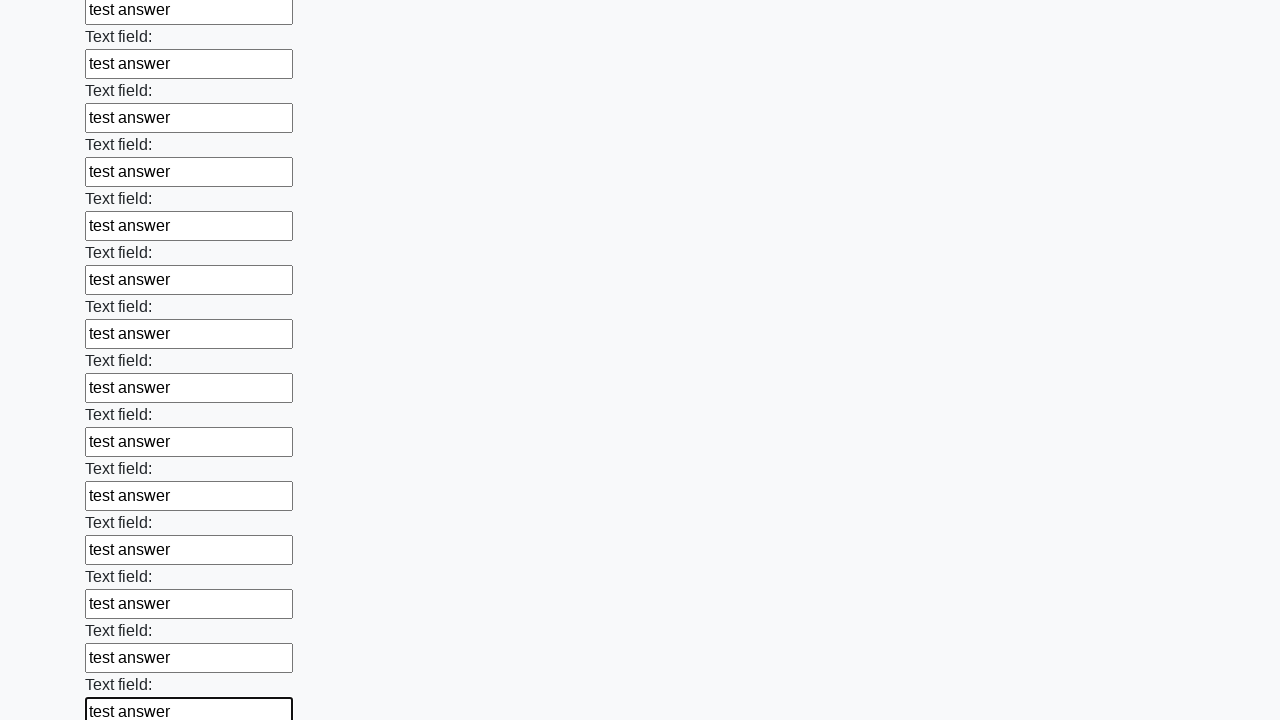

Filled a text field with 'test answer'
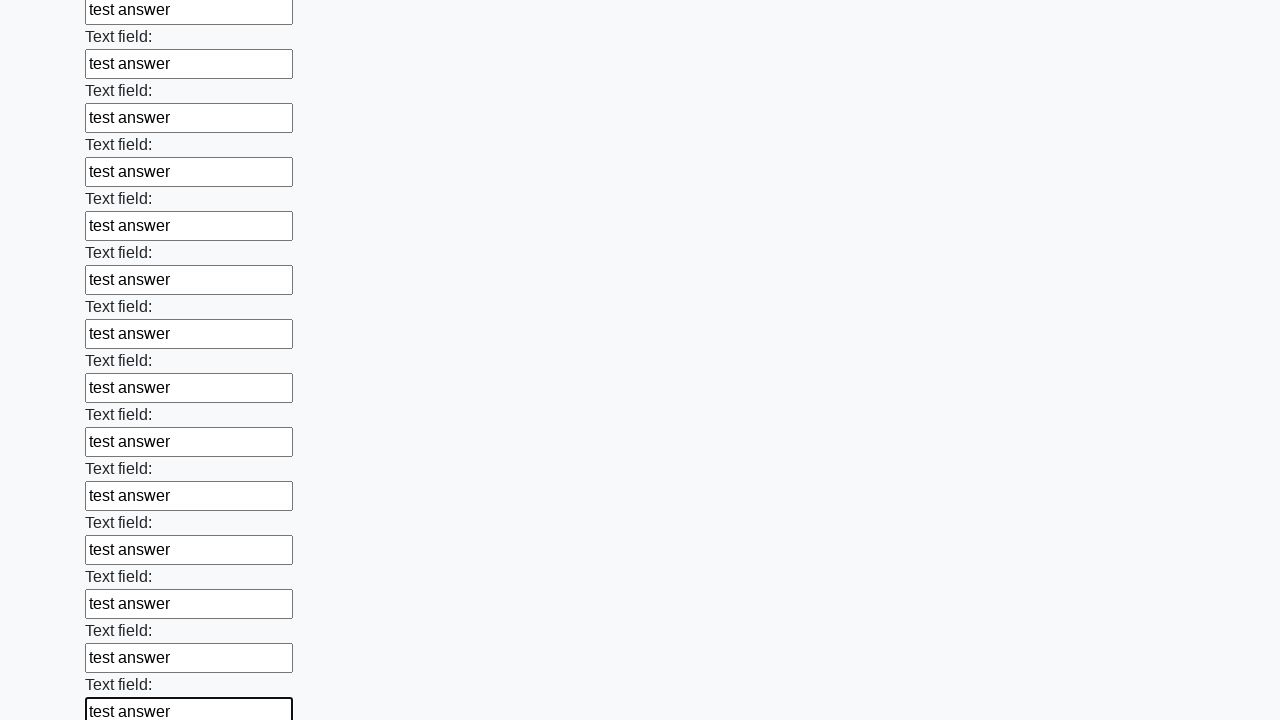

Filled a text field with 'test answer'
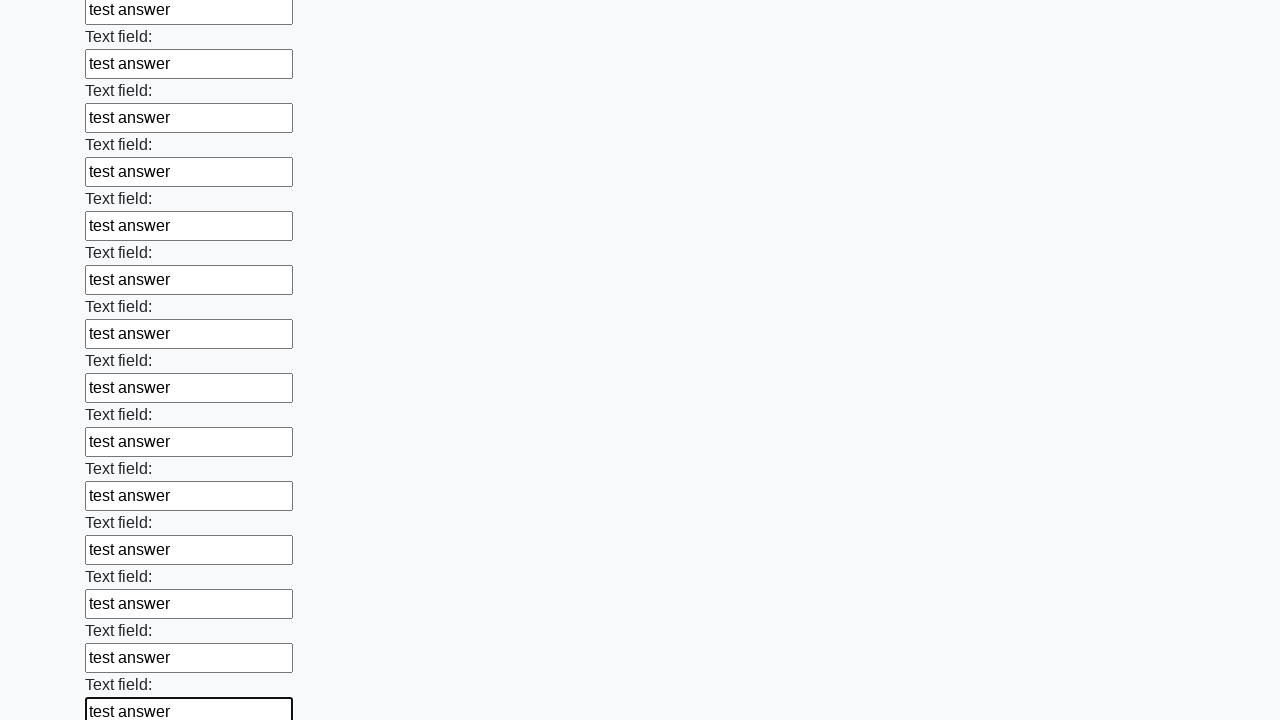

Filled a text field with 'test answer'
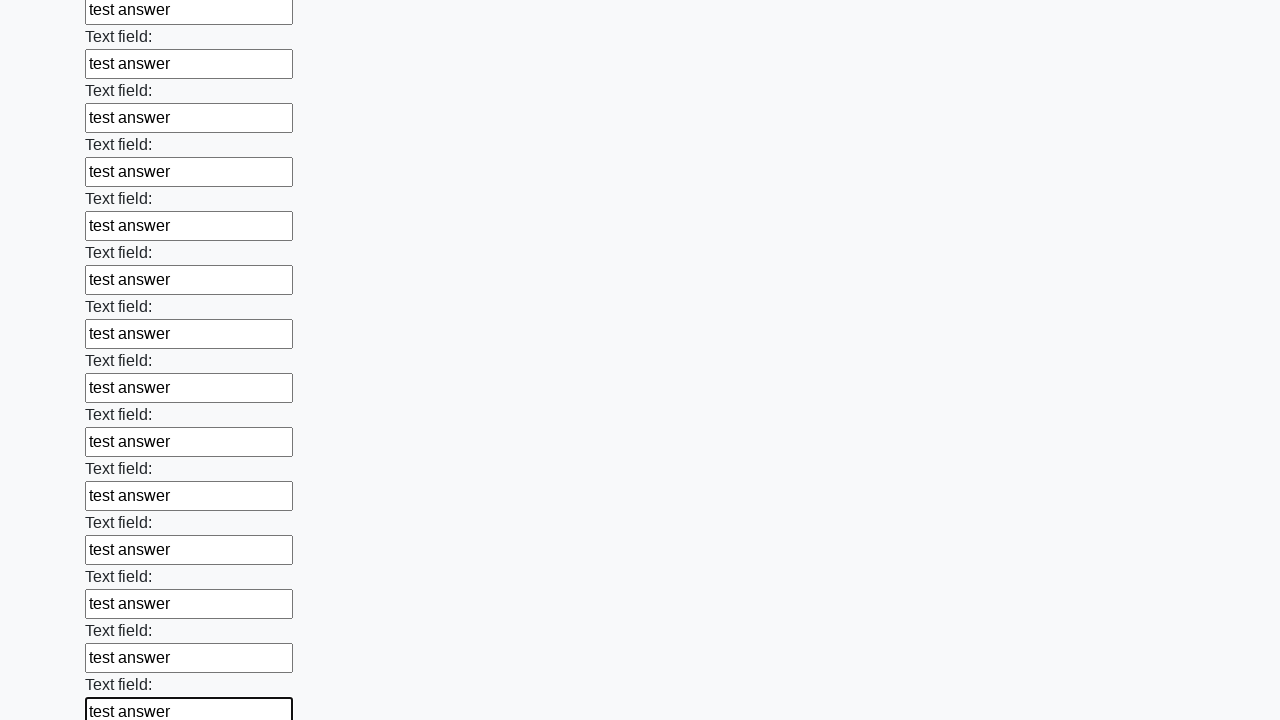

Filled a text field with 'test answer'
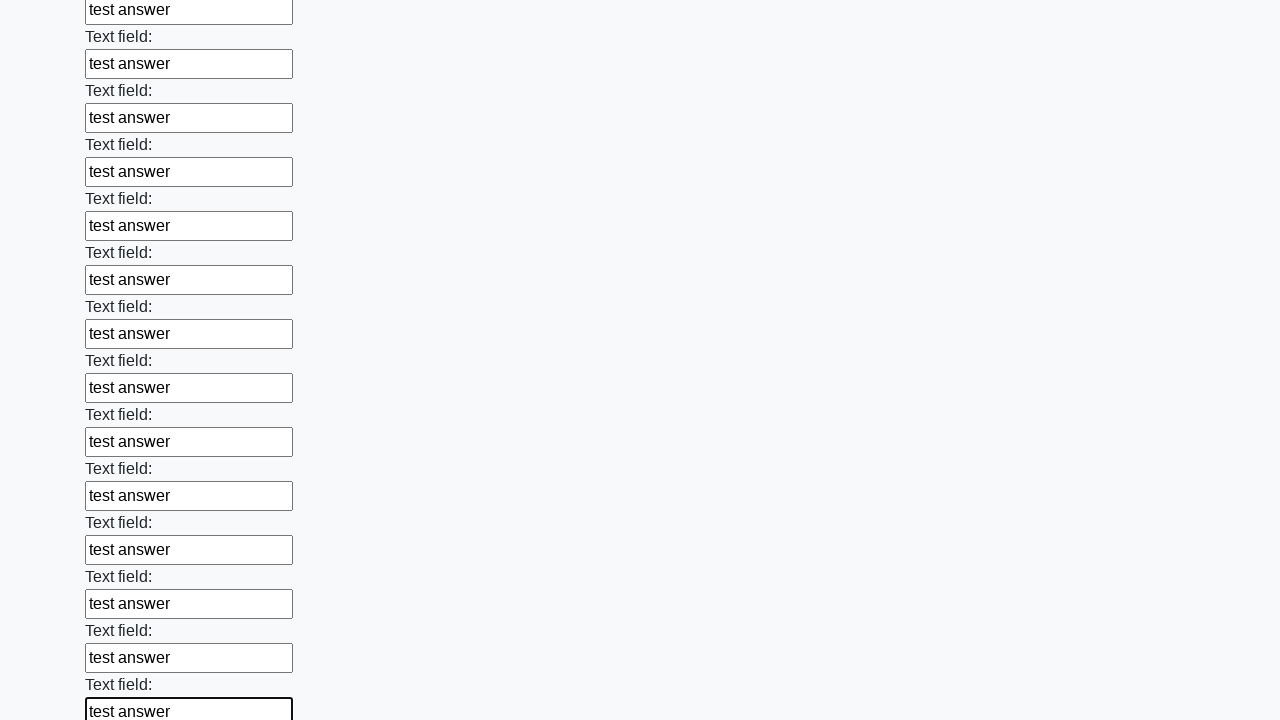

Filled a text field with 'test answer'
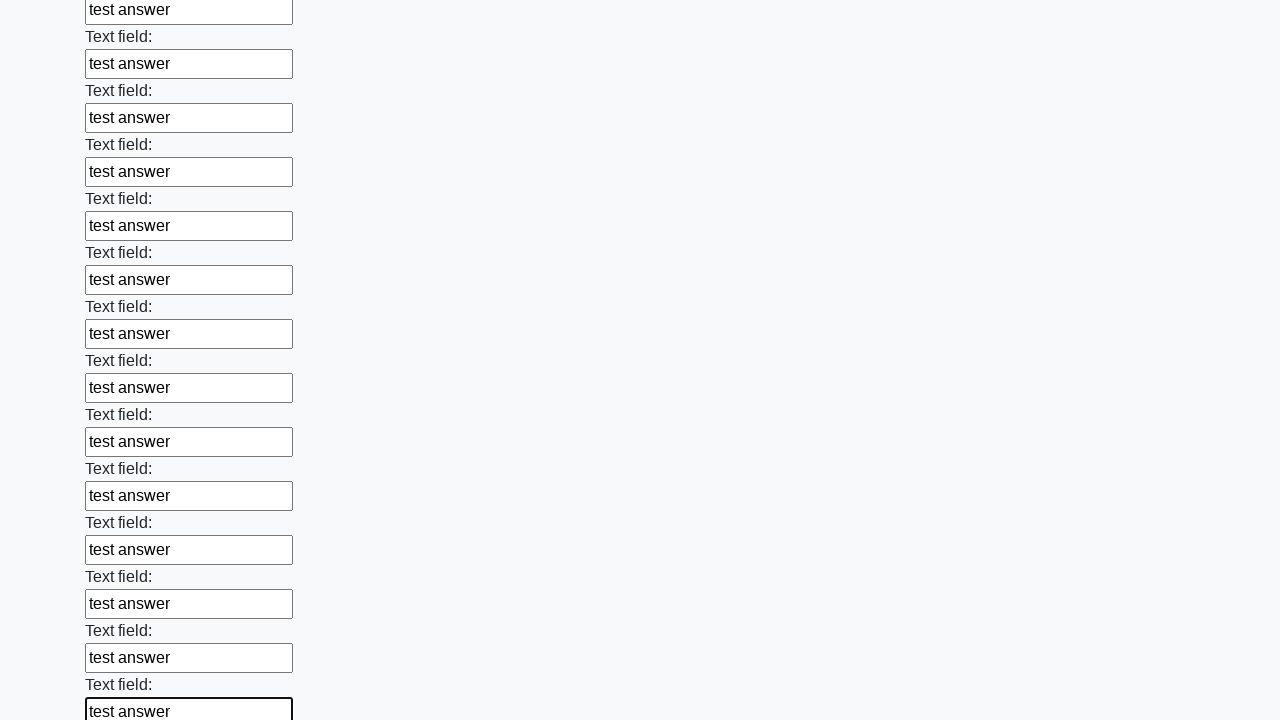

Filled a text field with 'test answer'
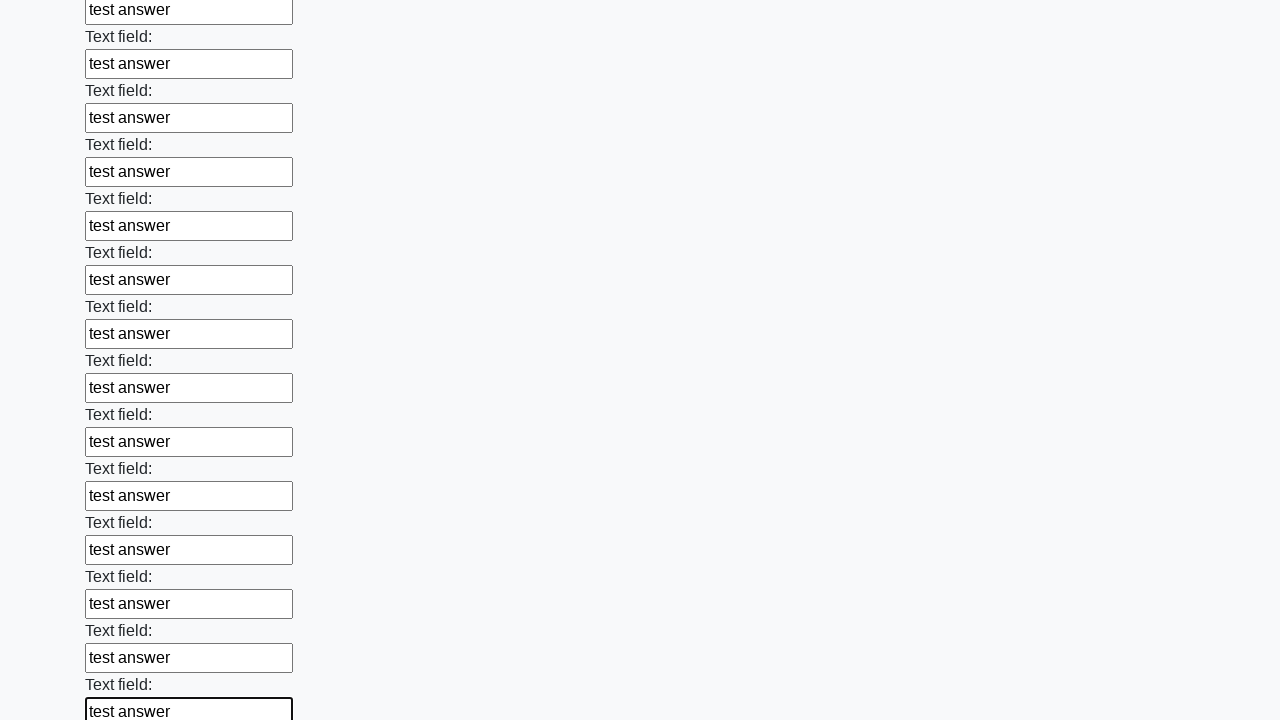

Filled a text field with 'test answer'
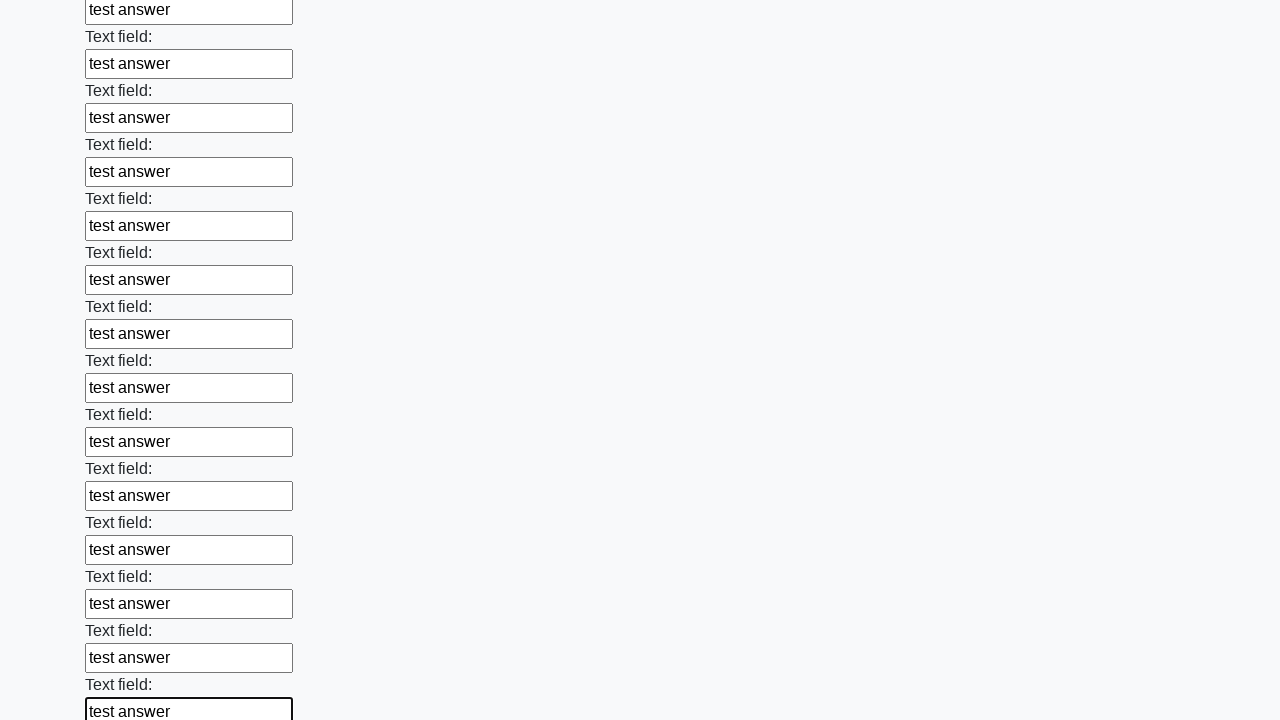

Filled a text field with 'test answer'
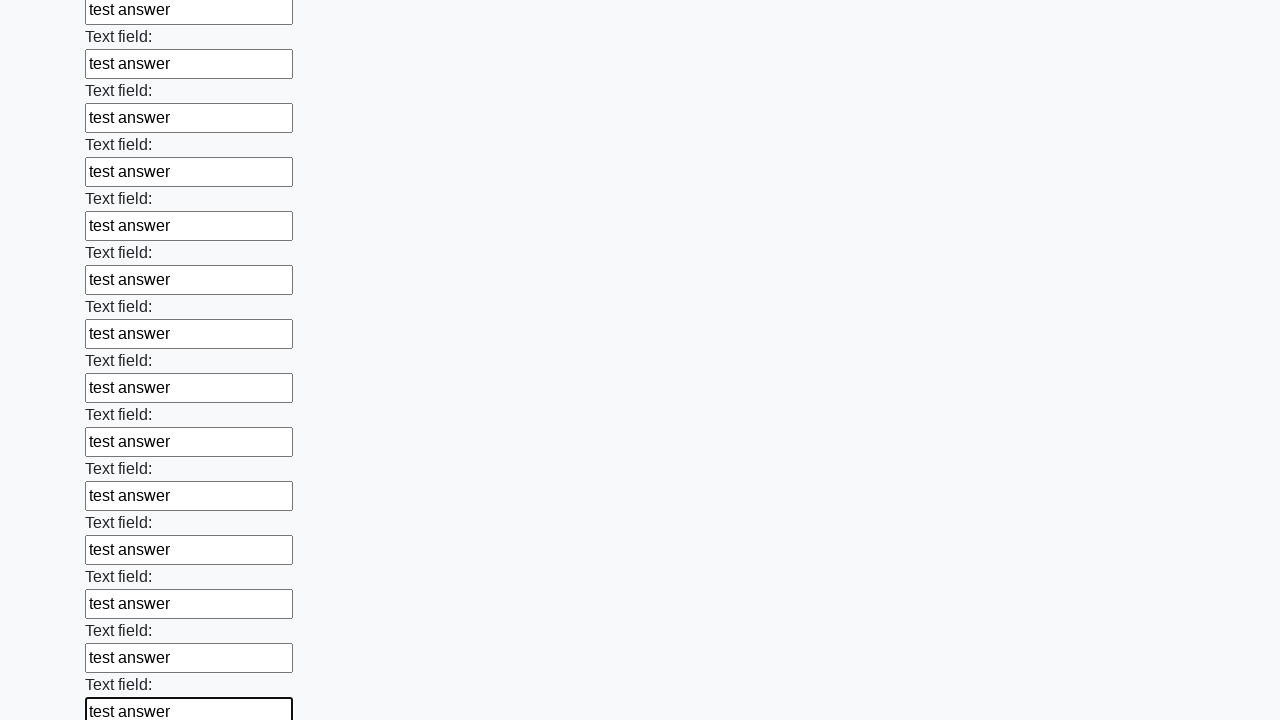

Filled a text field with 'test answer'
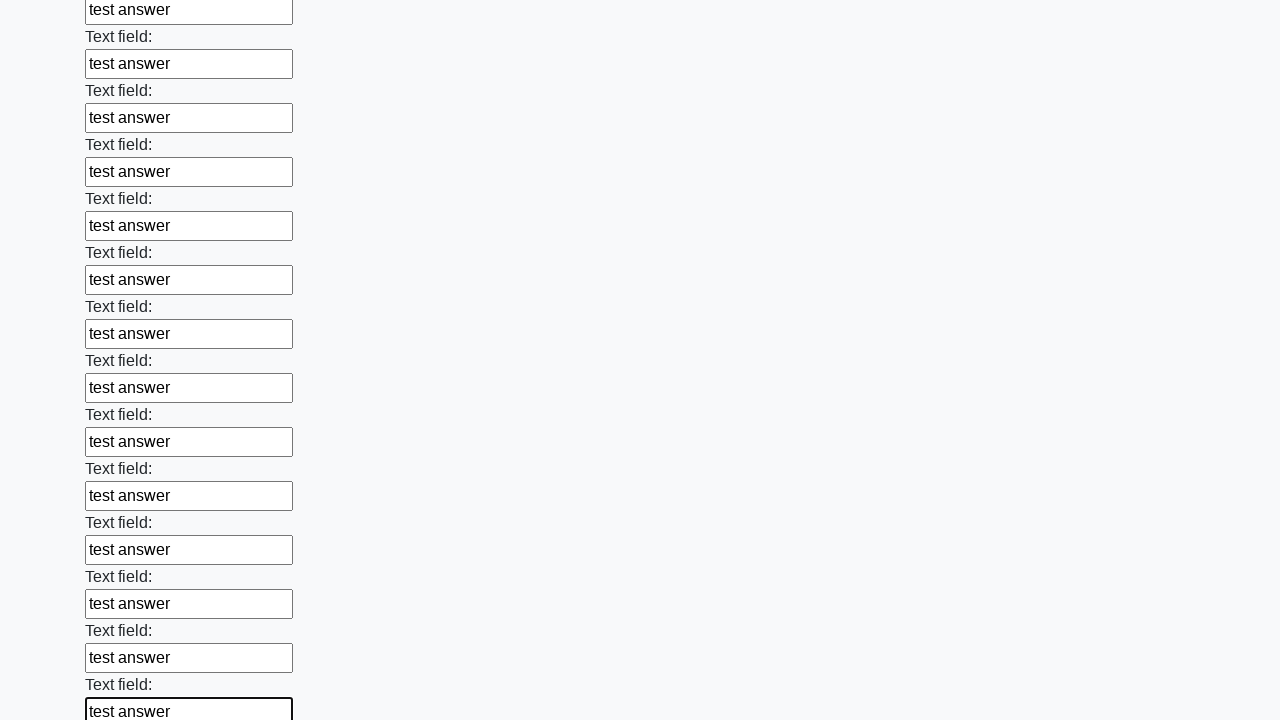

Filled a text field with 'test answer'
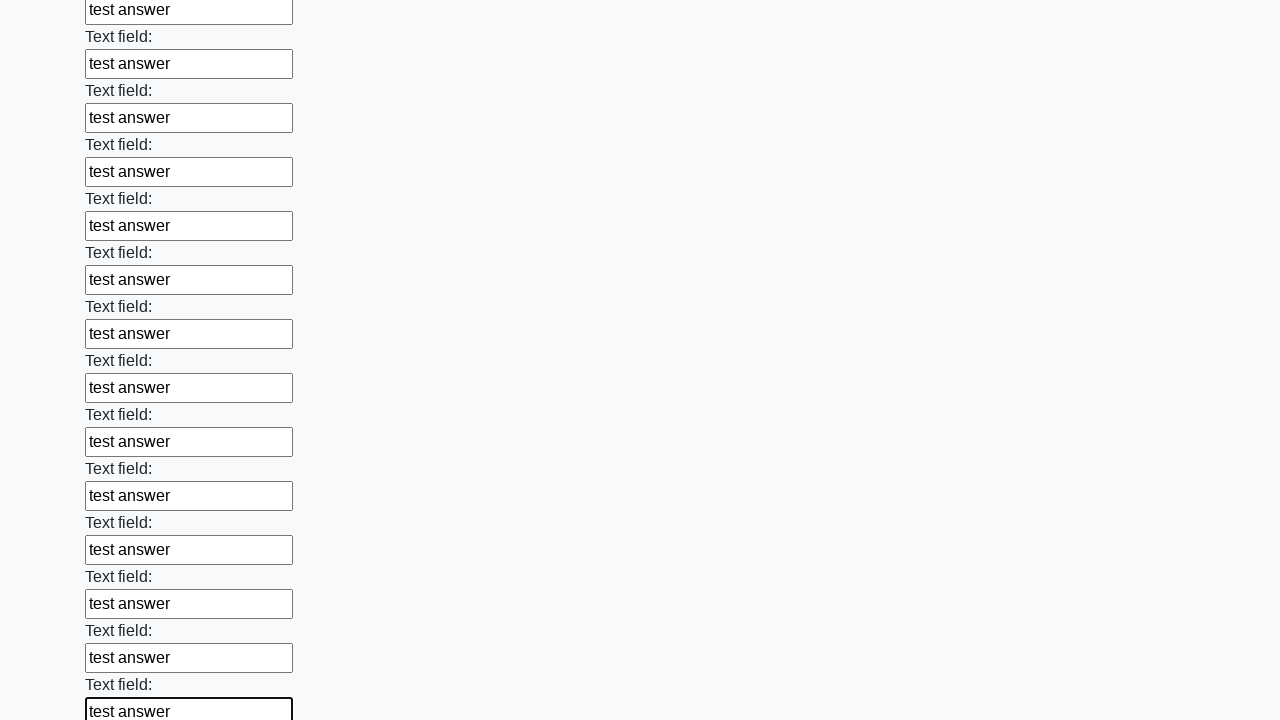

Filled a text field with 'test answer'
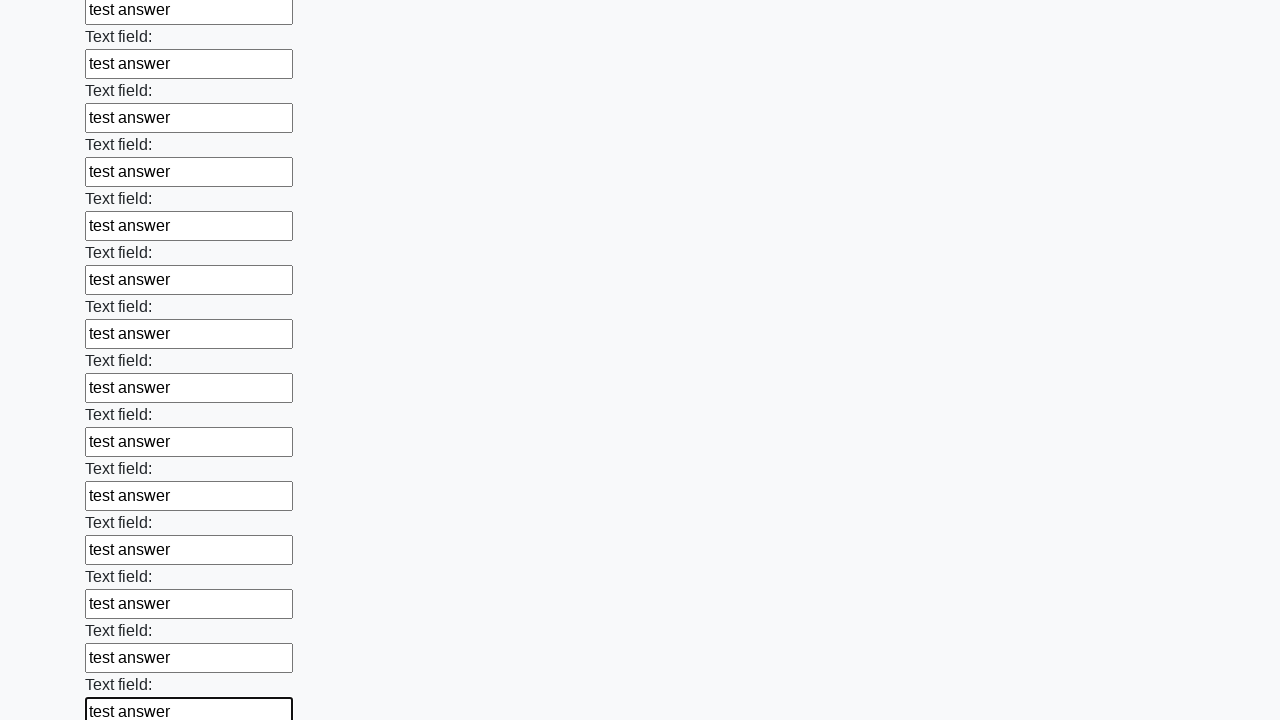

Filled a text field with 'test answer'
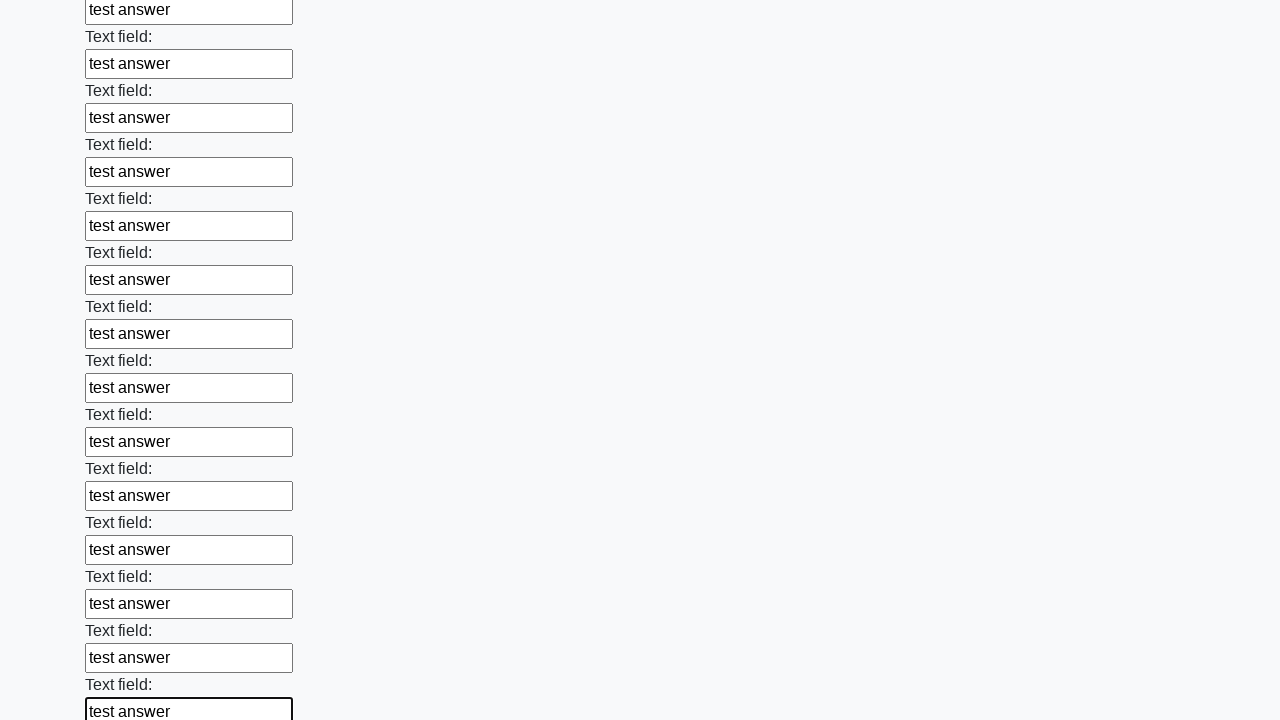

Filled a text field with 'test answer'
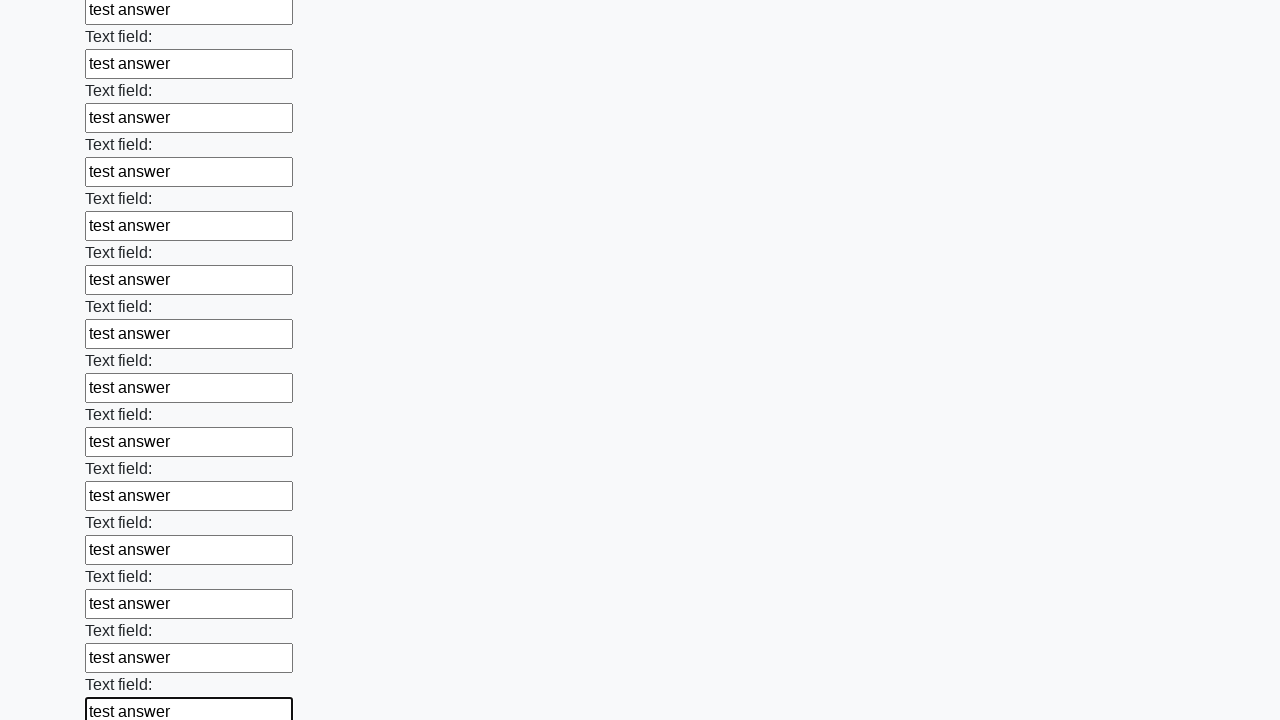

Filled a text field with 'test answer'
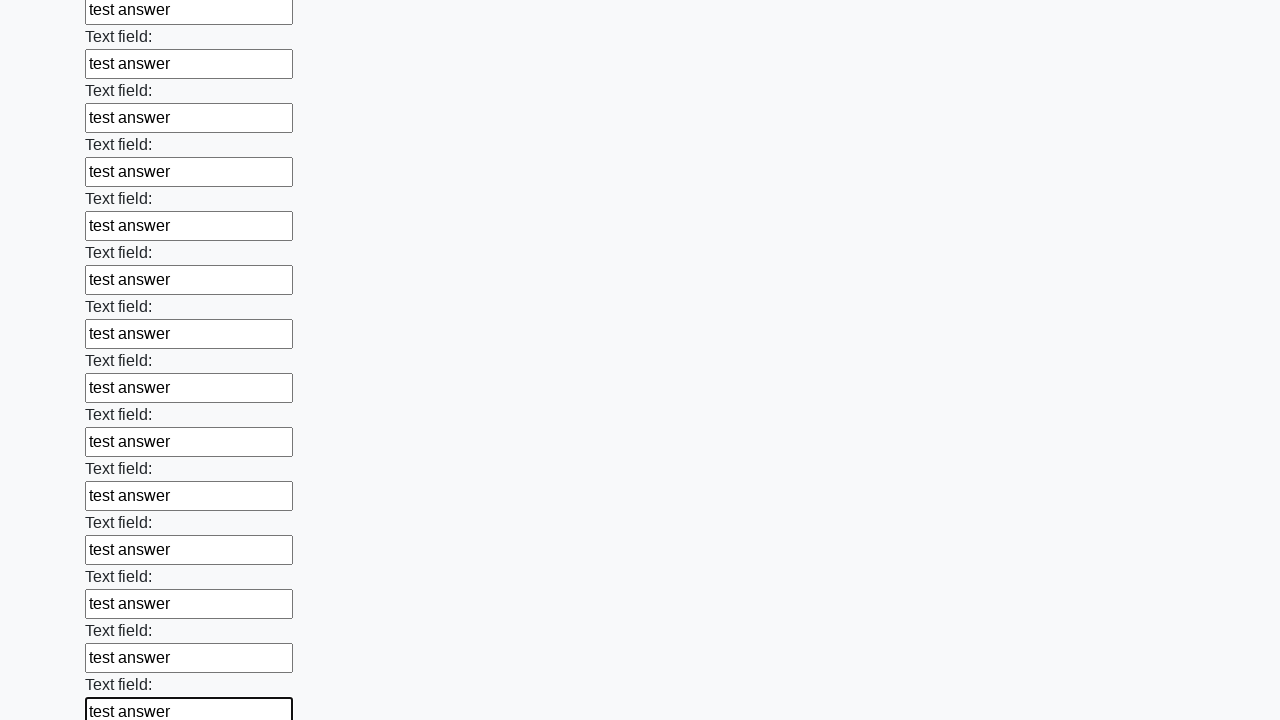

Filled a text field with 'test answer'
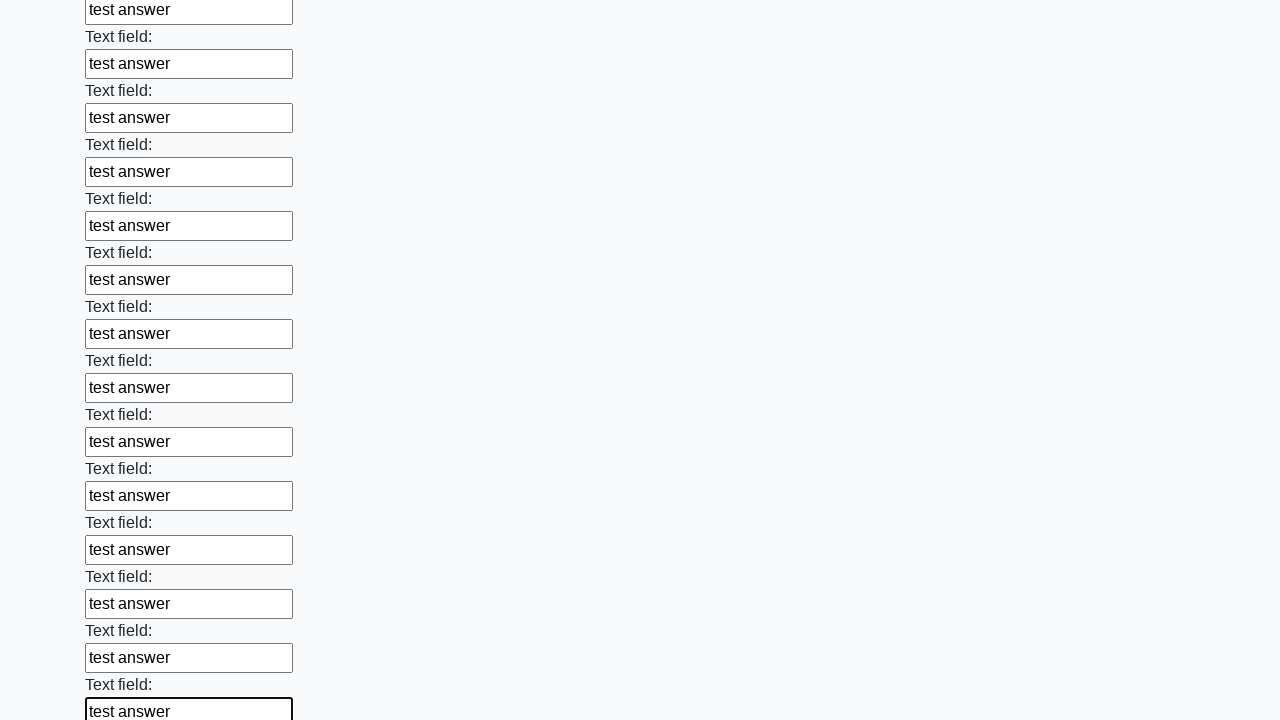

Filled a text field with 'test answer'
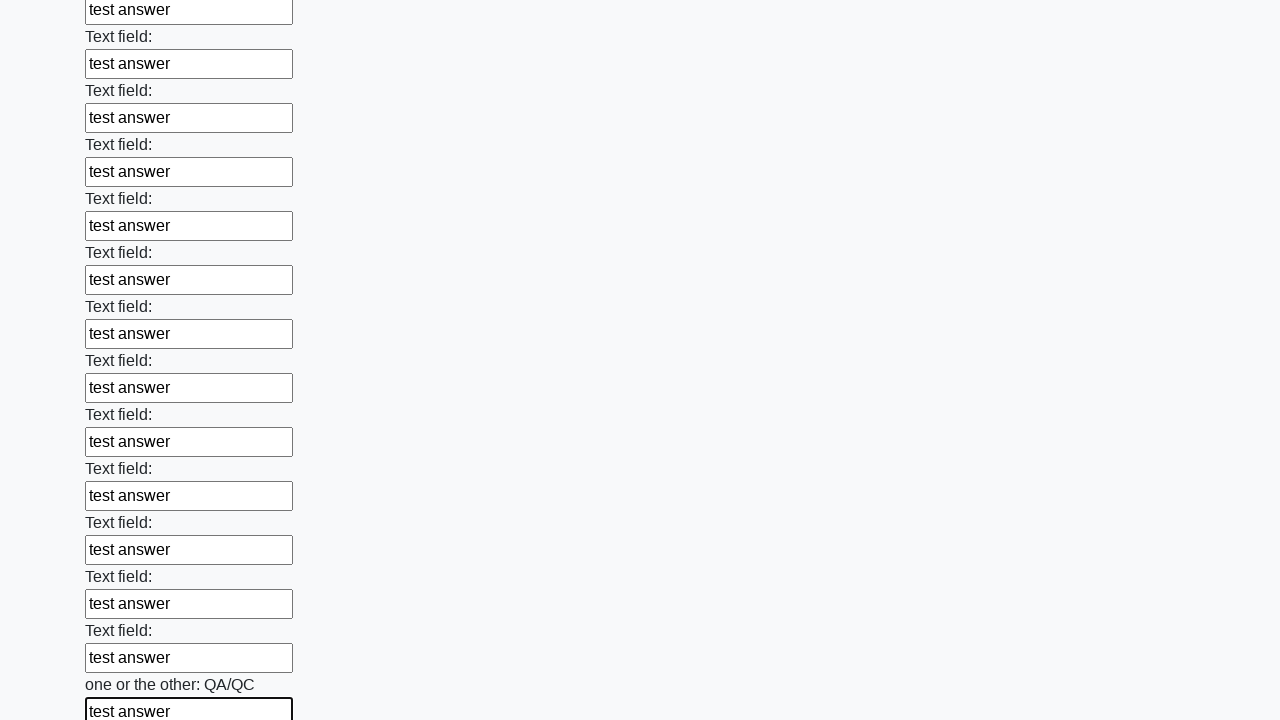

Filled a text field with 'test answer'
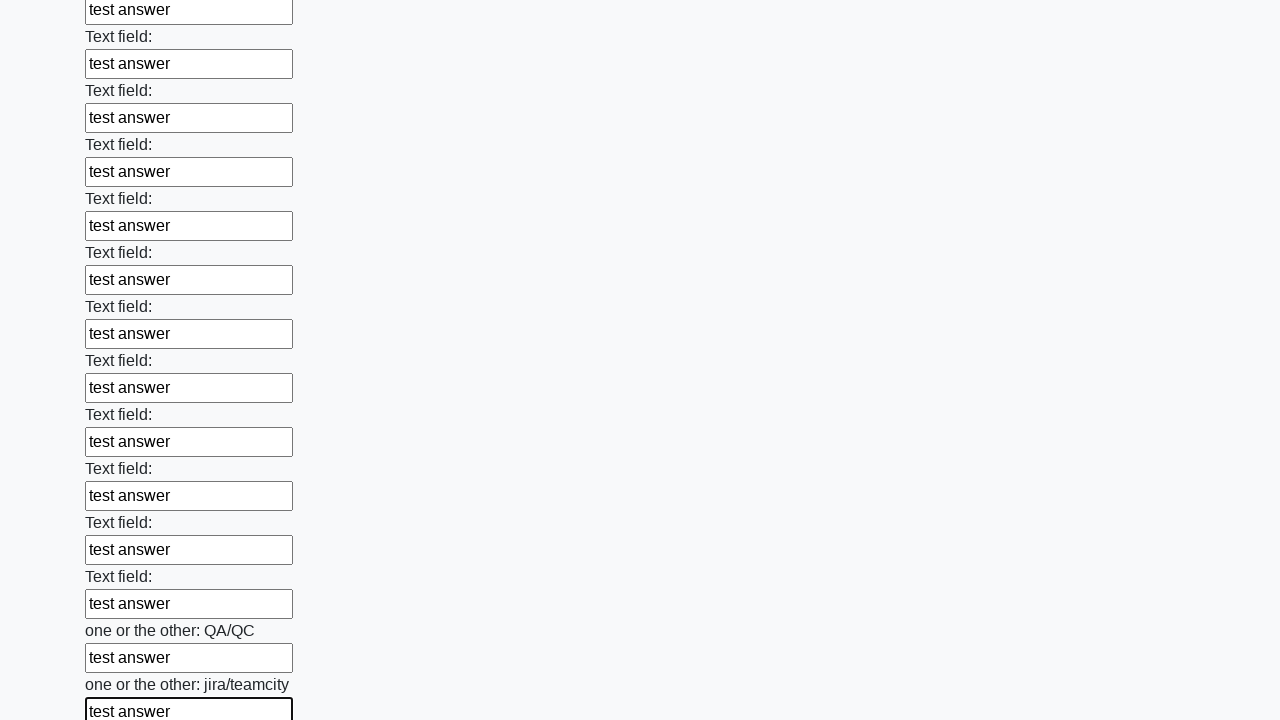

Filled a text field with 'test answer'
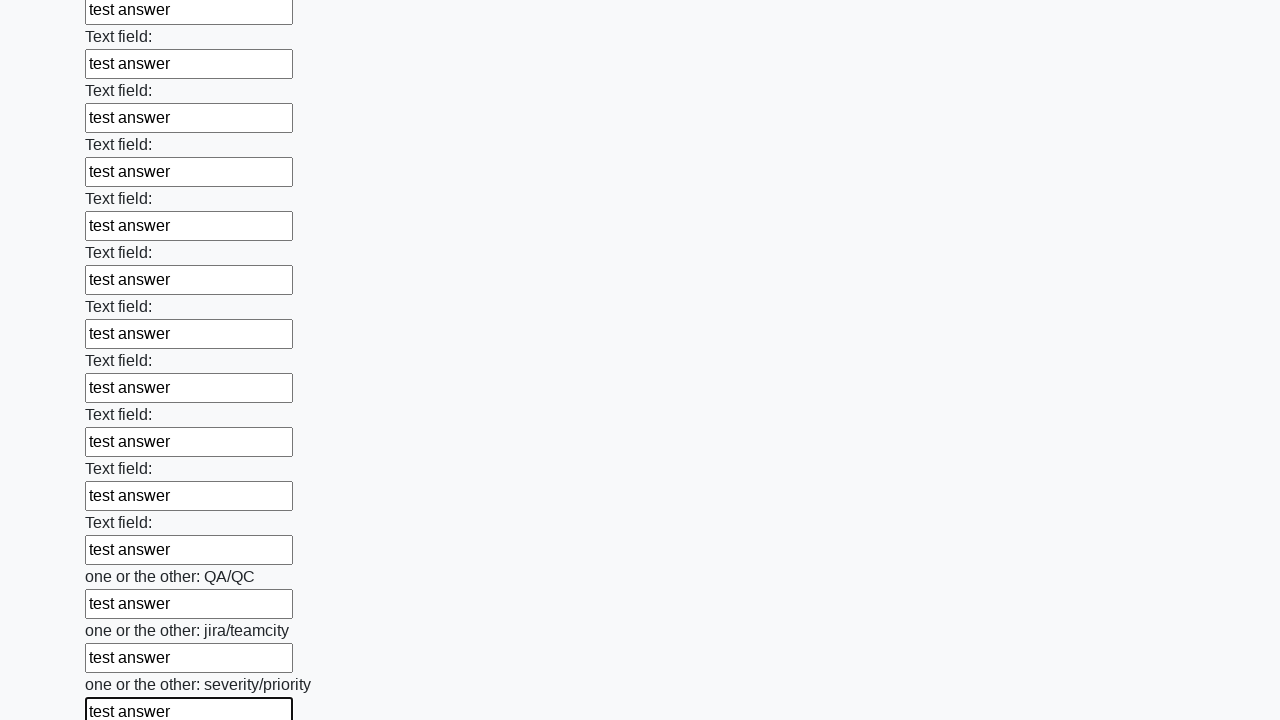

Filled a text field with 'test answer'
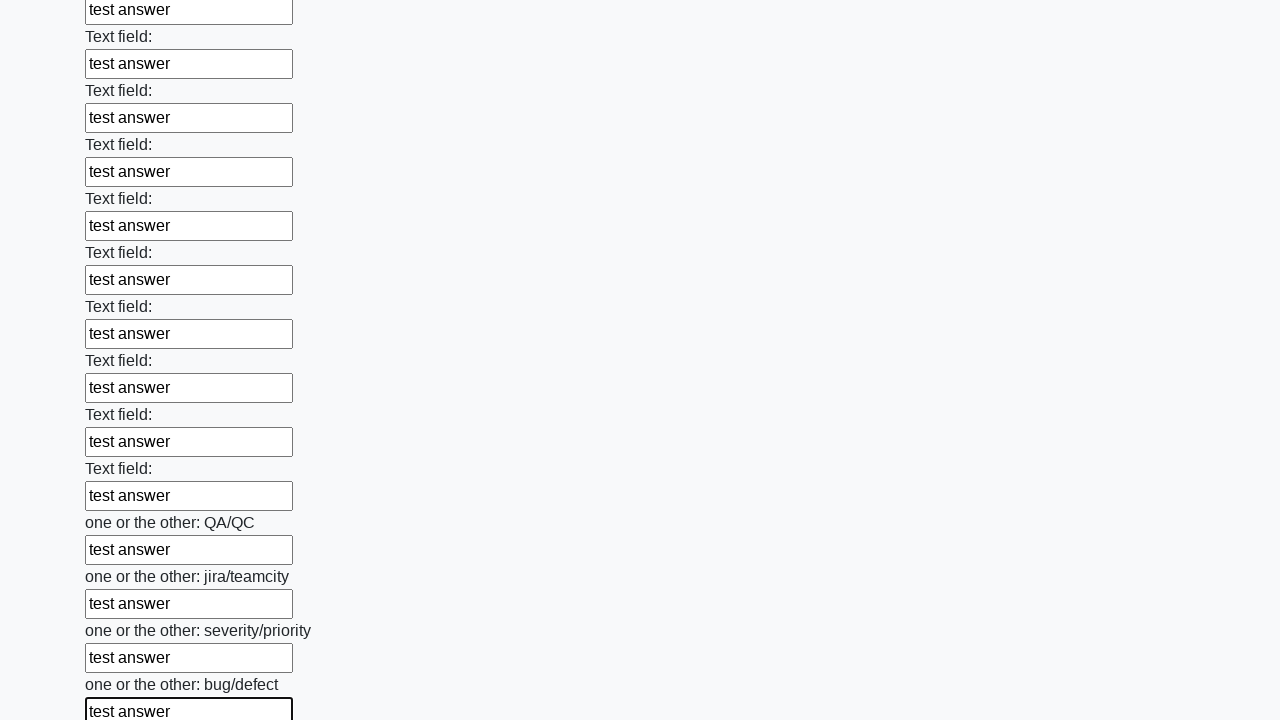

Filled a text field with 'test answer'
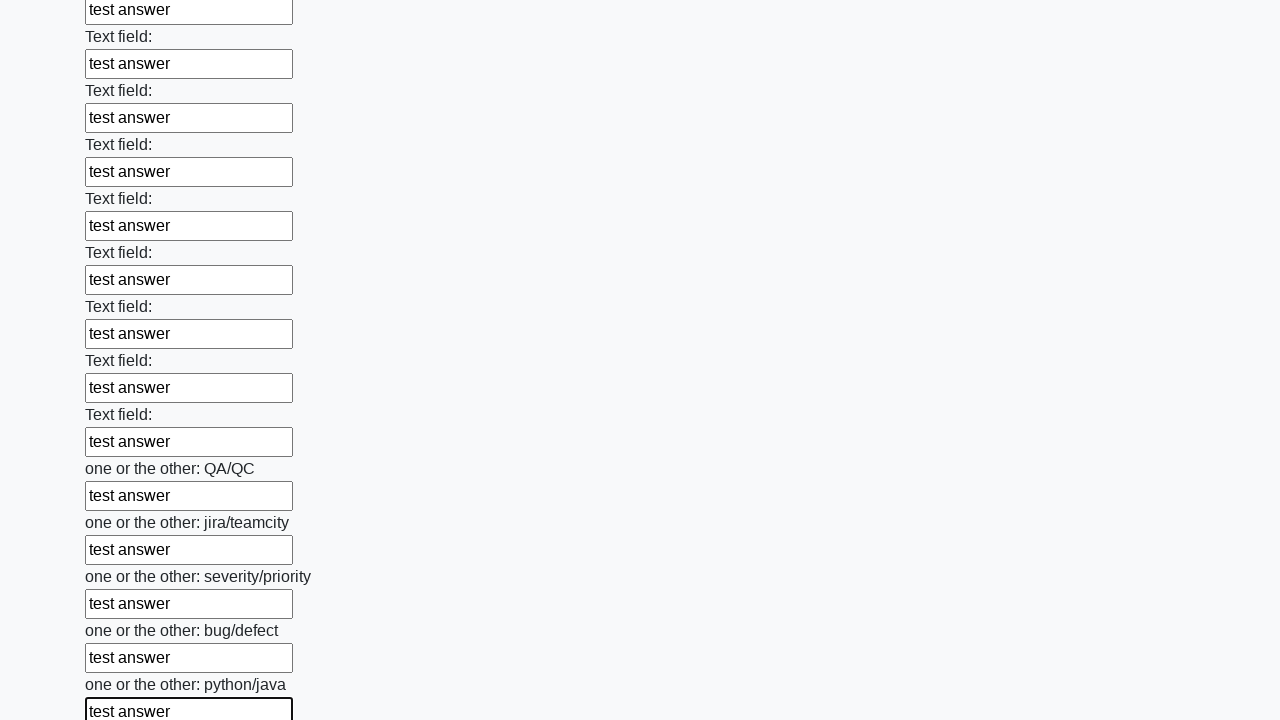

Filled a text field with 'test answer'
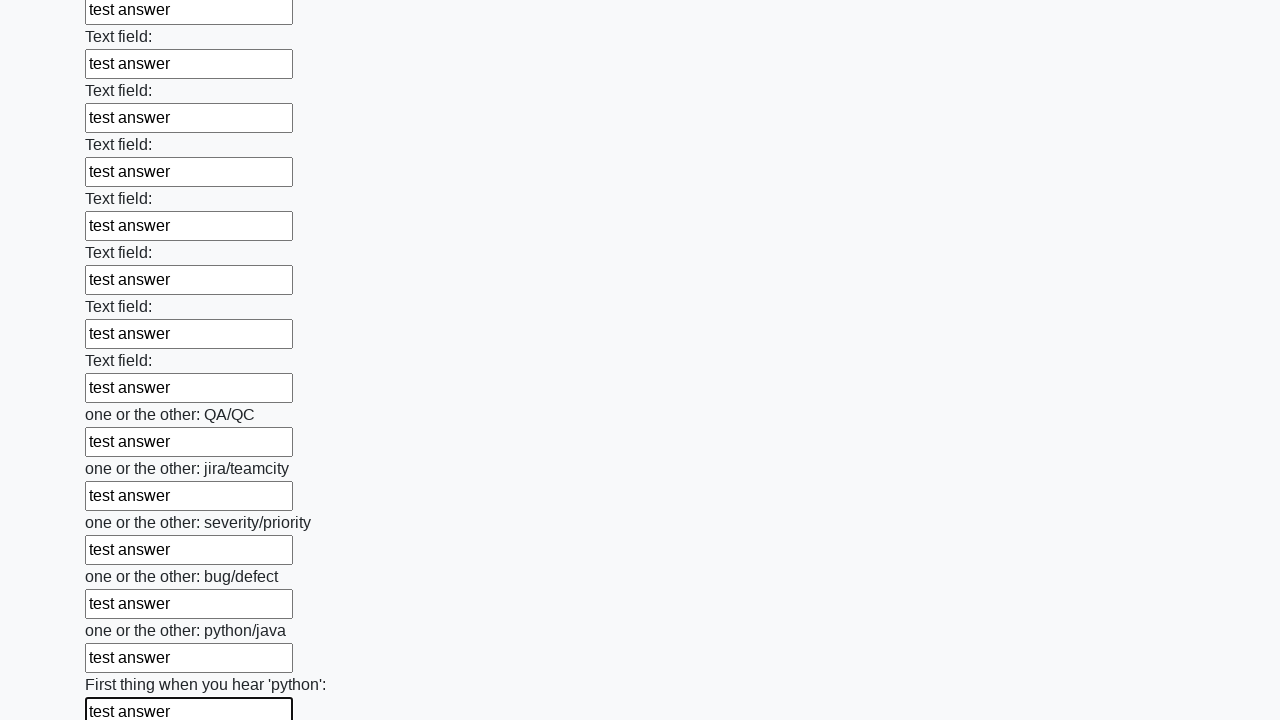

Filled a text field with 'test answer'
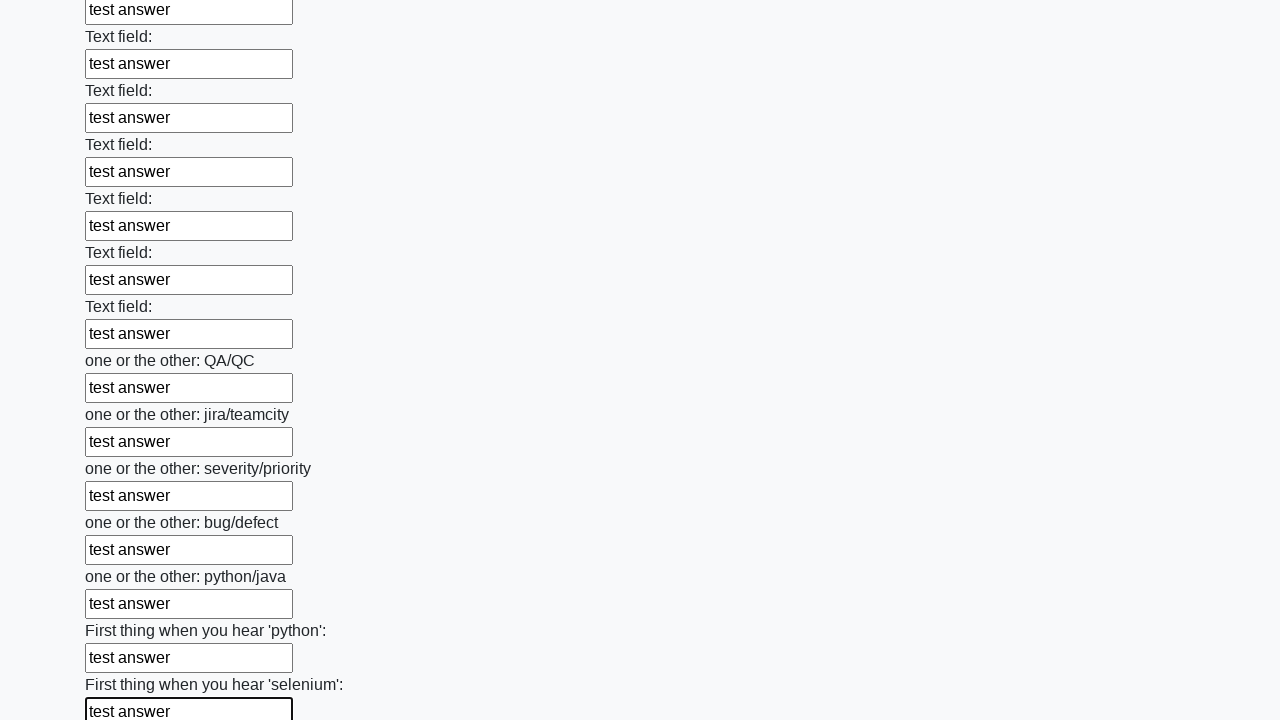

Filled a text field with 'test answer'
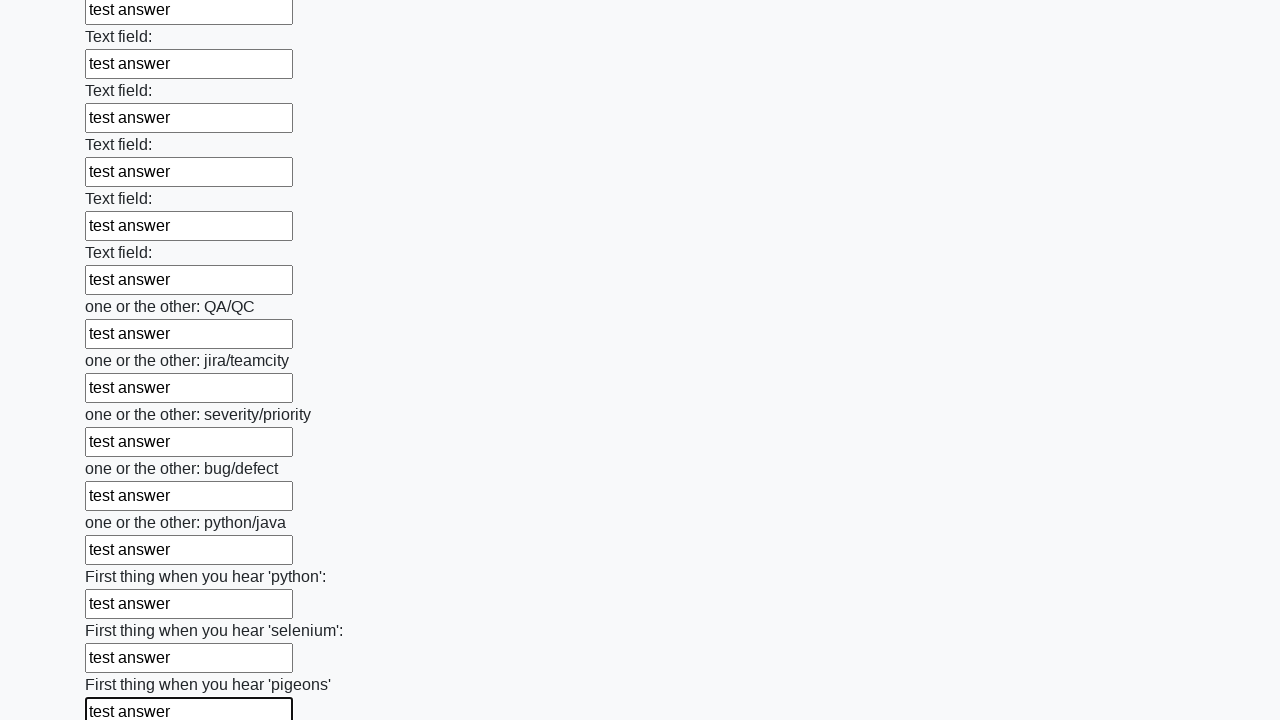

Filled a text field with 'test answer'
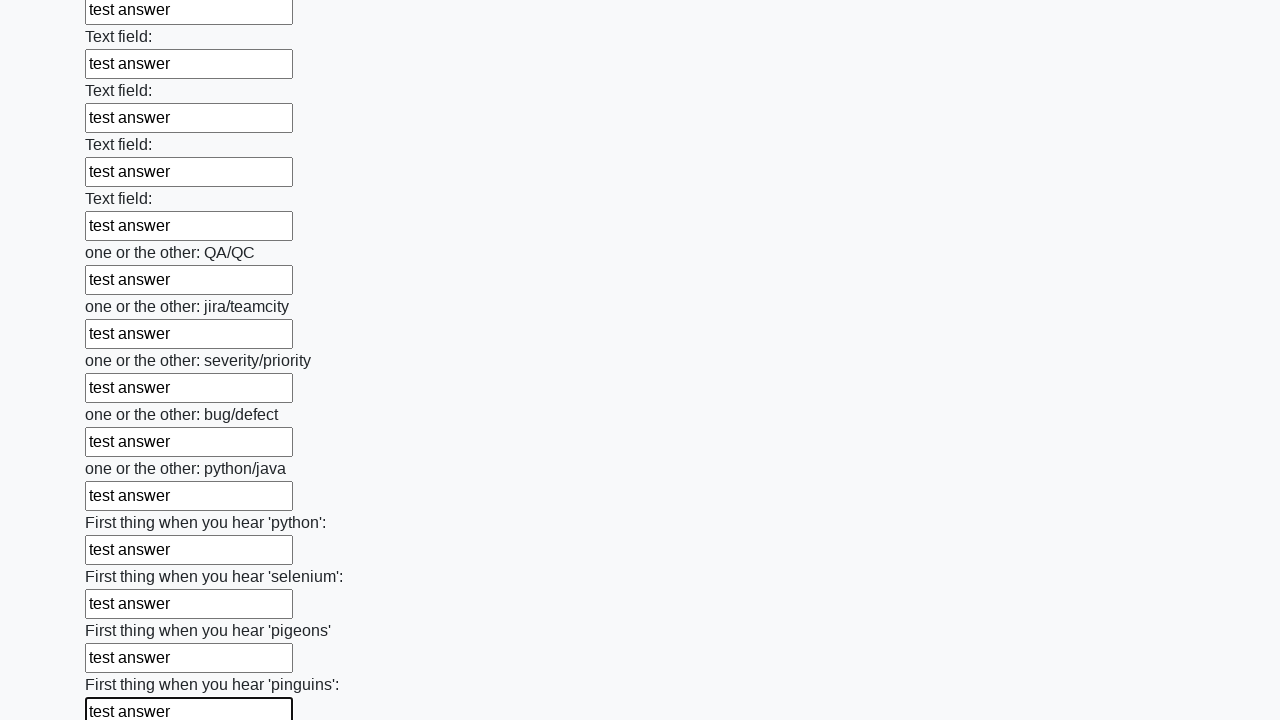

Filled a text field with 'test answer'
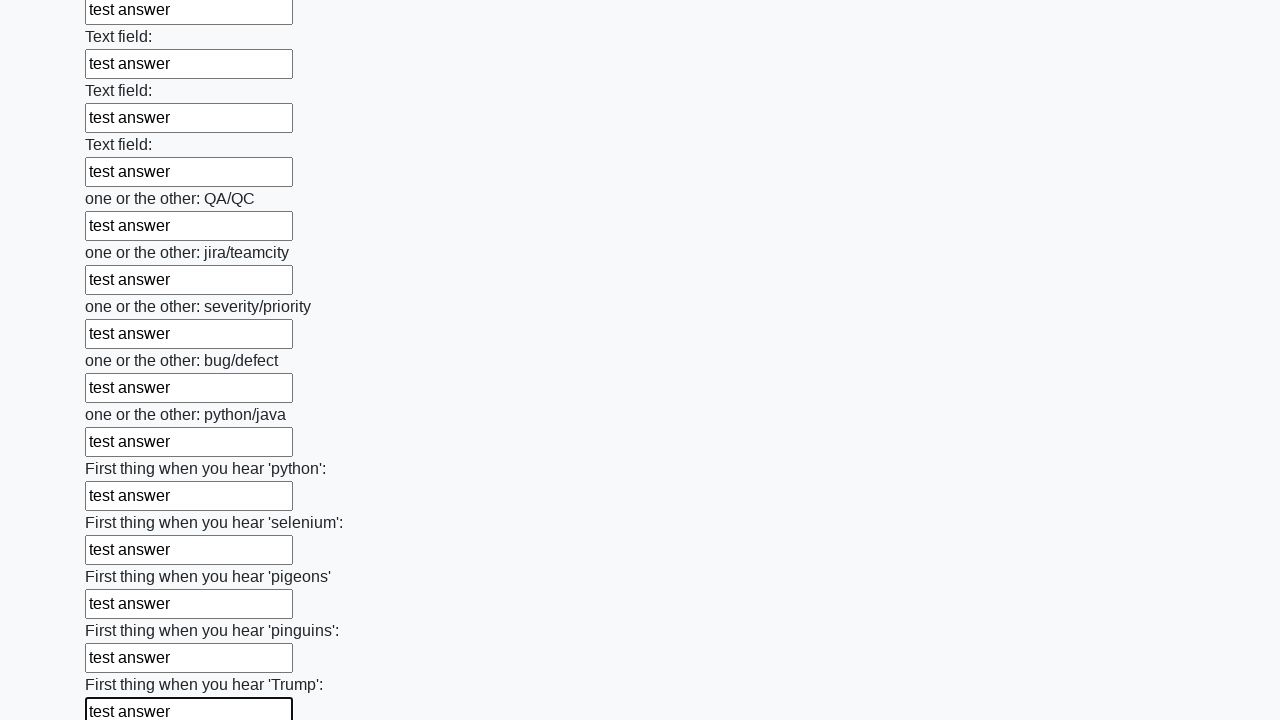

Filled a text field with 'test answer'
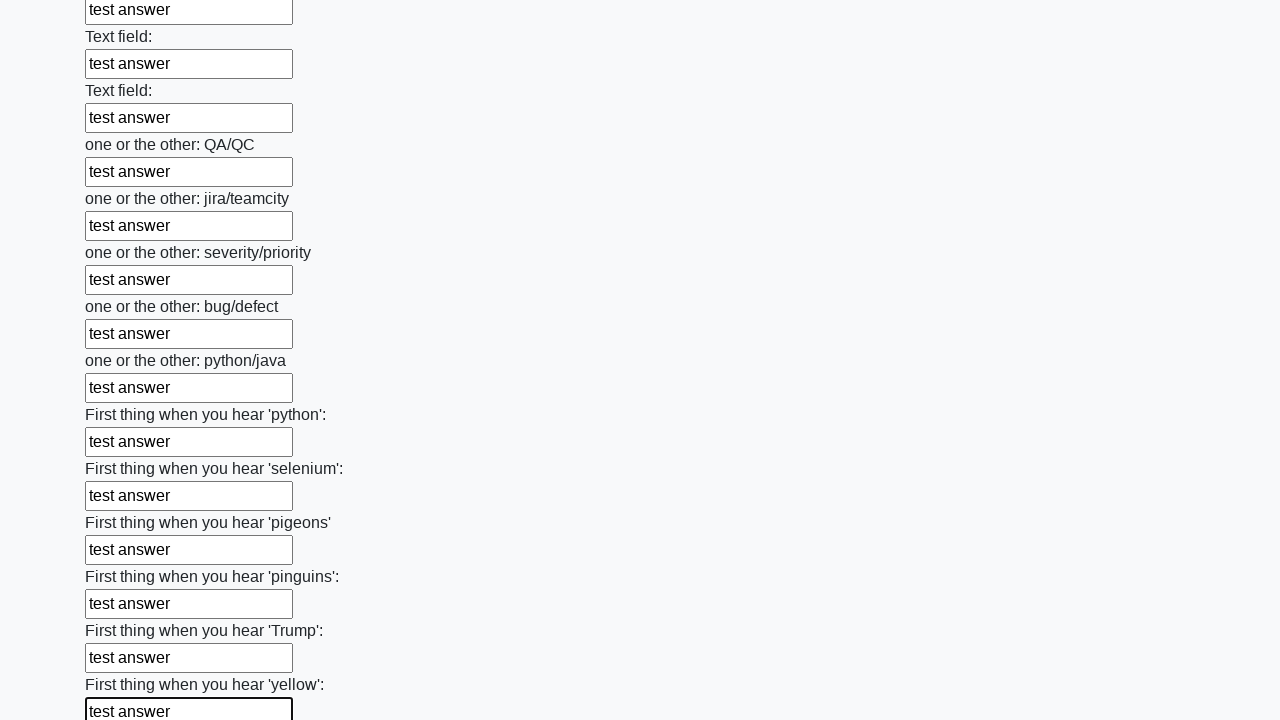

Filled a text field with 'test answer'
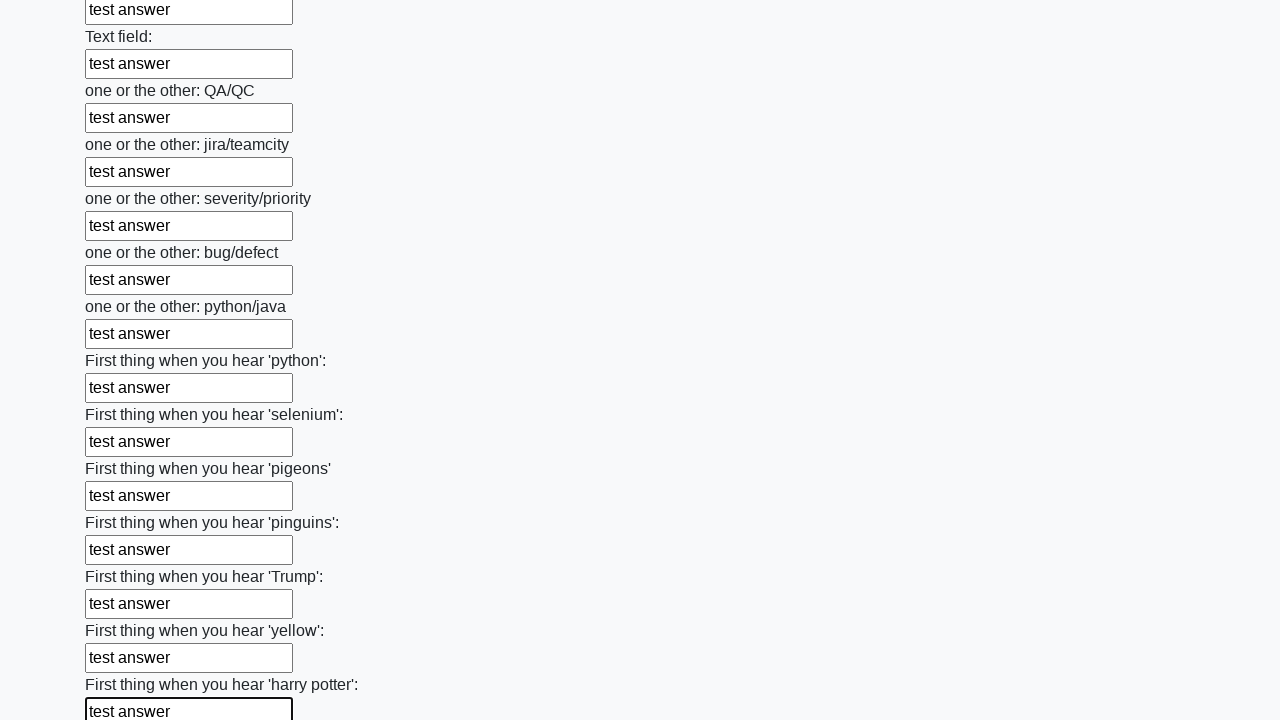

Filled a text field with 'test answer'
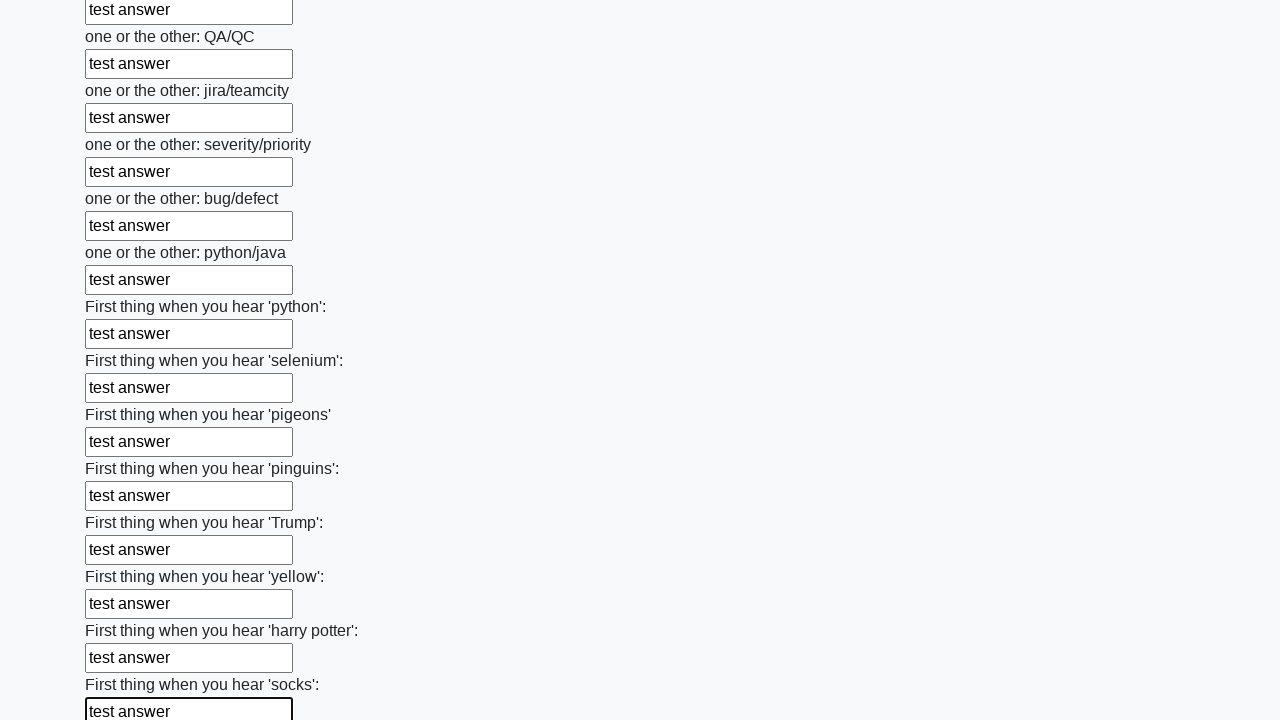

Clicked the Submit button to submit the form at (123, 611) on button:has-text("Submit")
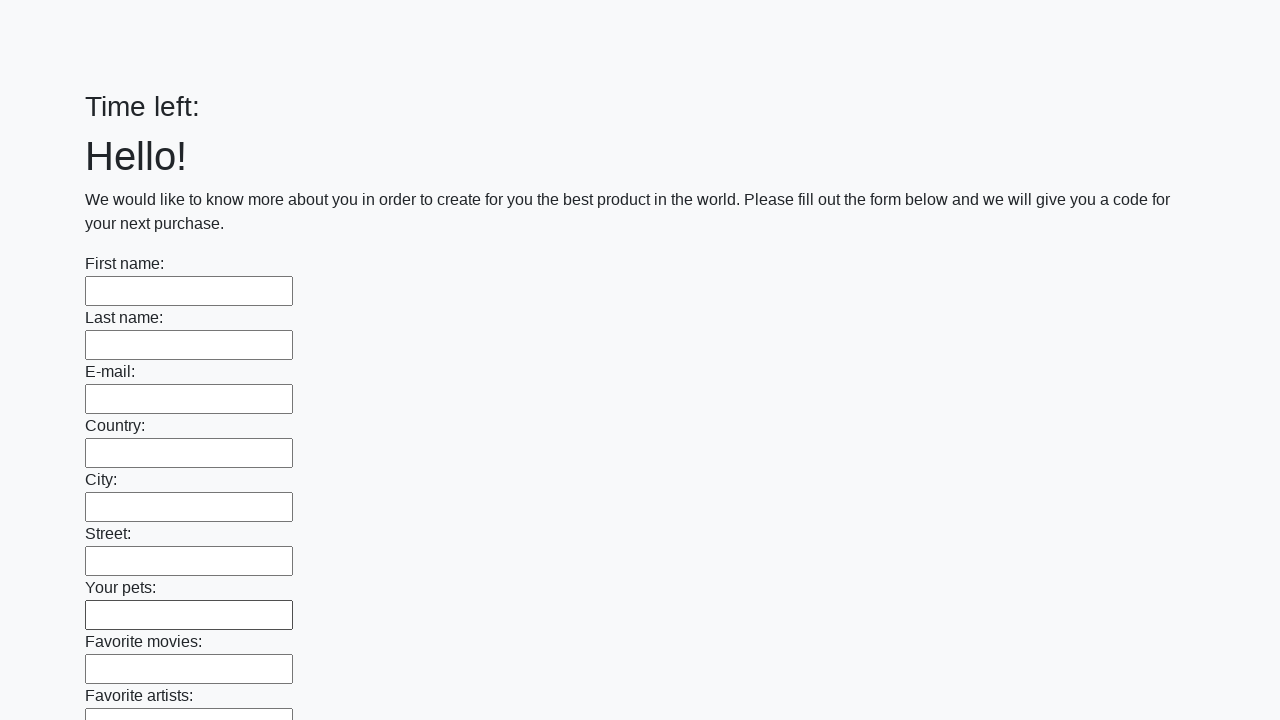

Waited 1 second for form submission to complete
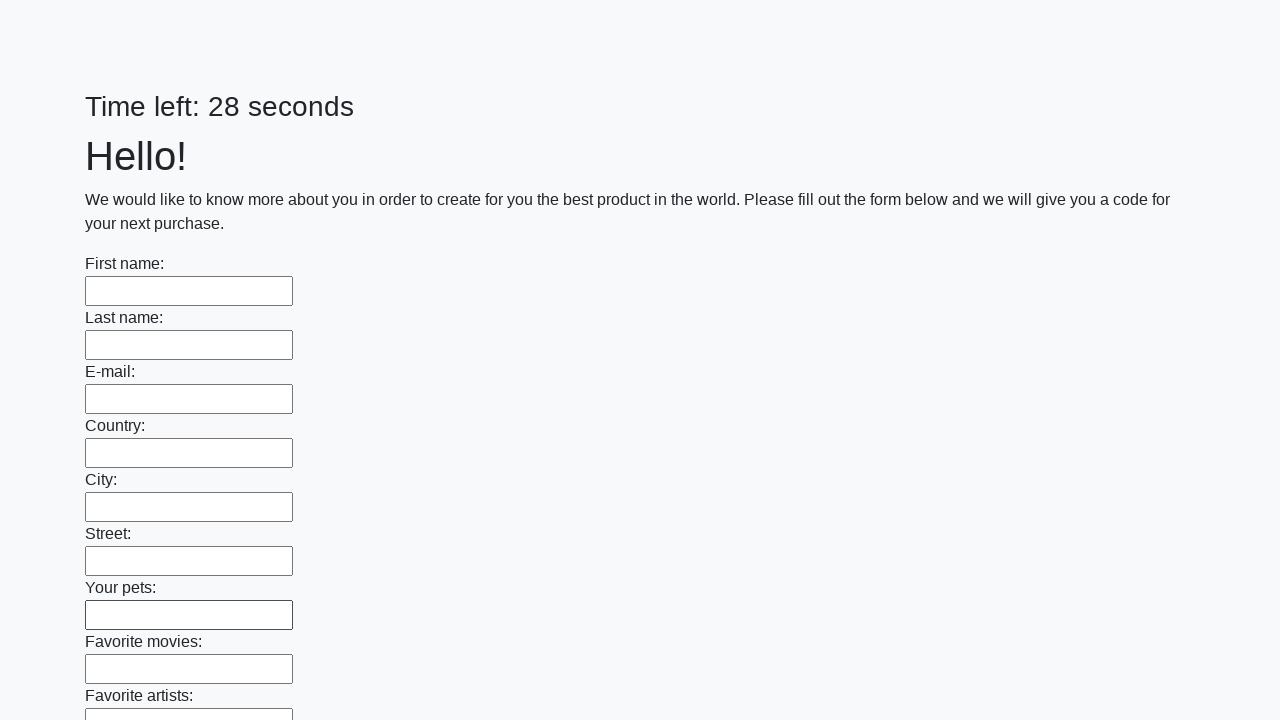

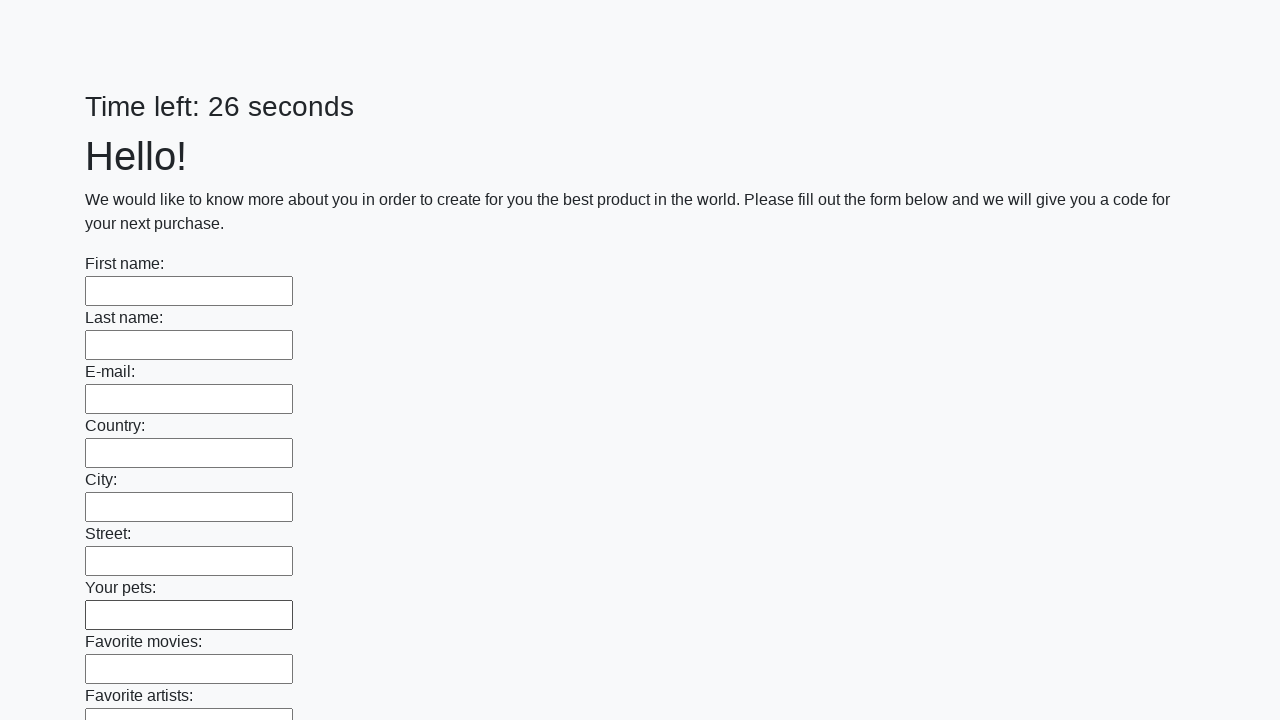